Tests a jQuery UI date picker by opening the calendar, navigating through months until reaching October 2027, and selecting day 18.

Starting URL: https://jqueryui.com/datepicker/

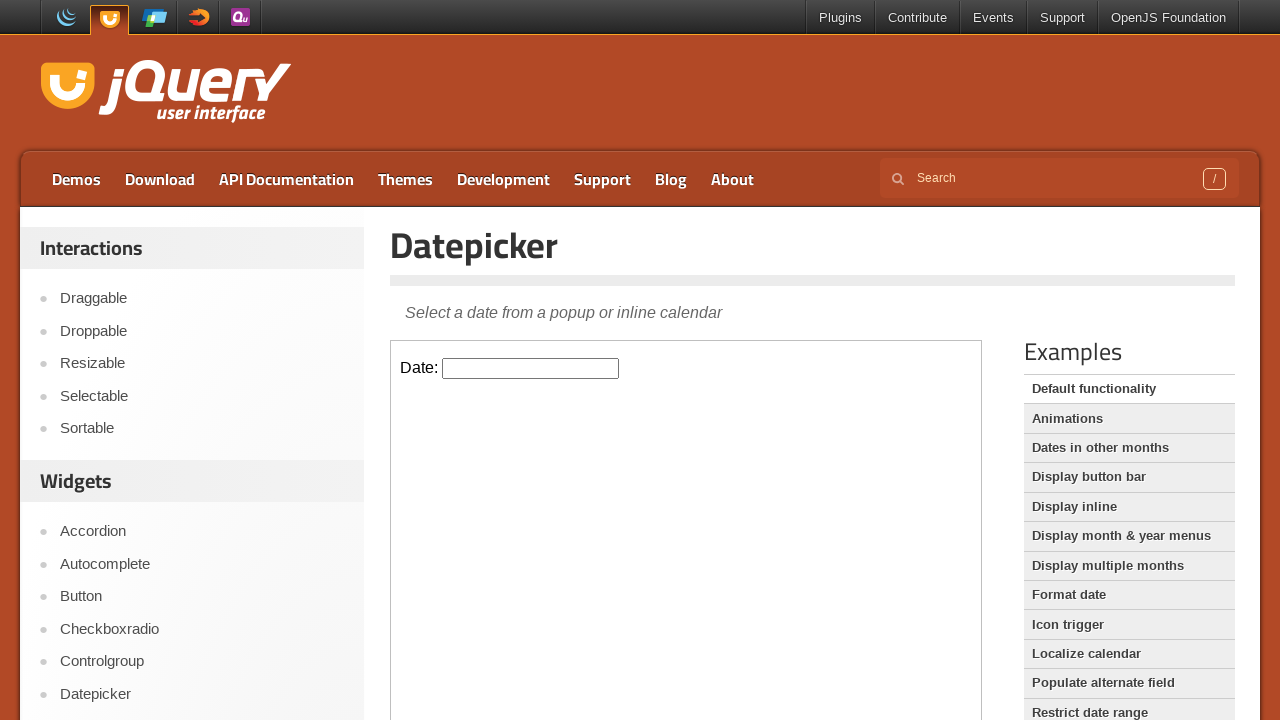

Located iframe containing date picker
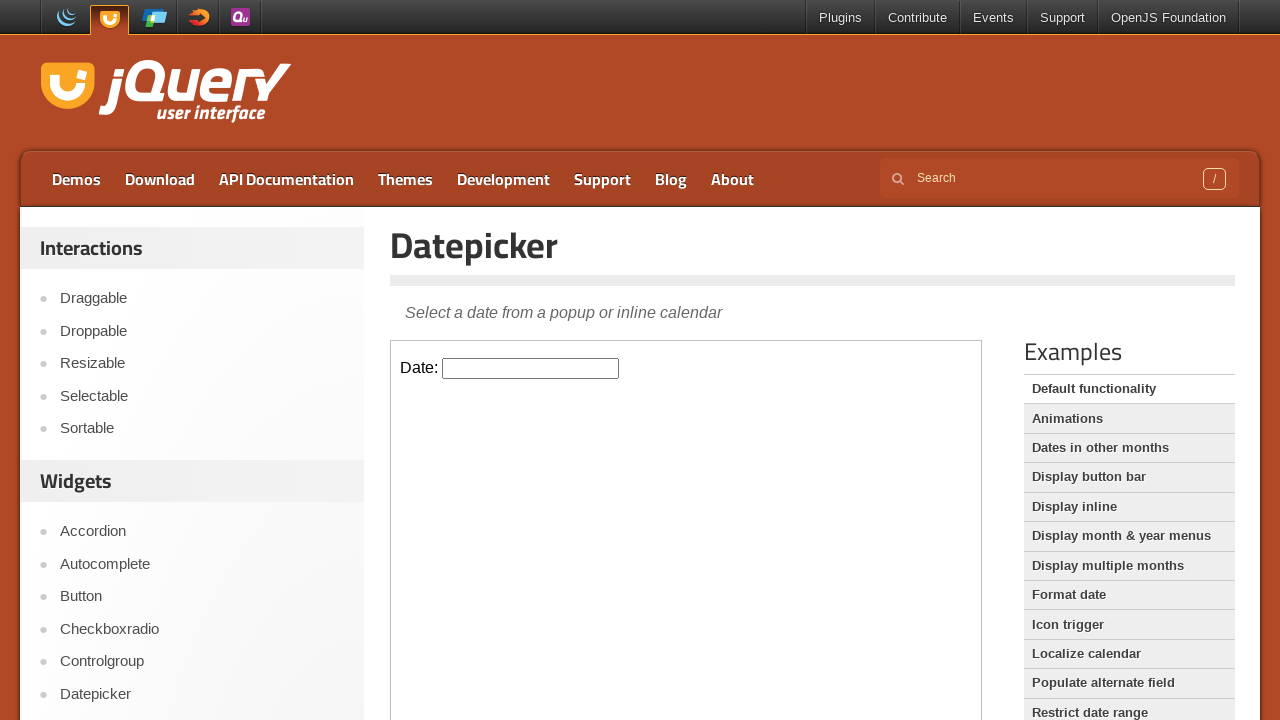

Clicked date picker input to open calendar at (531, 368) on iframe.demo-frame >> internal:control=enter-frame >> input#datepicker
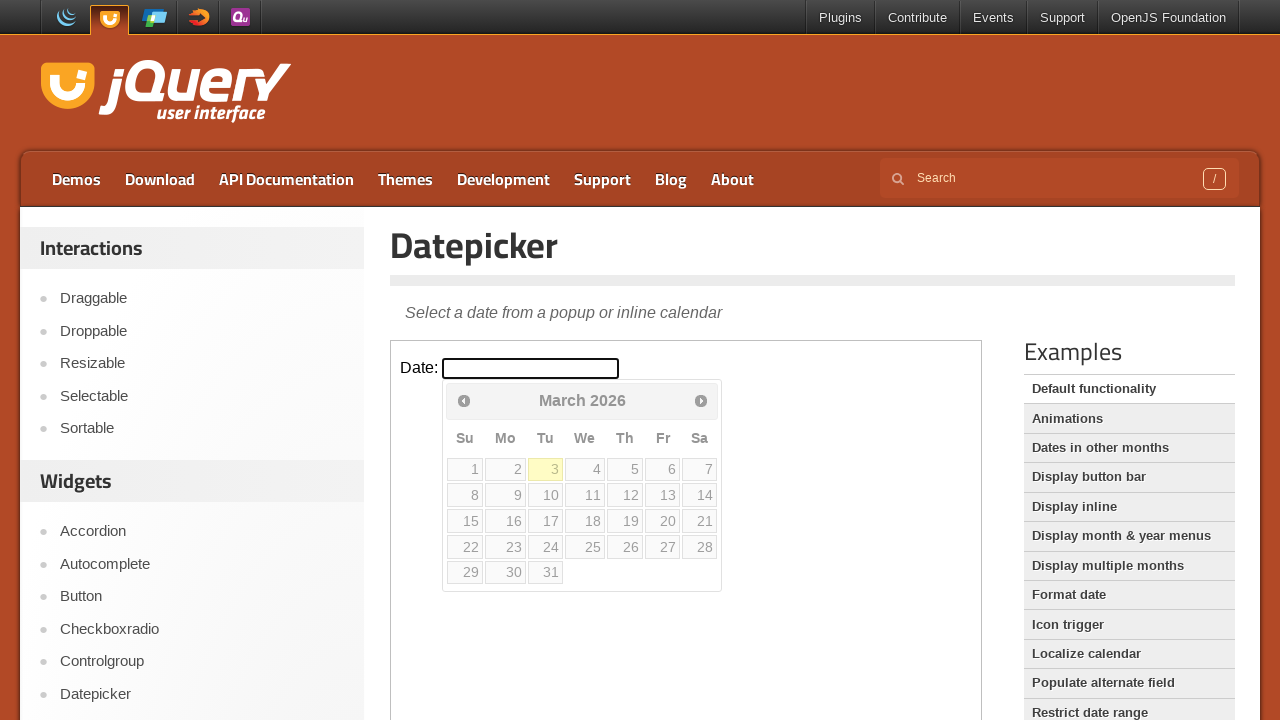

Retrieved current month from calendar
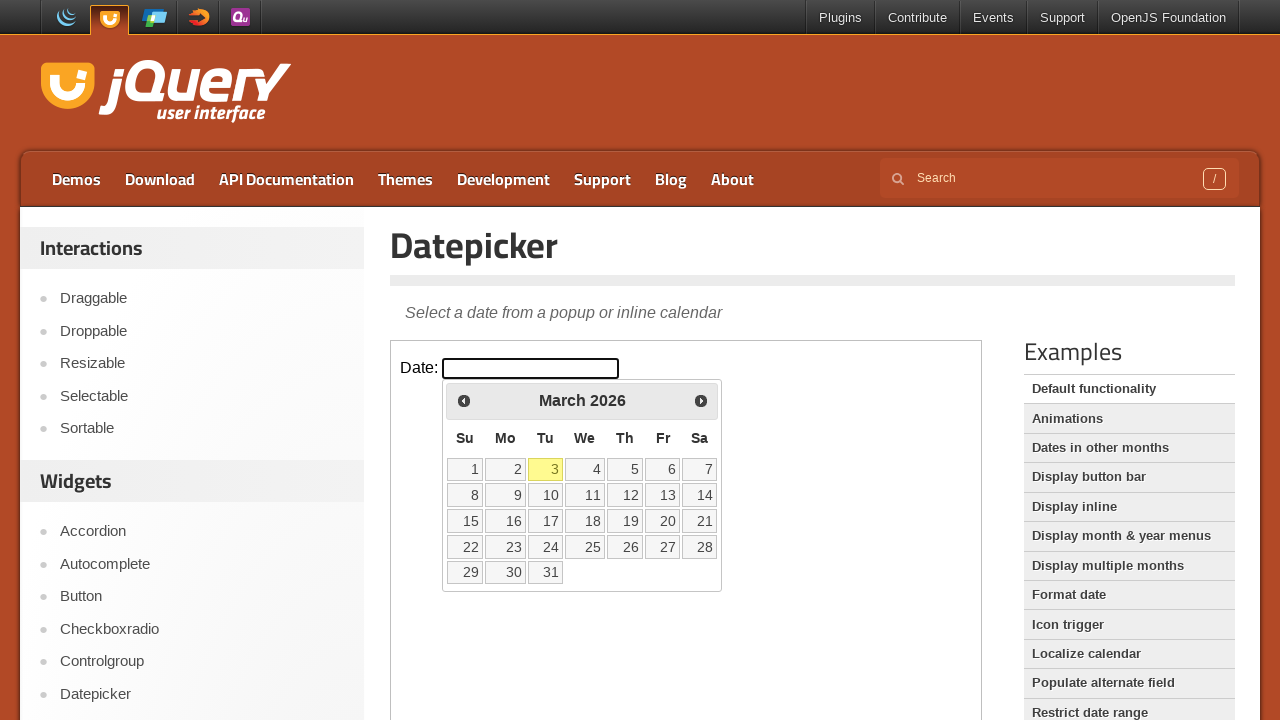

Retrieved current year from calendar
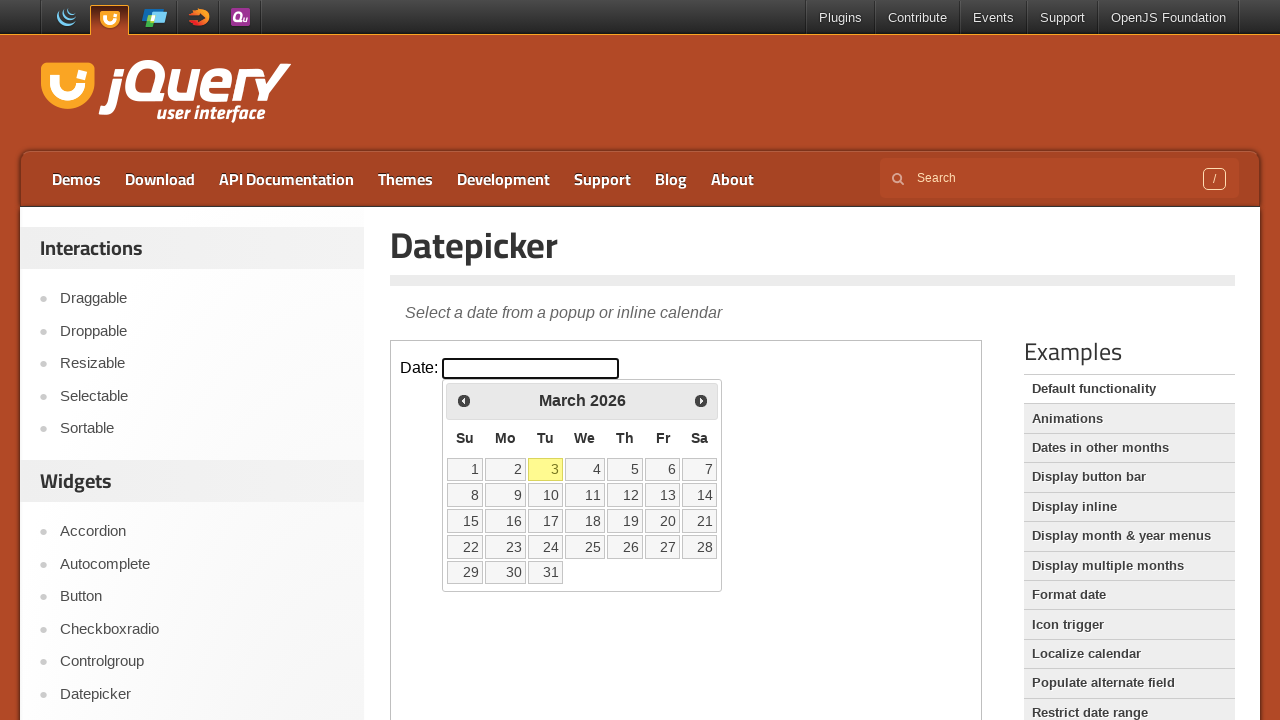

Clicked Next button to advance from March 2026 at (701, 400) on iframe.demo-frame >> internal:control=enter-frame >> text=Next
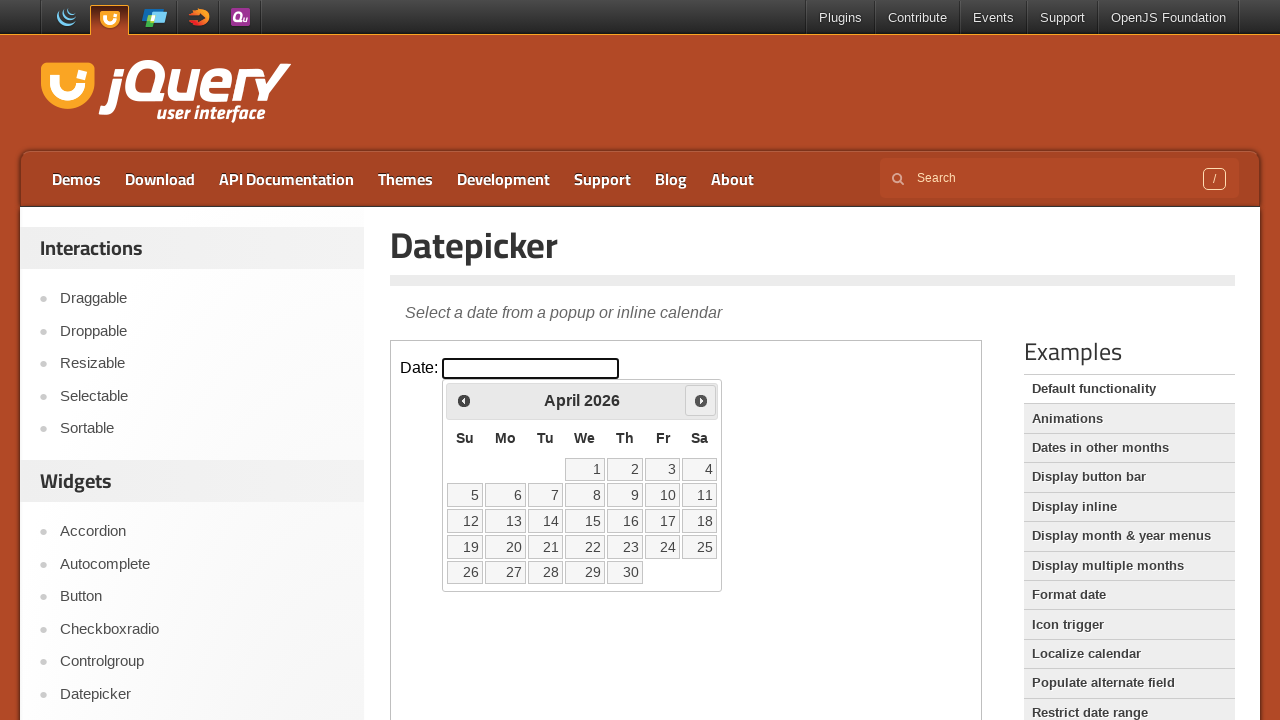

Waited 200ms for calendar animation to complete
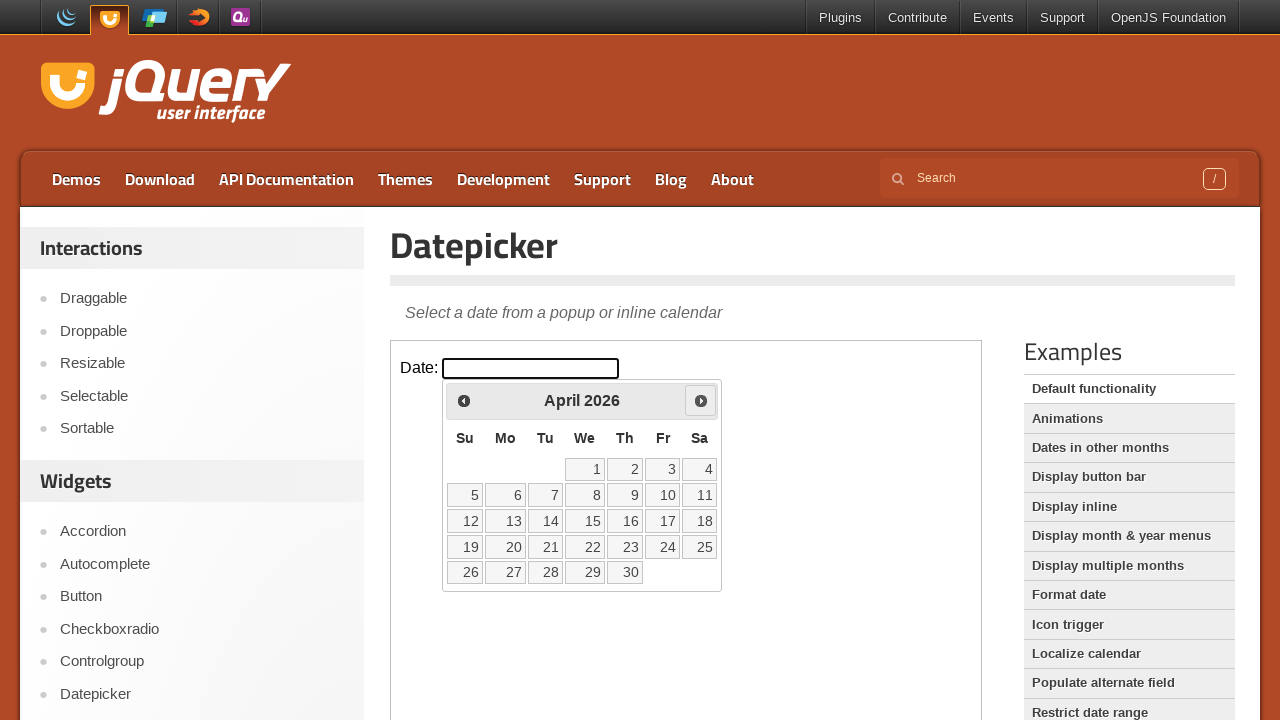

Retrieved current month from calendar
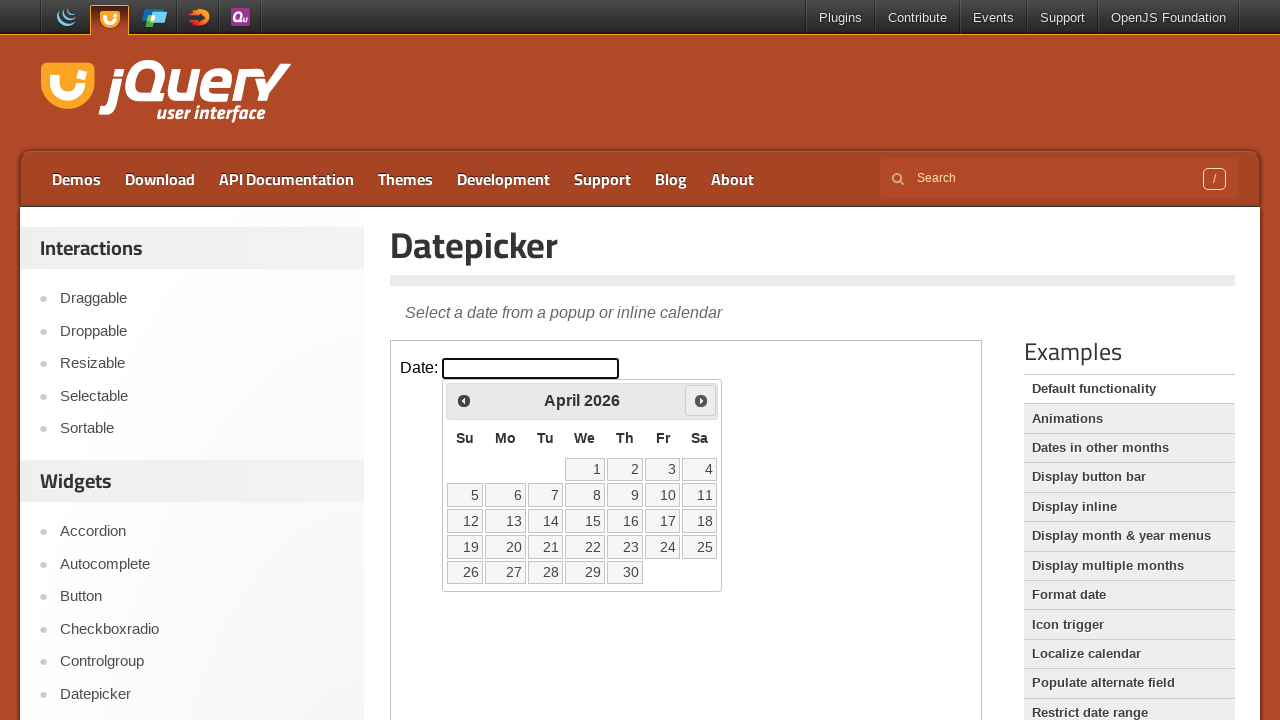

Retrieved current year from calendar
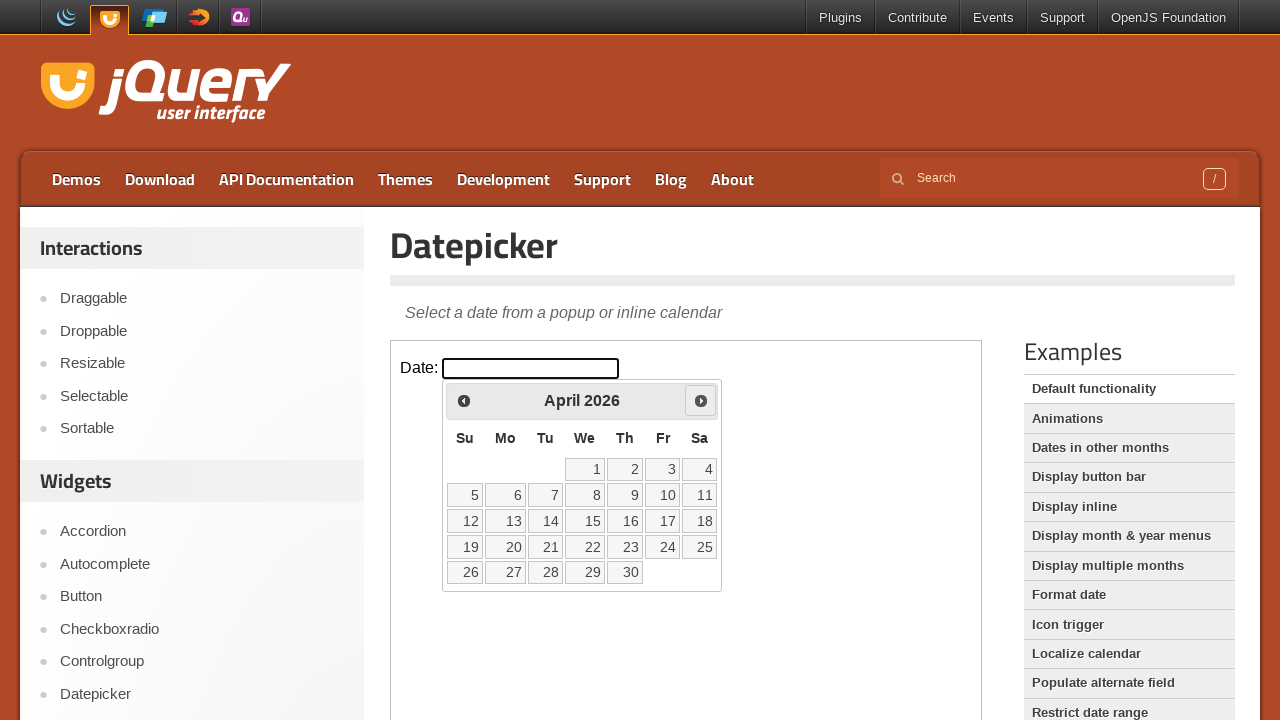

Clicked Next button to advance from April 2026 at (701, 400) on iframe.demo-frame >> internal:control=enter-frame >> text=Next
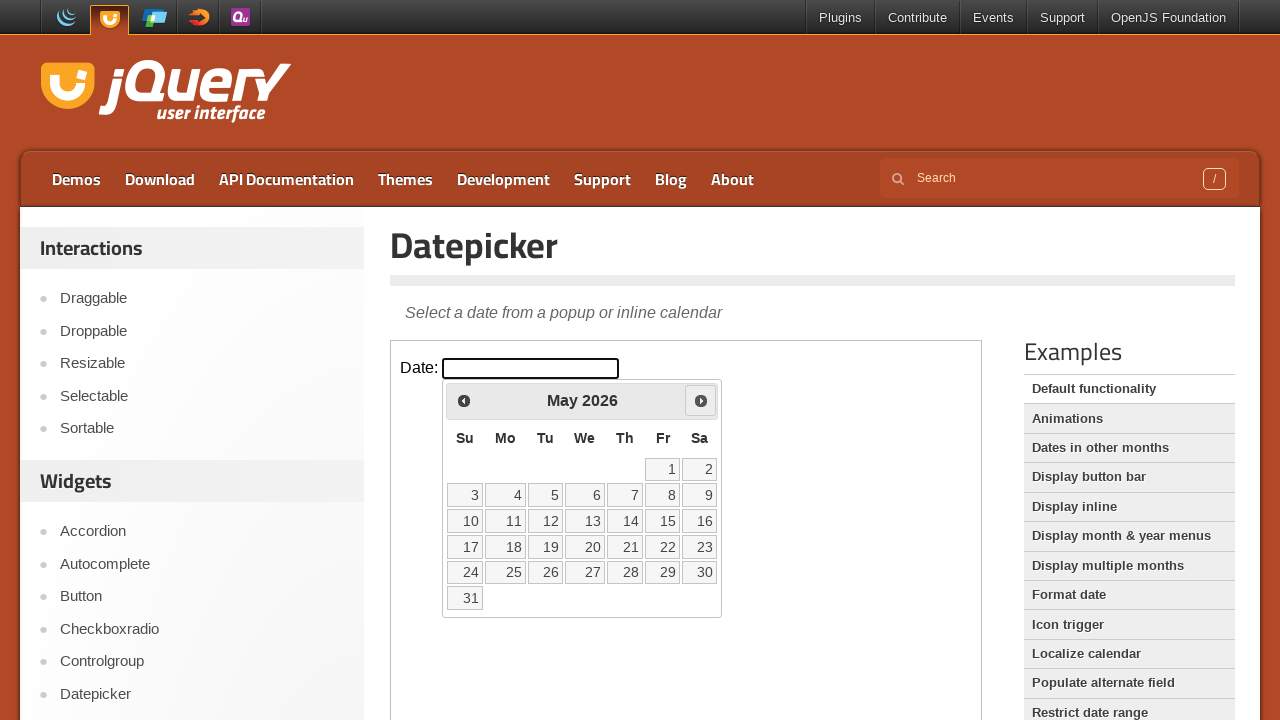

Waited 200ms for calendar animation to complete
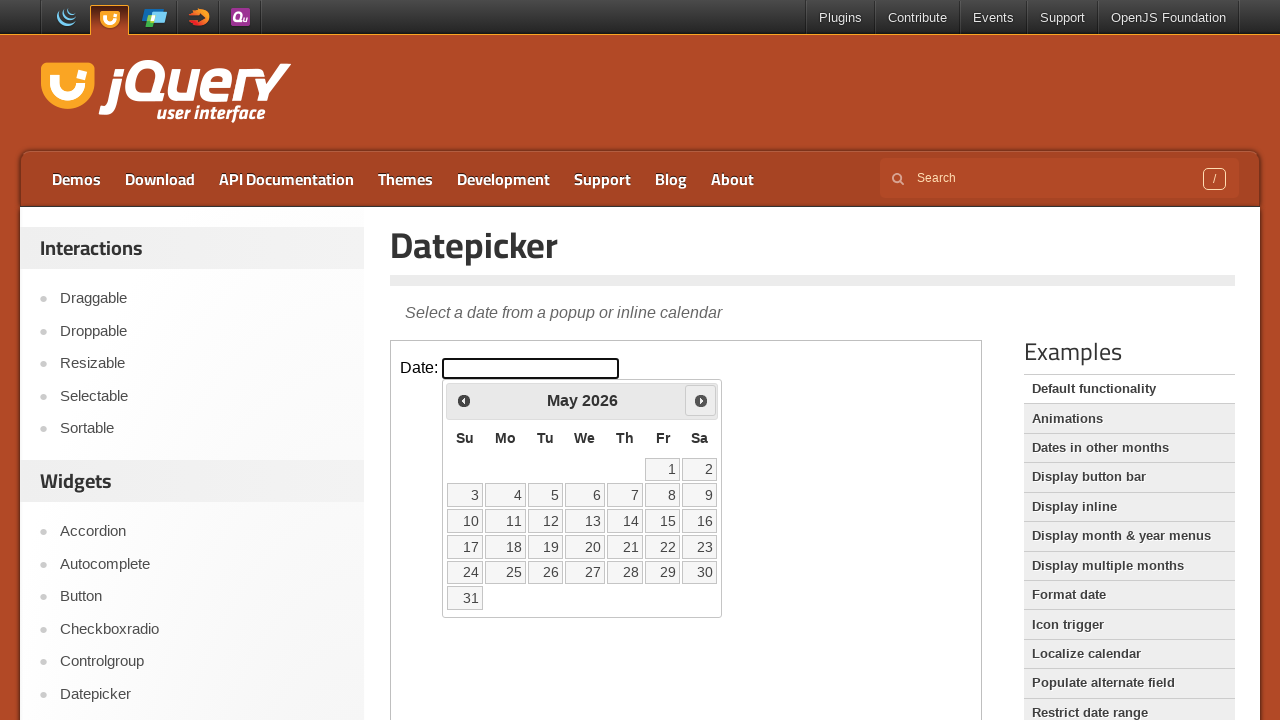

Retrieved current month from calendar
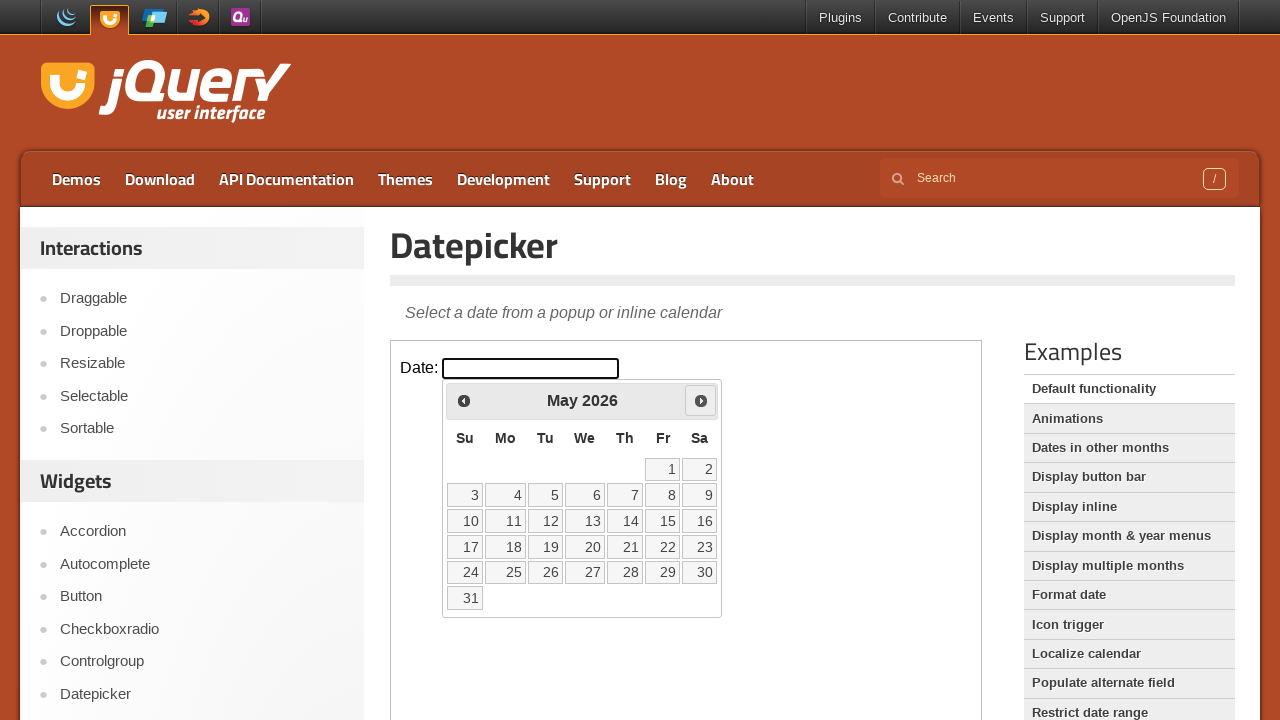

Retrieved current year from calendar
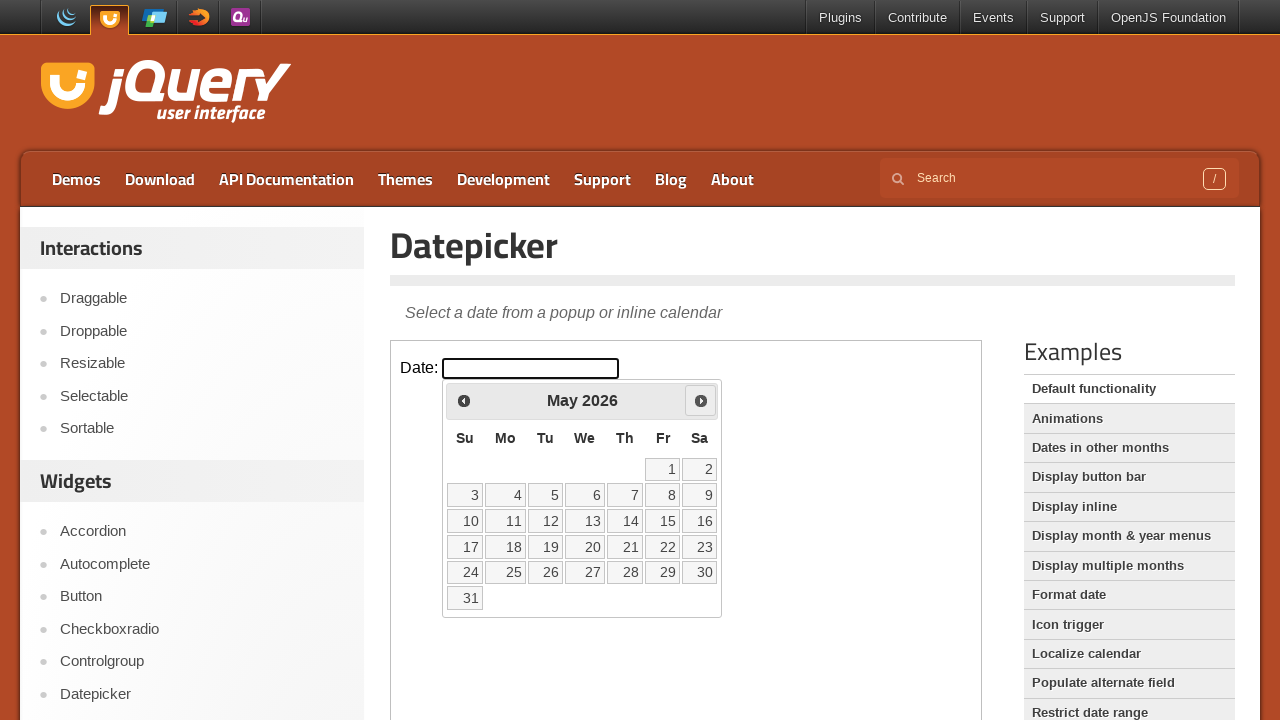

Clicked Next button to advance from May 2026 at (701, 400) on iframe.demo-frame >> internal:control=enter-frame >> text=Next
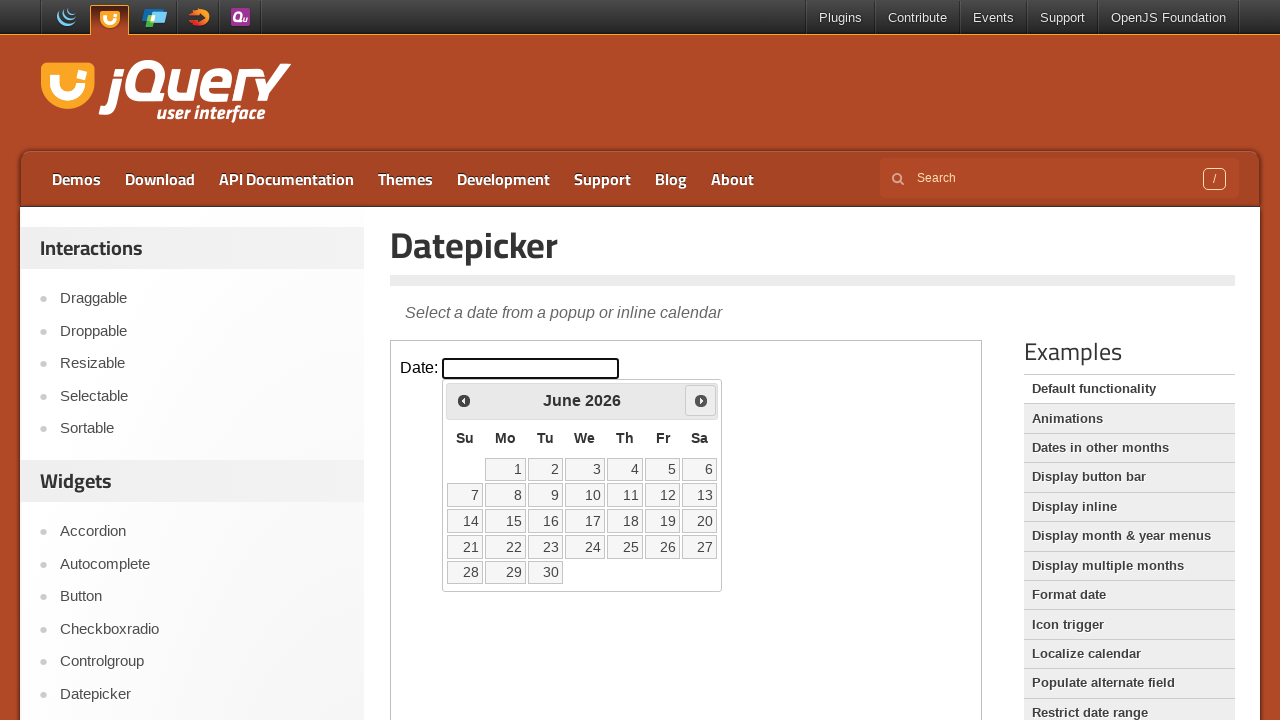

Waited 200ms for calendar animation to complete
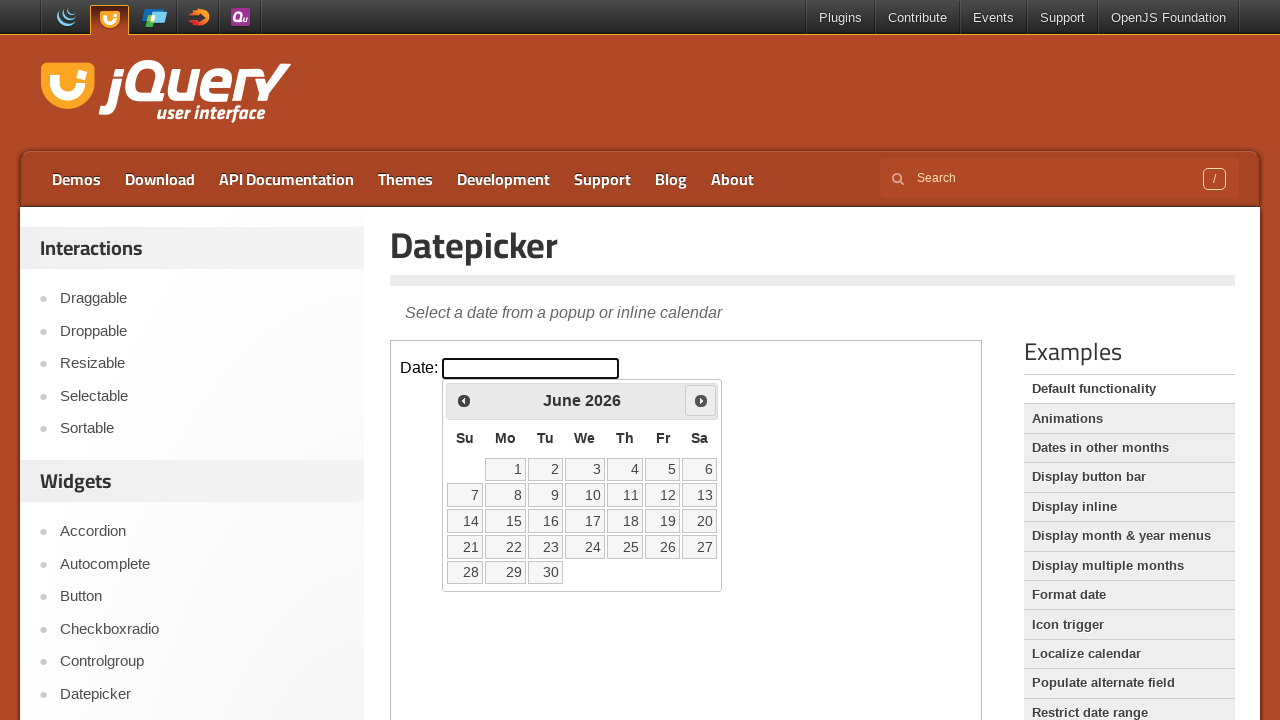

Retrieved current month from calendar
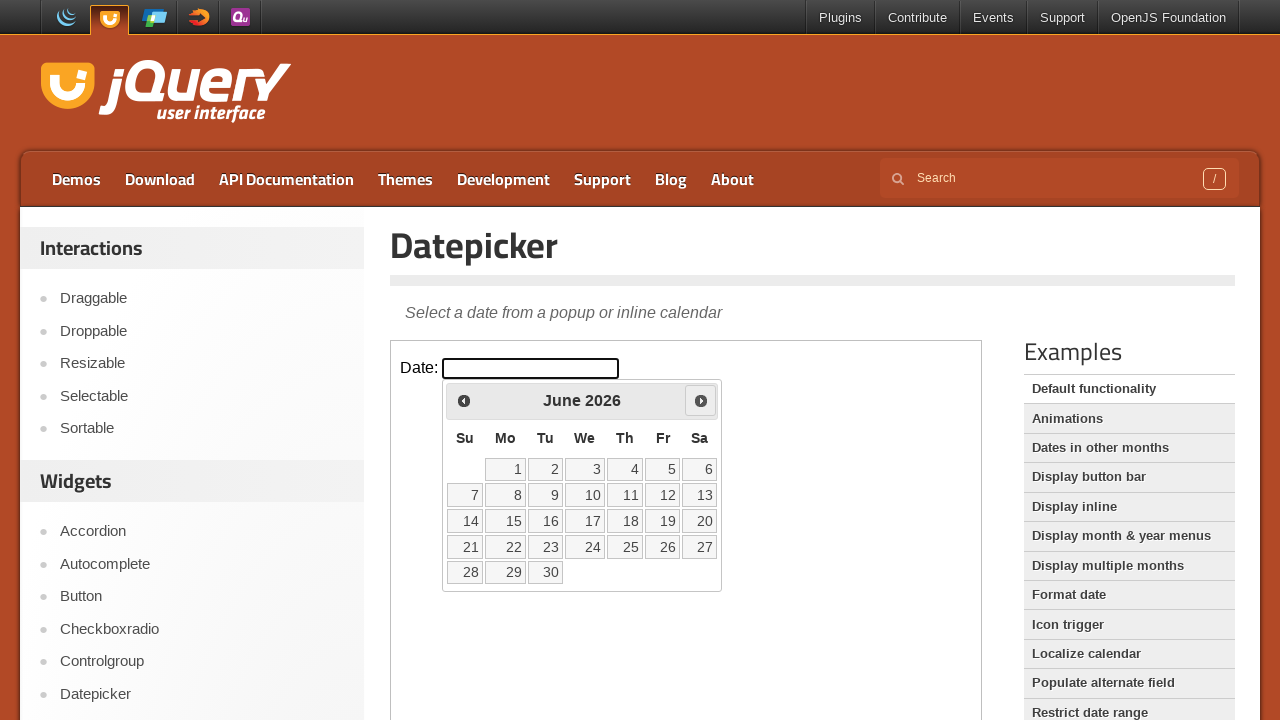

Retrieved current year from calendar
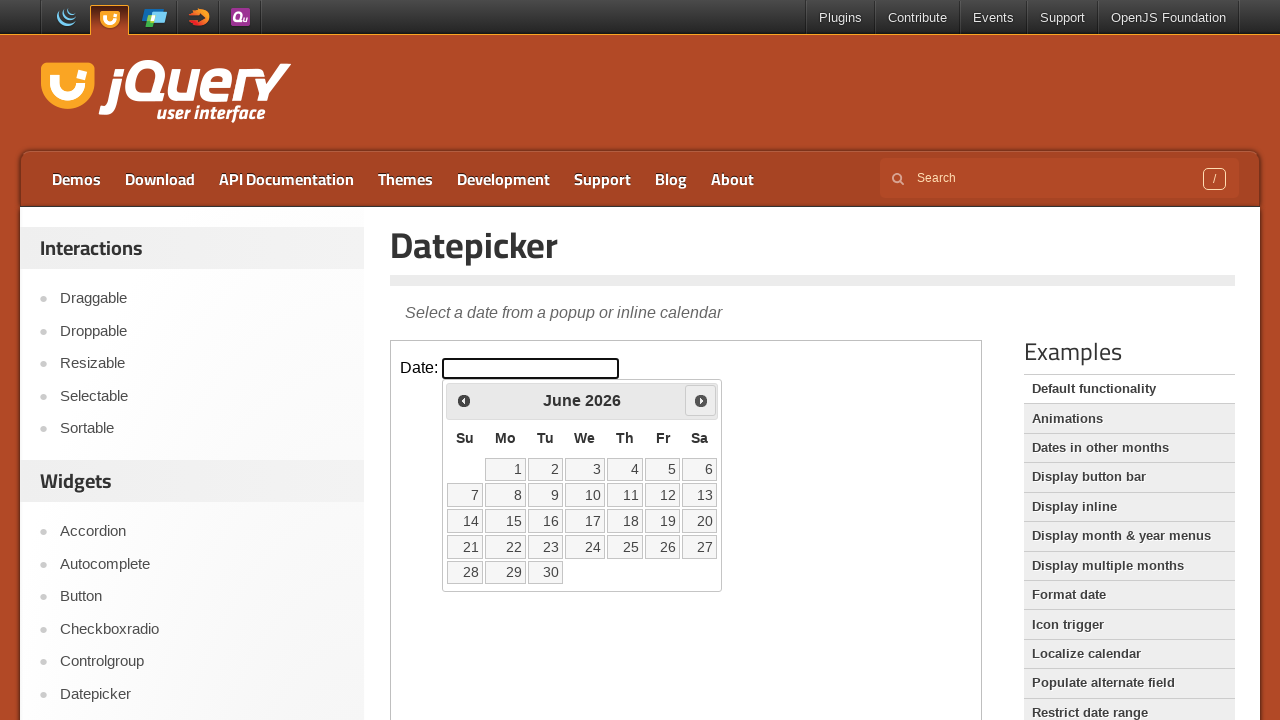

Clicked Next button to advance from June 2026 at (701, 400) on iframe.demo-frame >> internal:control=enter-frame >> text=Next
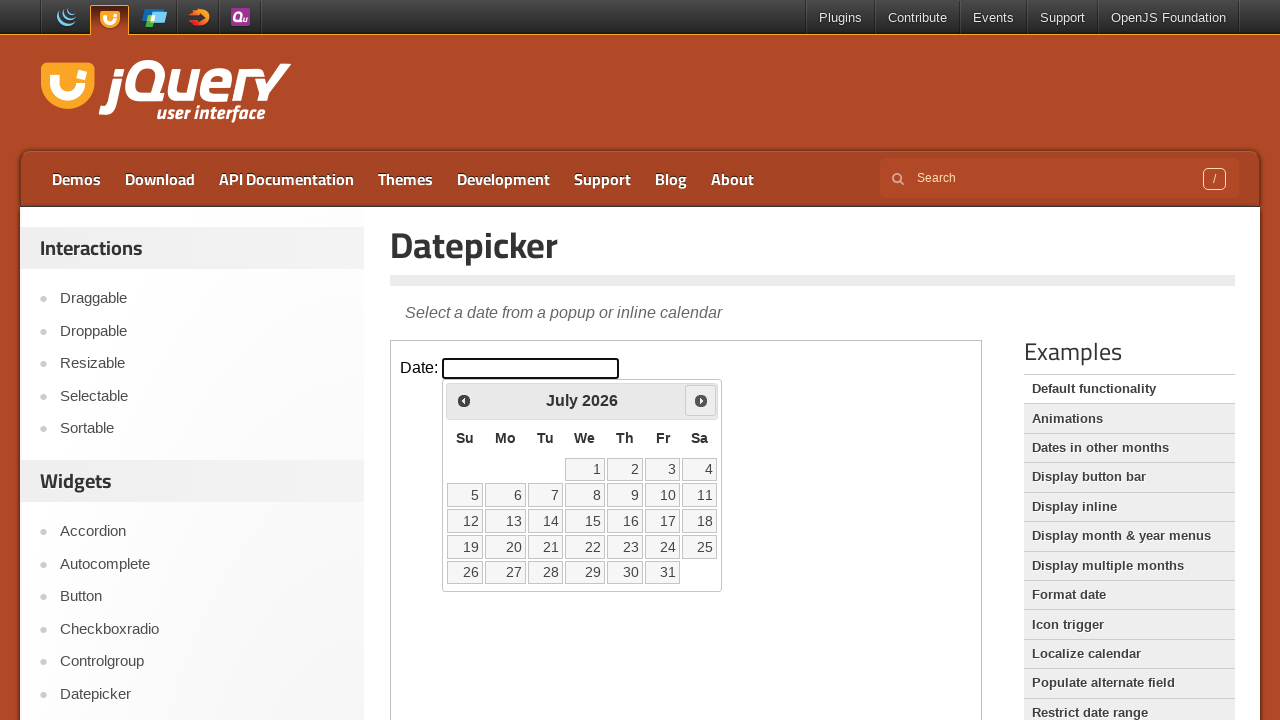

Waited 200ms for calendar animation to complete
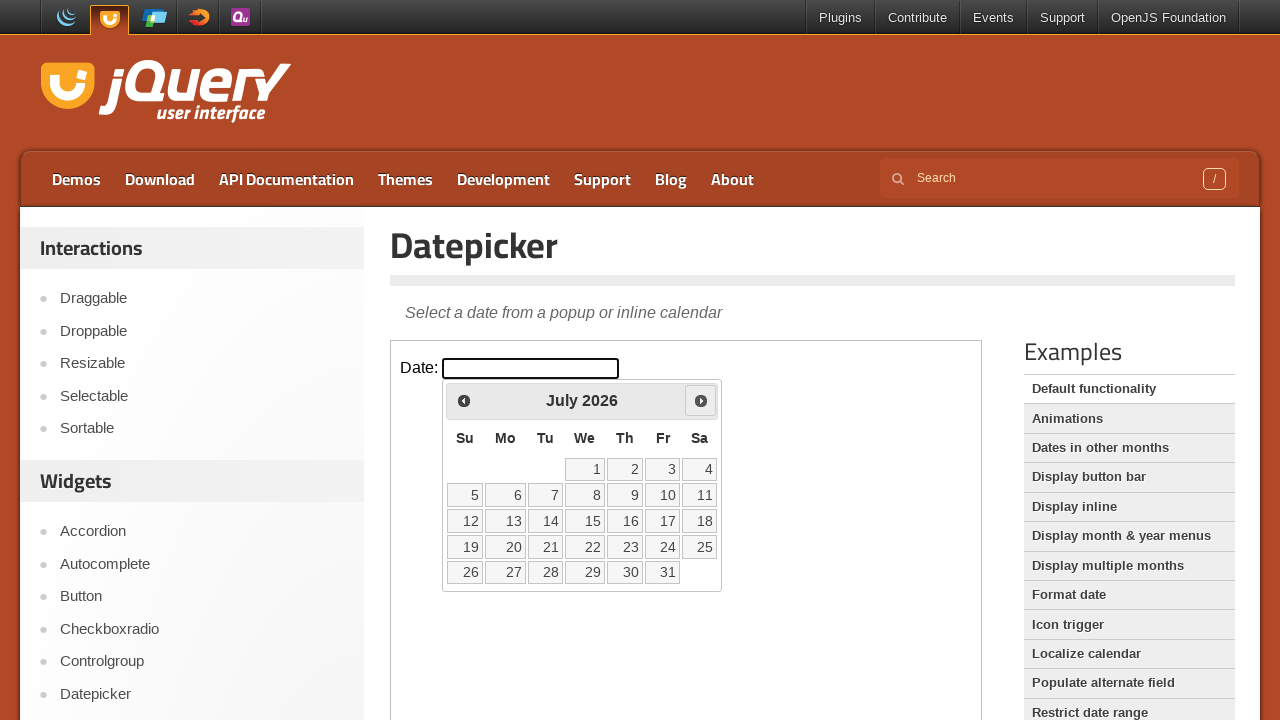

Retrieved current month from calendar
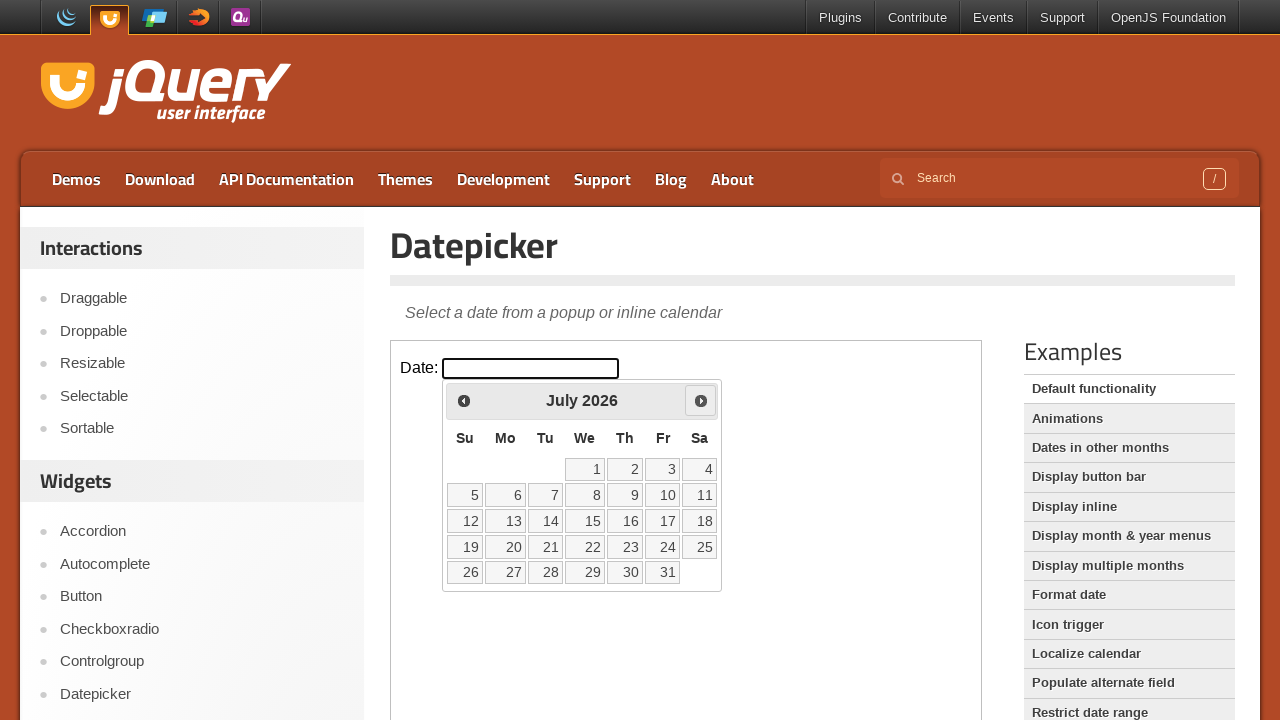

Retrieved current year from calendar
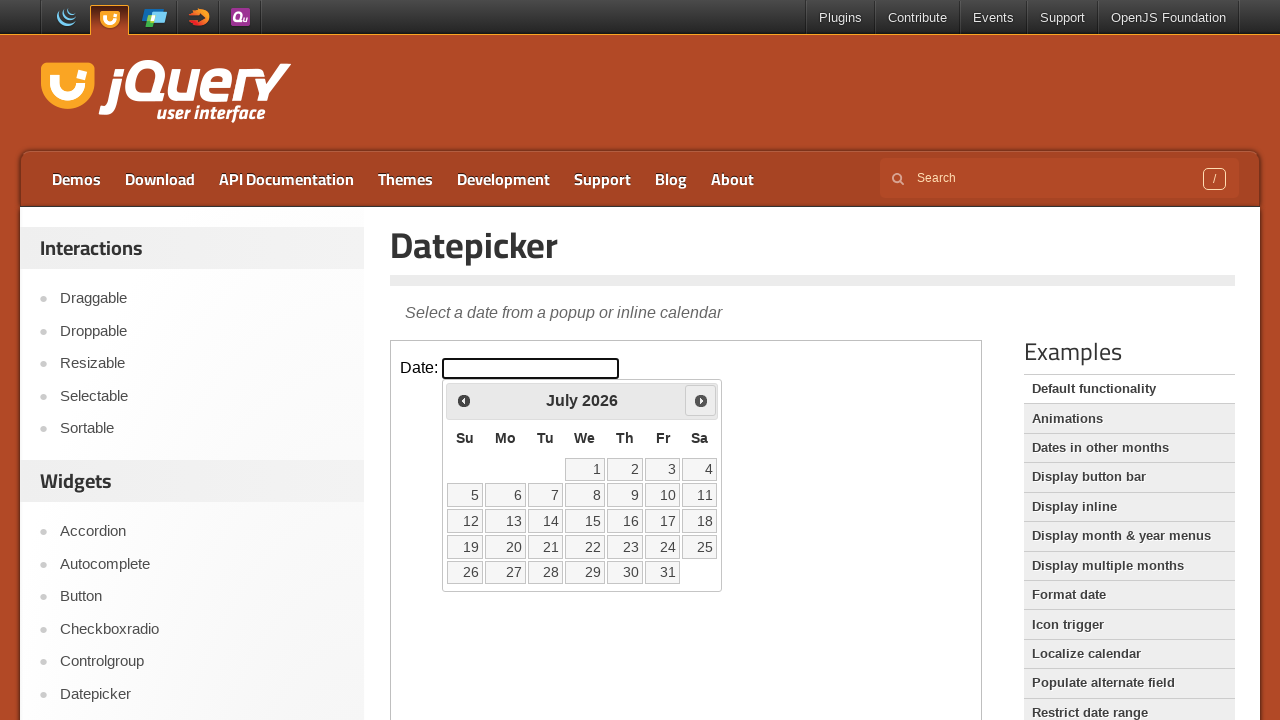

Clicked Next button to advance from July 2026 at (701, 400) on iframe.demo-frame >> internal:control=enter-frame >> text=Next
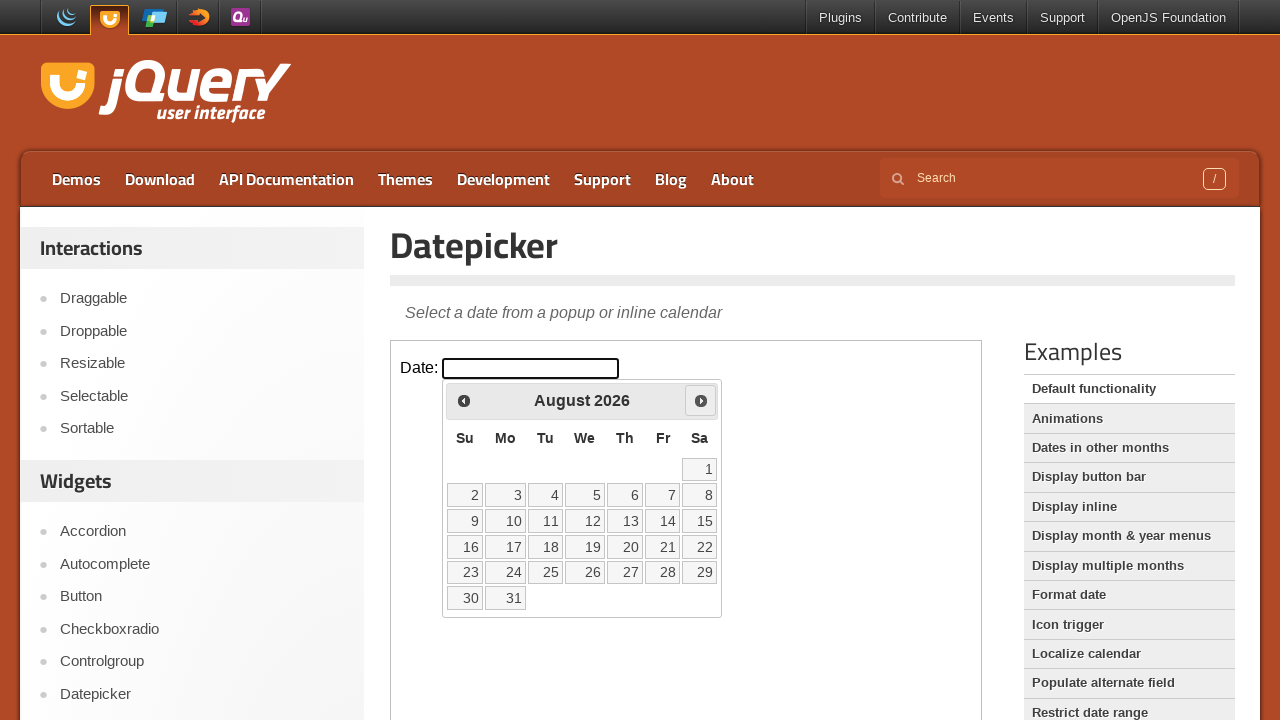

Waited 200ms for calendar animation to complete
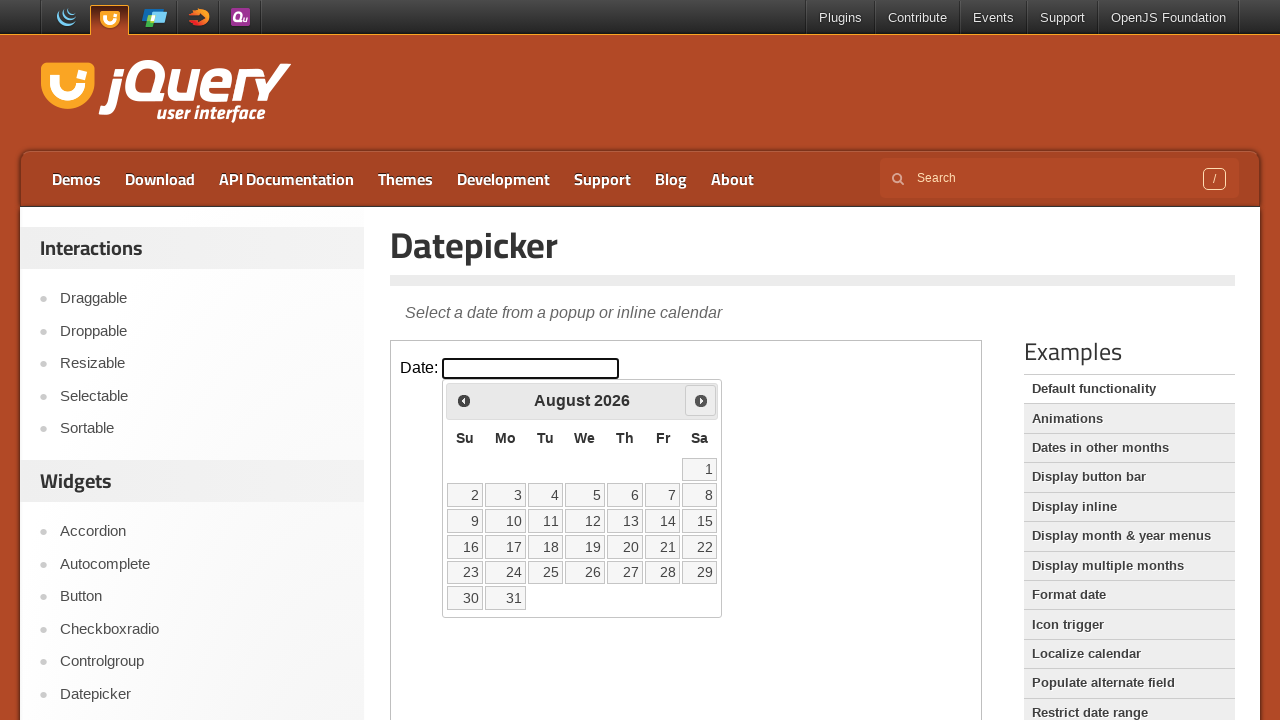

Retrieved current month from calendar
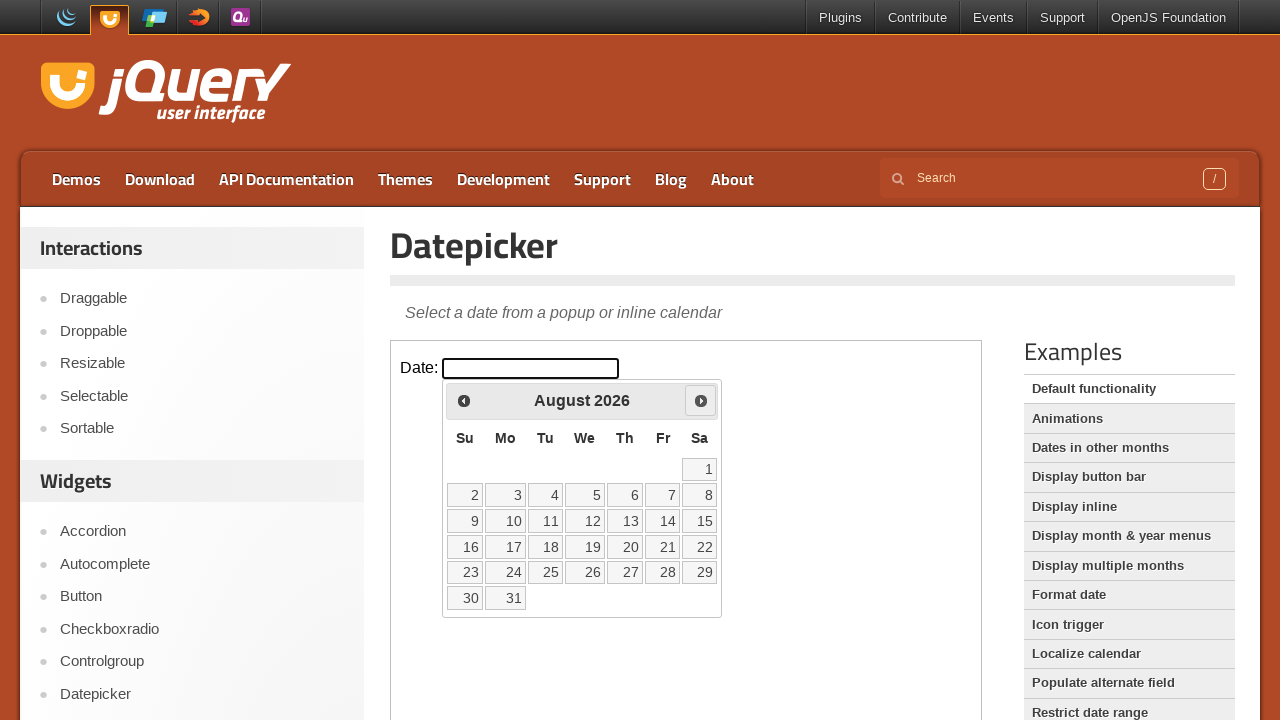

Retrieved current year from calendar
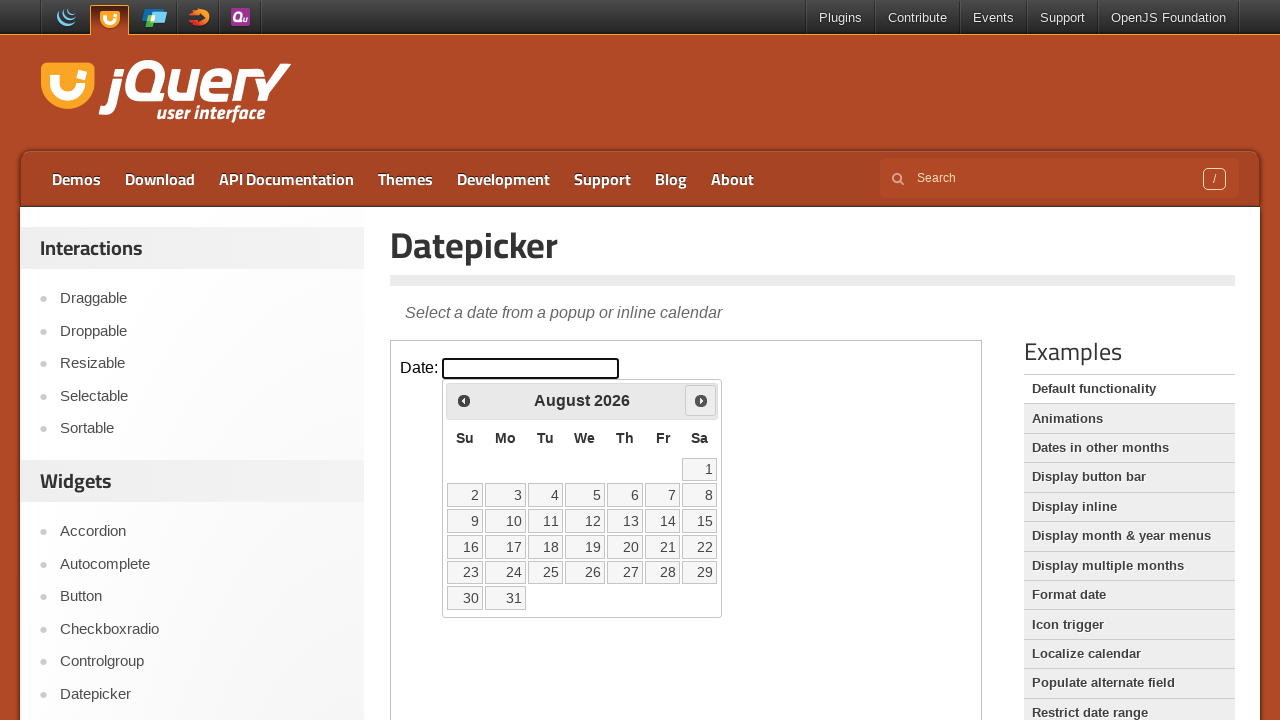

Clicked Next button to advance from August 2026 at (701, 400) on iframe.demo-frame >> internal:control=enter-frame >> text=Next
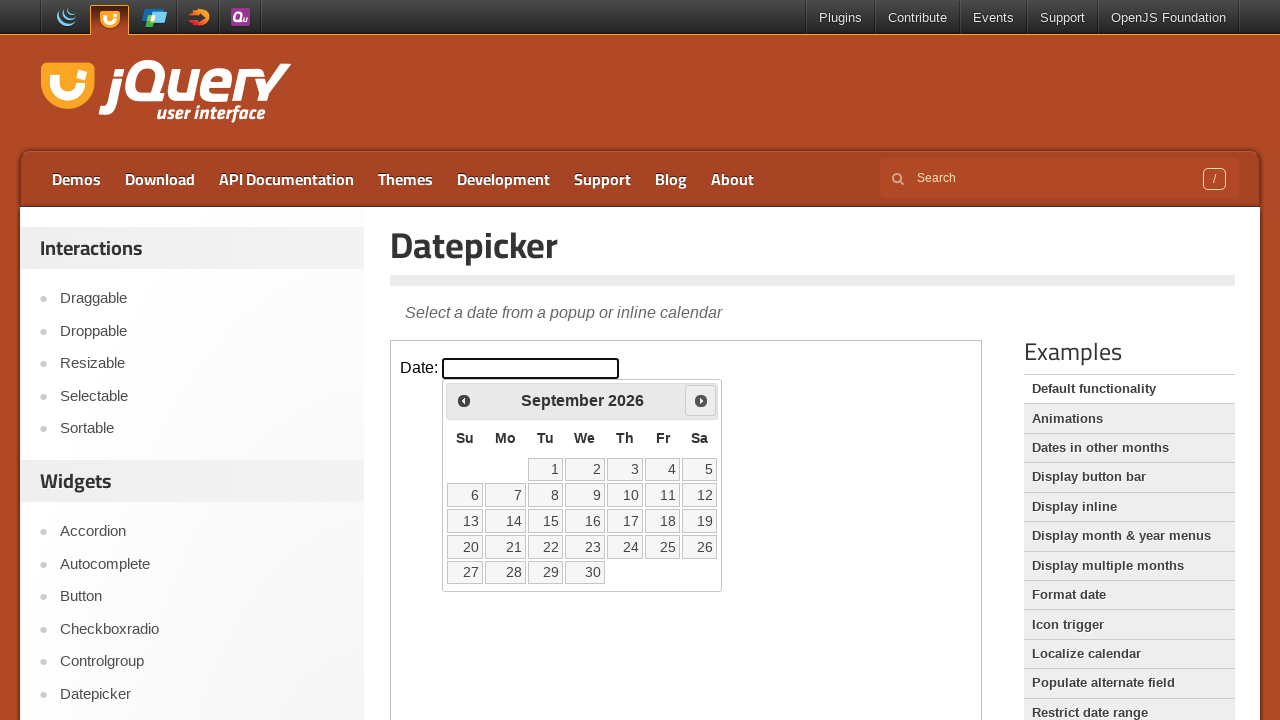

Waited 200ms for calendar animation to complete
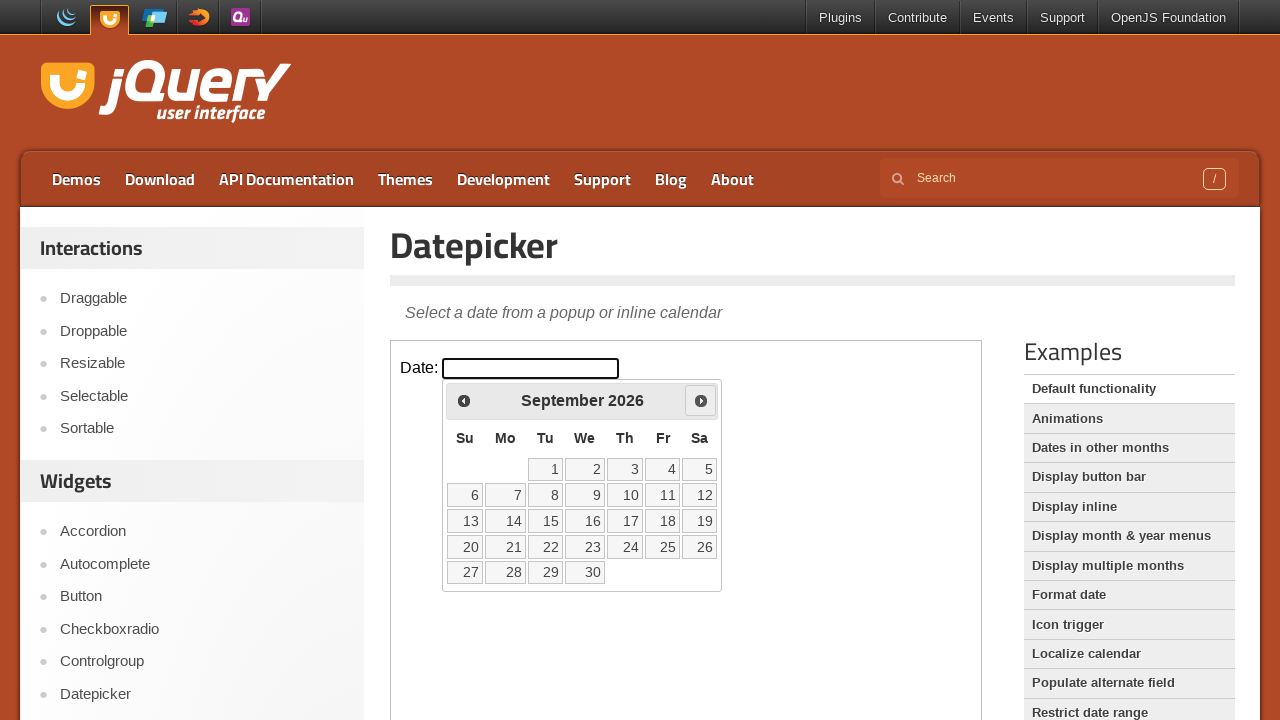

Retrieved current month from calendar
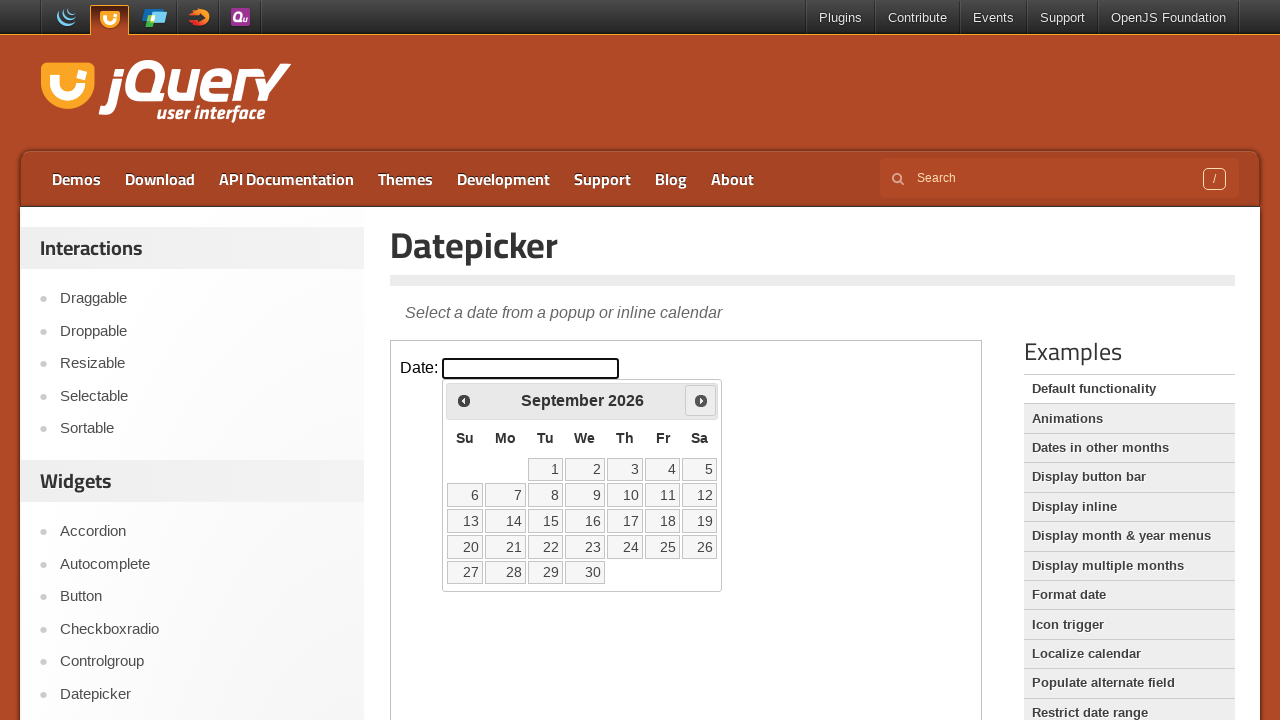

Retrieved current year from calendar
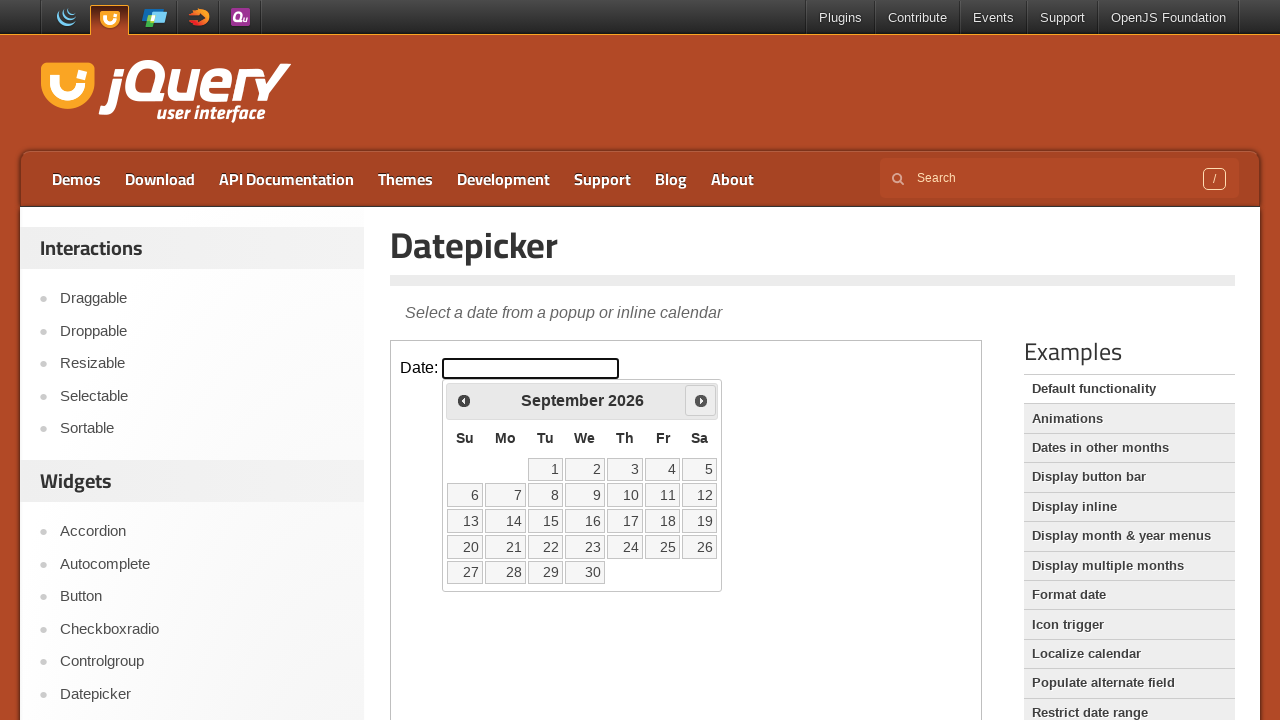

Clicked Next button to advance from September 2026 at (701, 400) on iframe.demo-frame >> internal:control=enter-frame >> text=Next
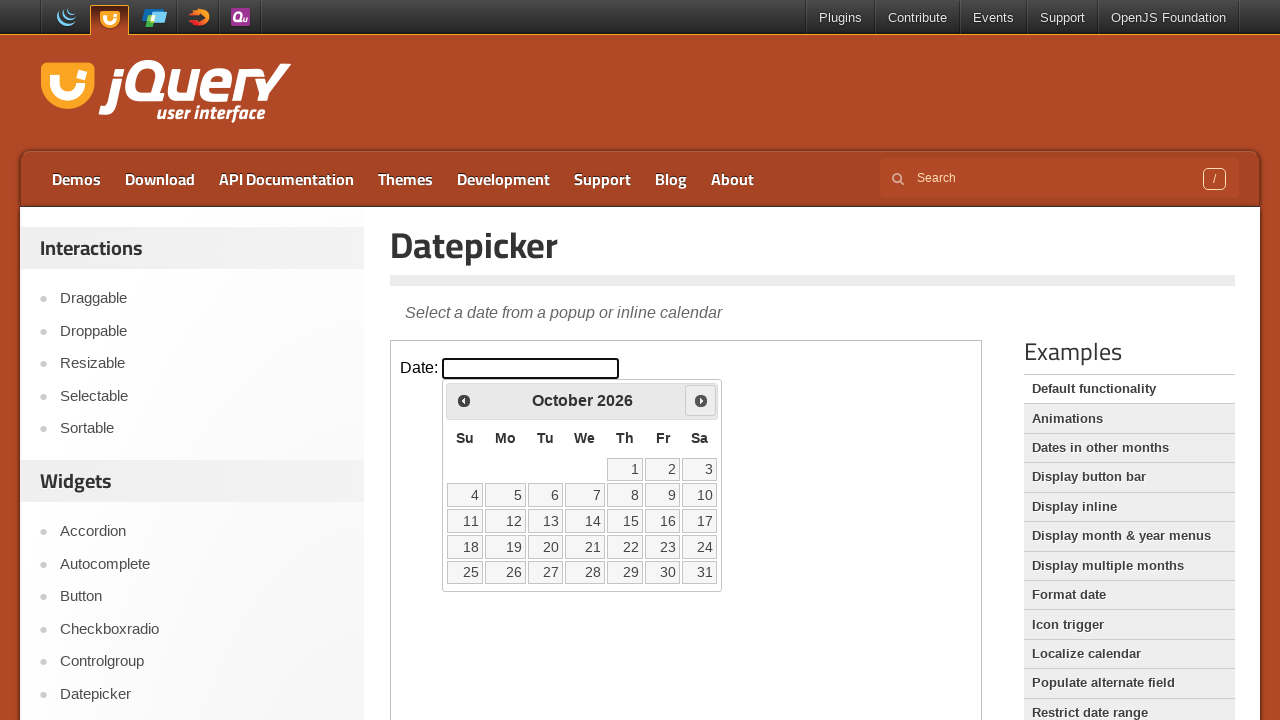

Waited 200ms for calendar animation to complete
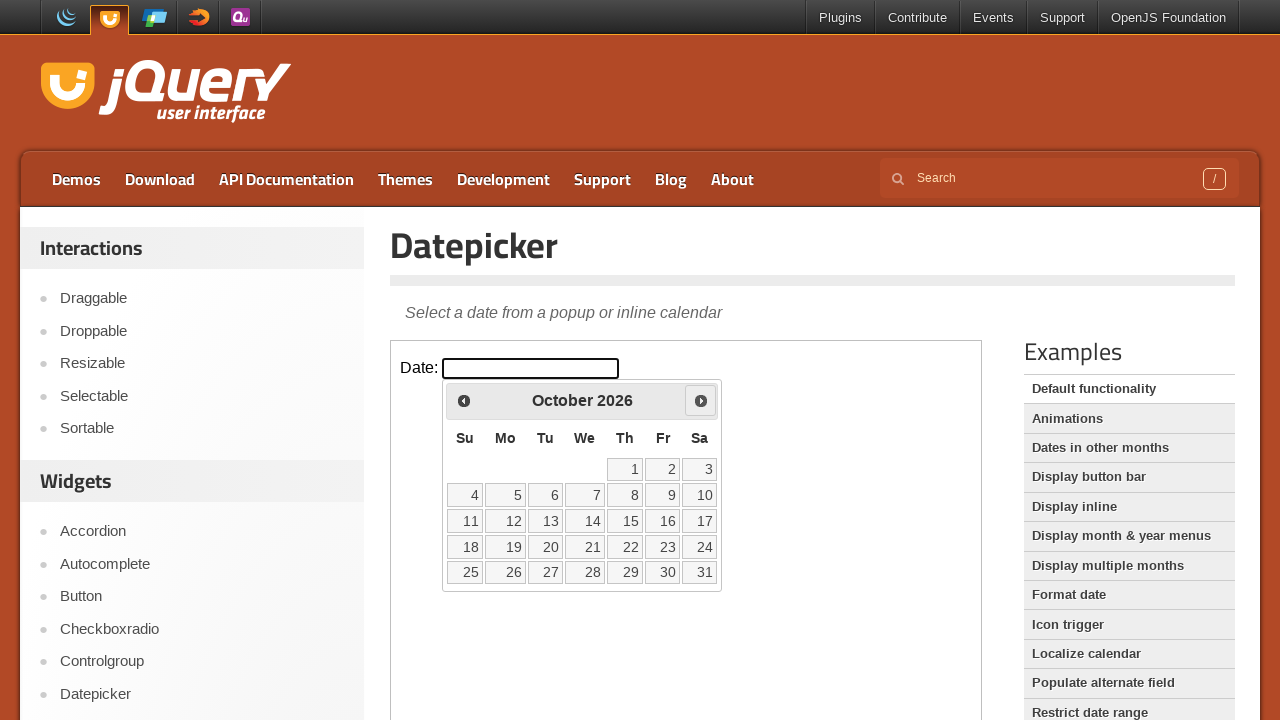

Retrieved current month from calendar
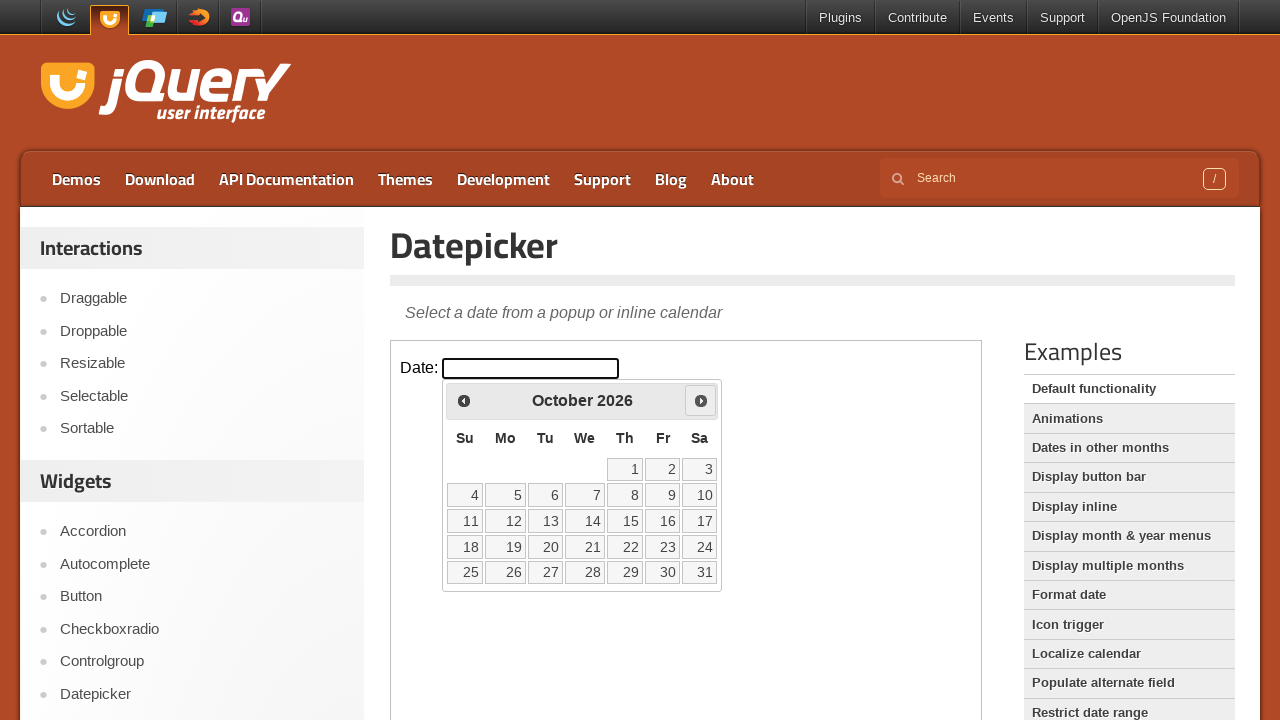

Retrieved current year from calendar
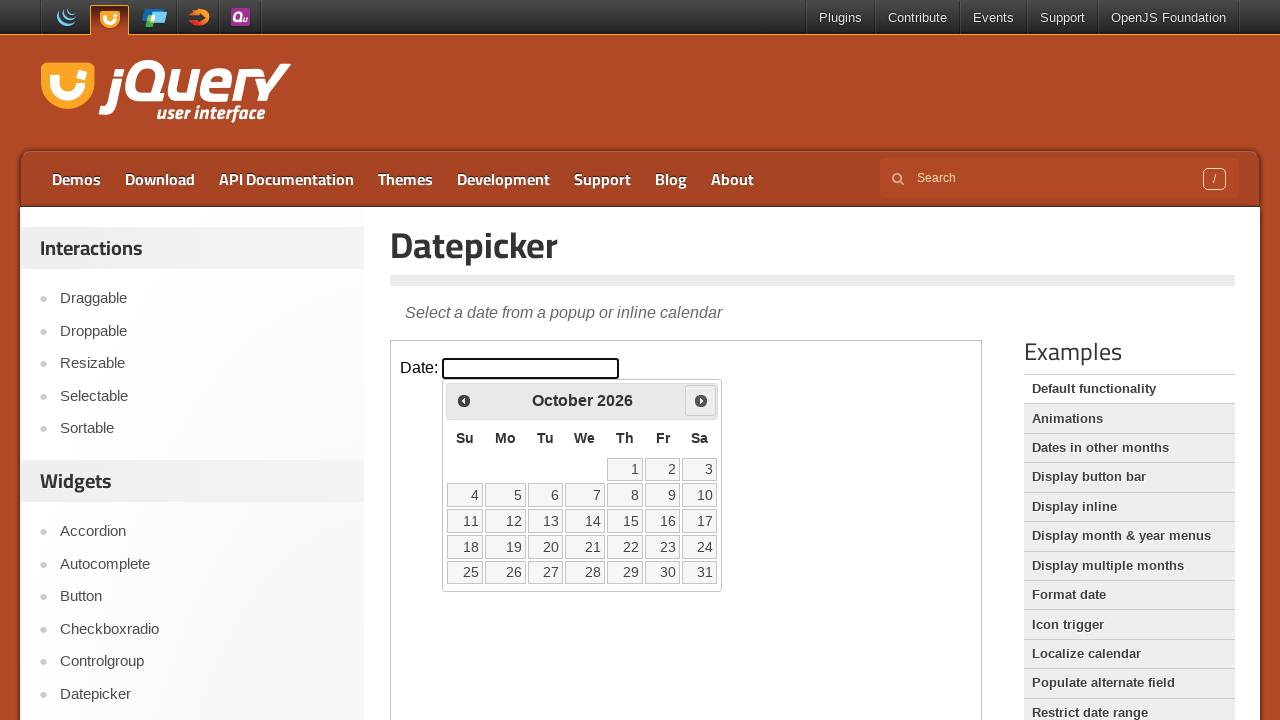

Clicked Next button to advance from October 2026 at (701, 400) on iframe.demo-frame >> internal:control=enter-frame >> text=Next
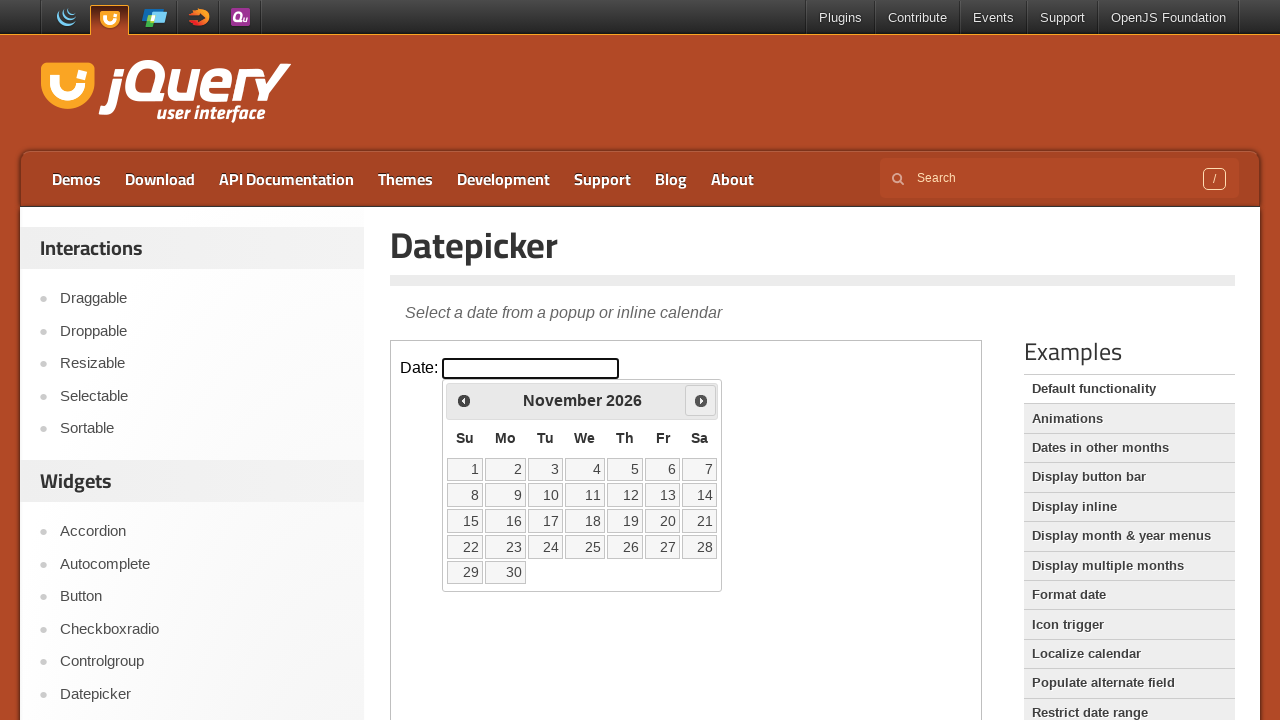

Waited 200ms for calendar animation to complete
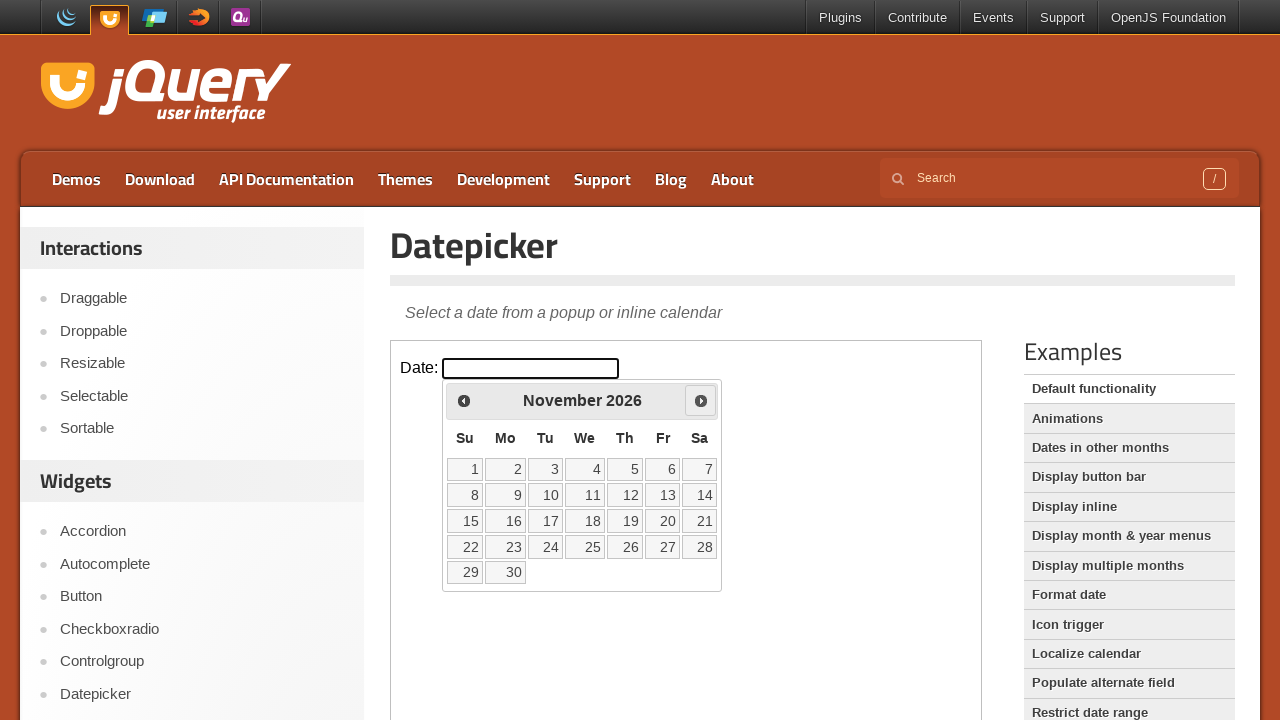

Retrieved current month from calendar
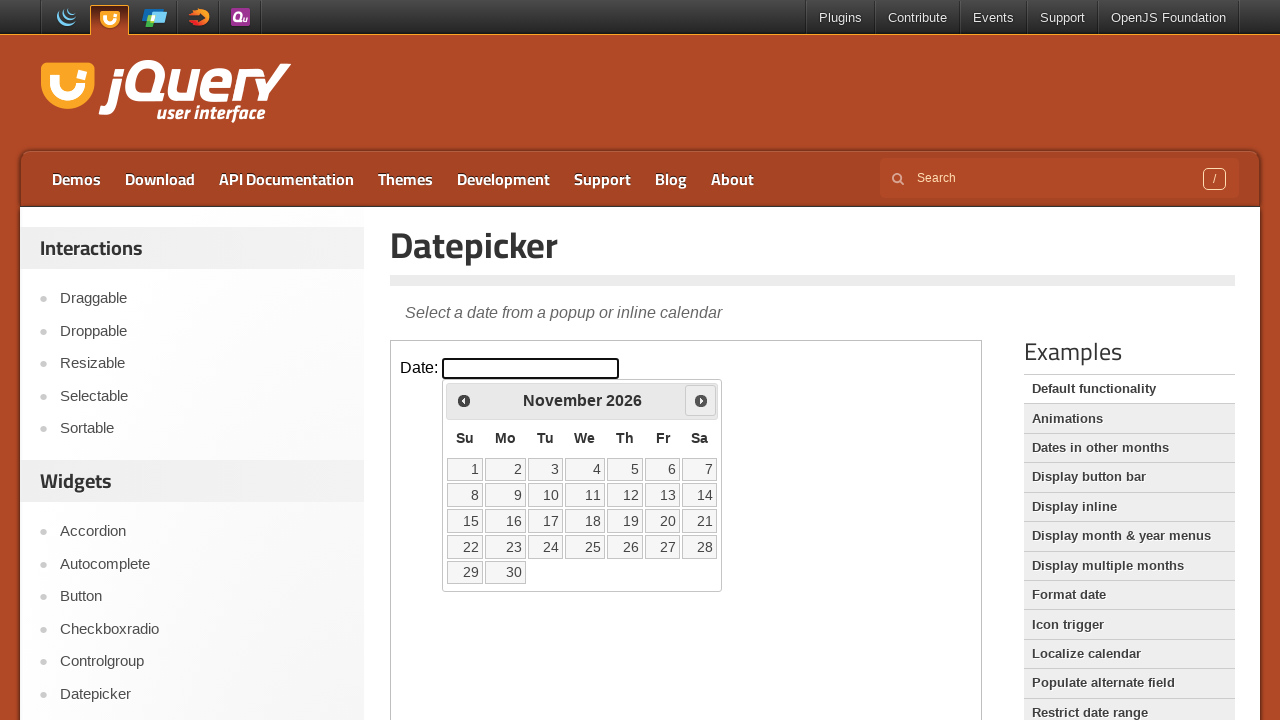

Retrieved current year from calendar
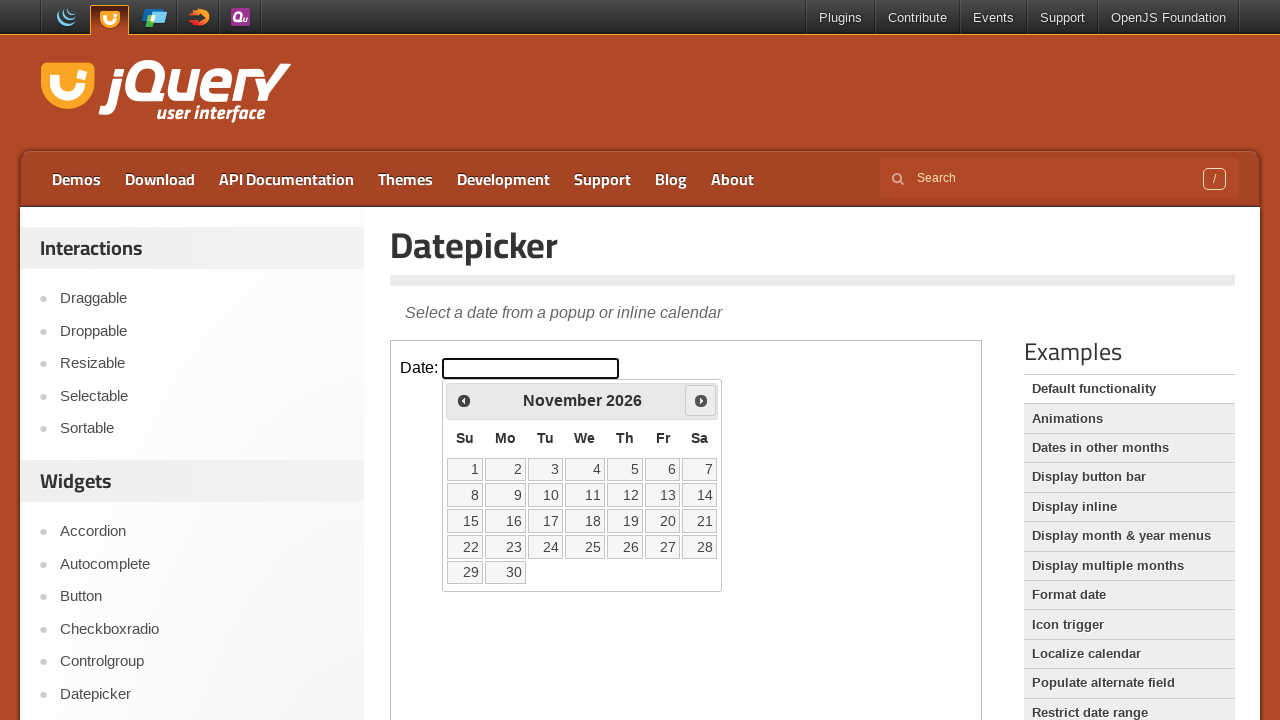

Clicked Next button to advance from November 2026 at (701, 400) on iframe.demo-frame >> internal:control=enter-frame >> text=Next
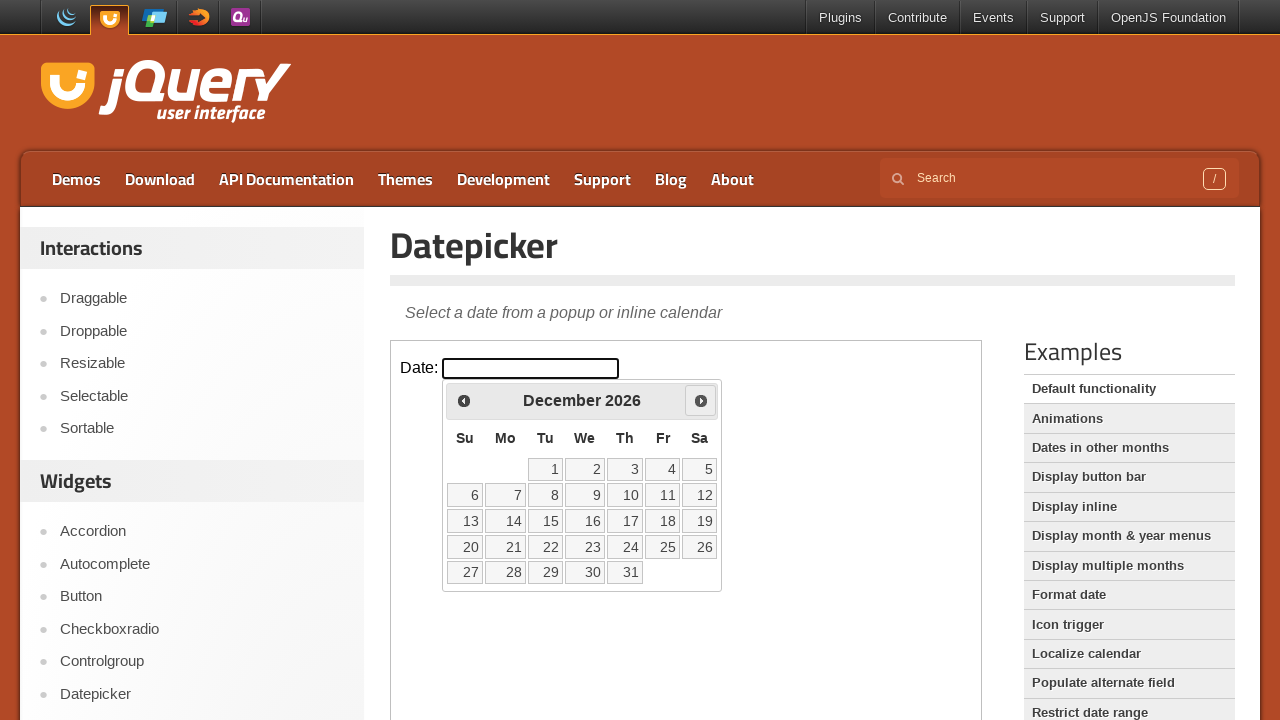

Waited 200ms for calendar animation to complete
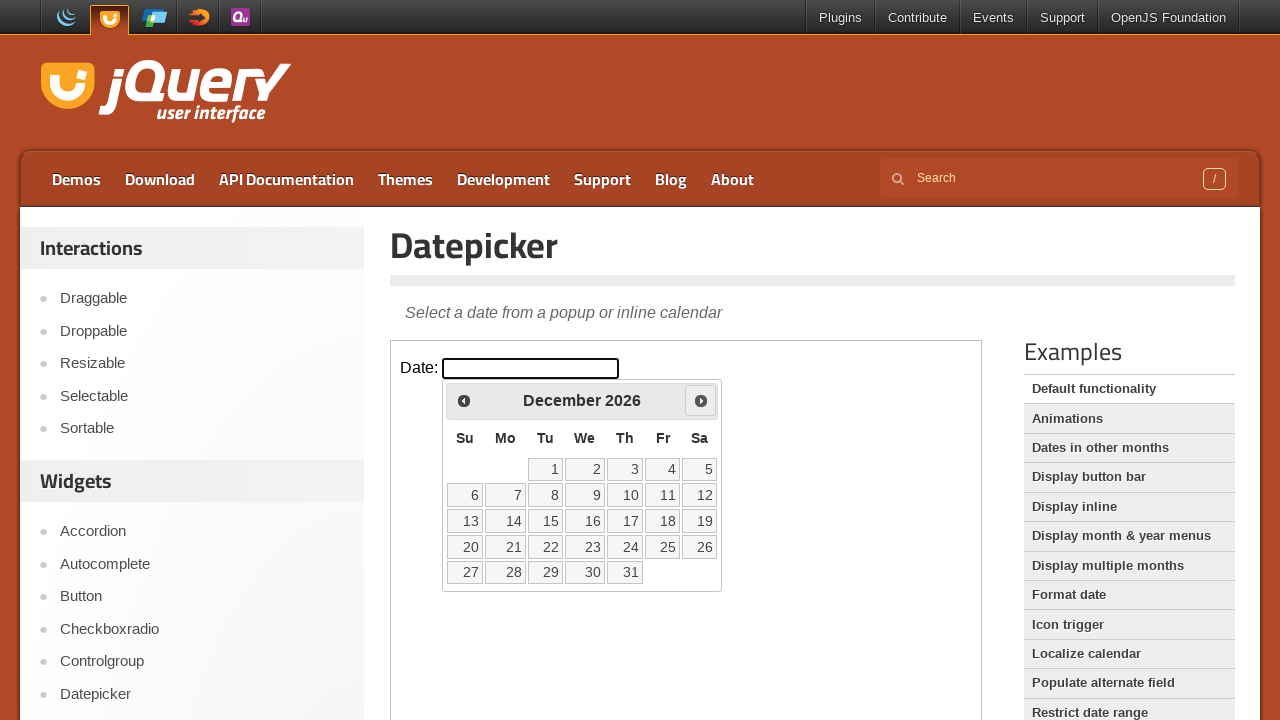

Retrieved current month from calendar
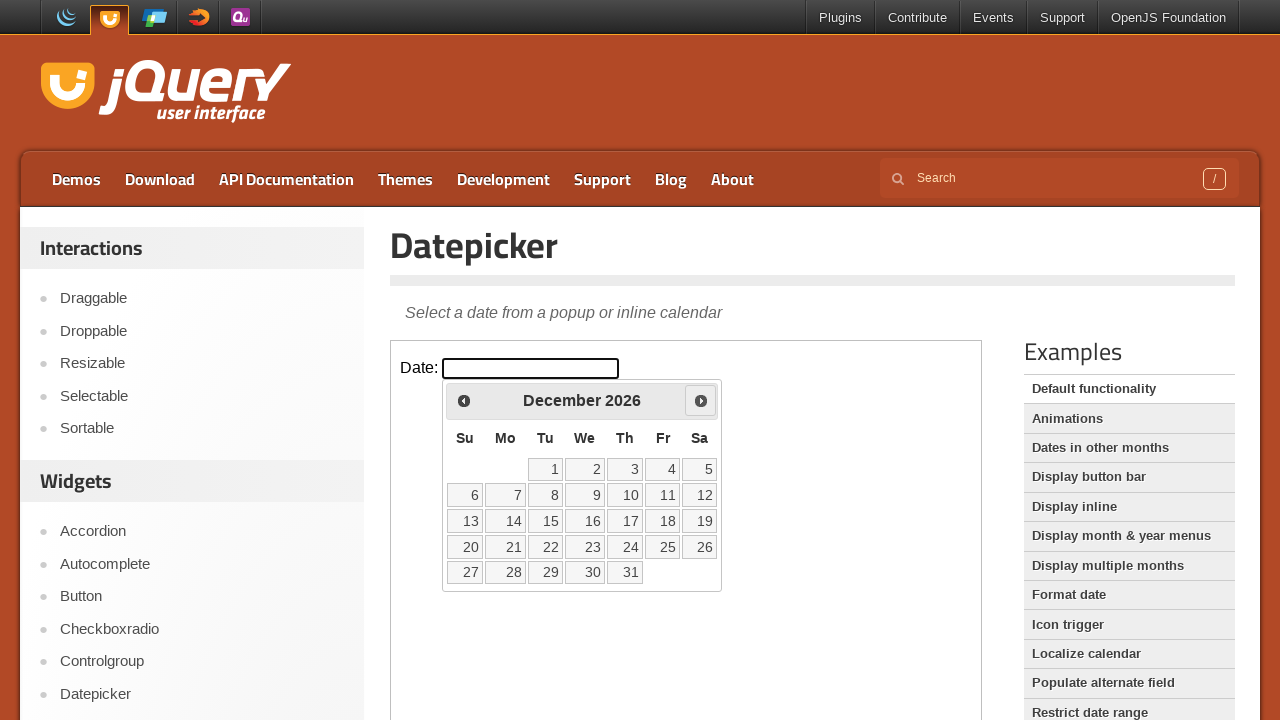

Retrieved current year from calendar
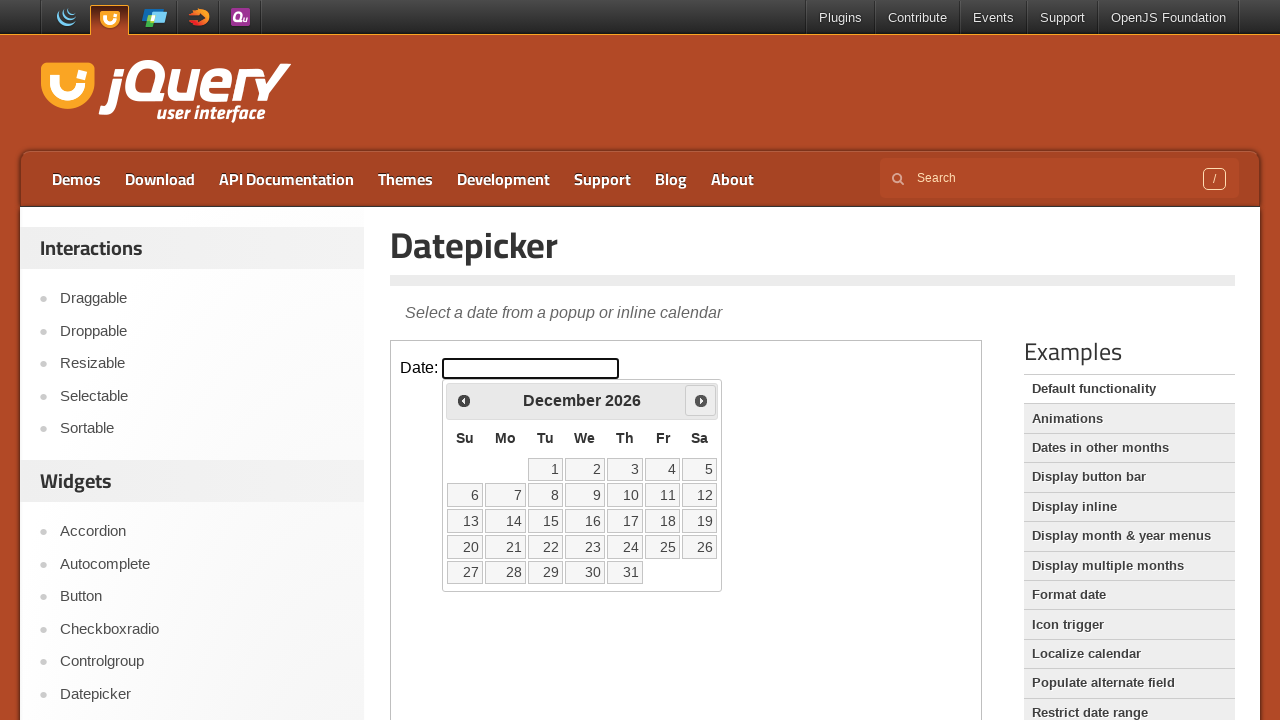

Clicked Next button to advance from December 2026 at (701, 400) on iframe.demo-frame >> internal:control=enter-frame >> text=Next
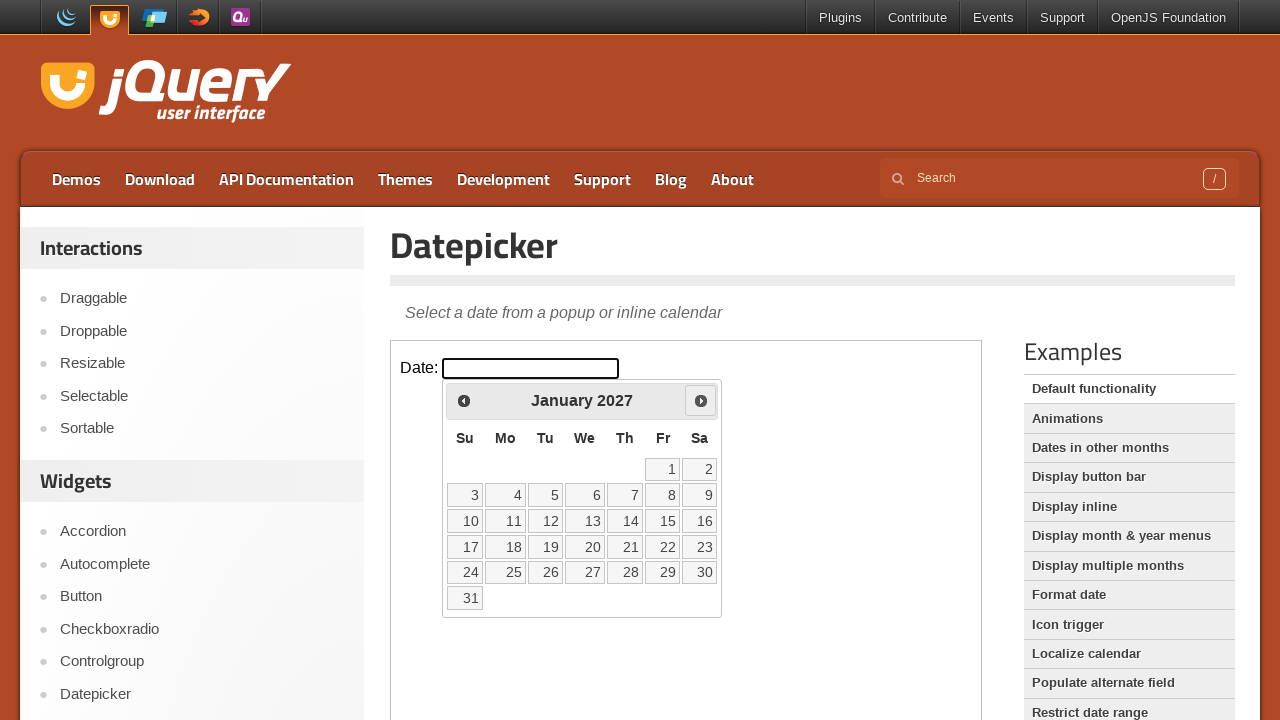

Waited 200ms for calendar animation to complete
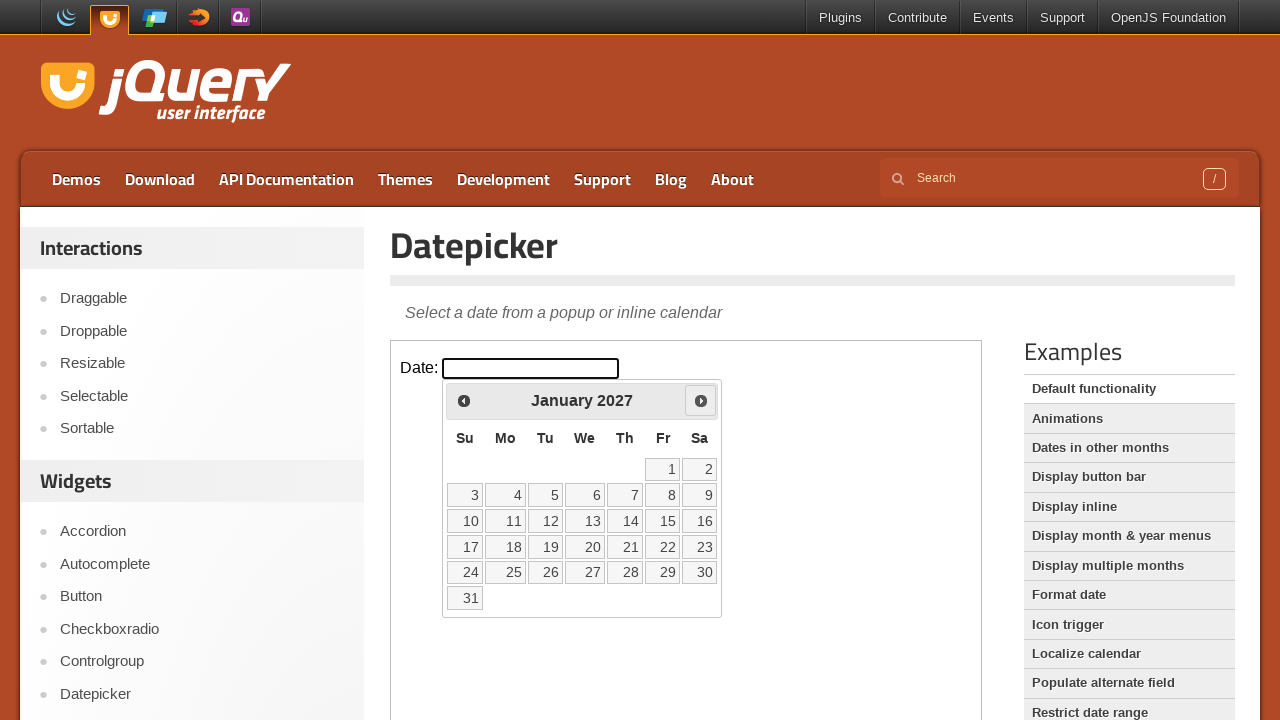

Retrieved current month from calendar
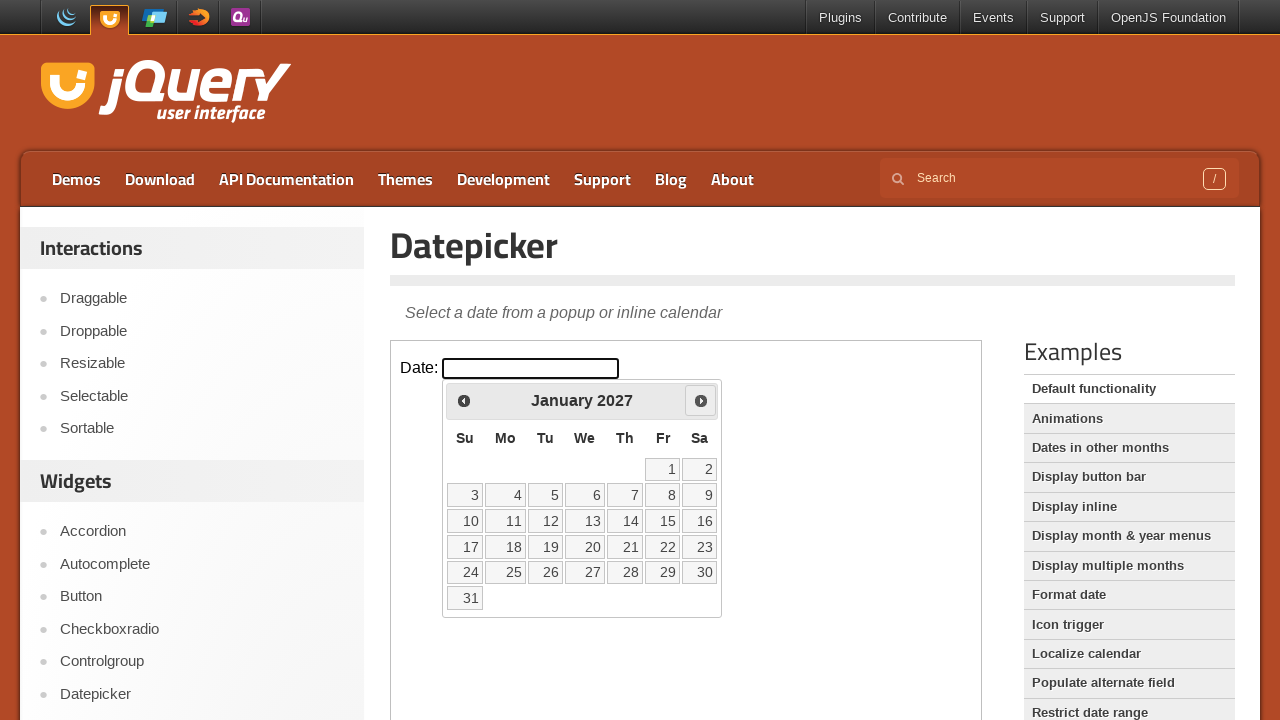

Retrieved current year from calendar
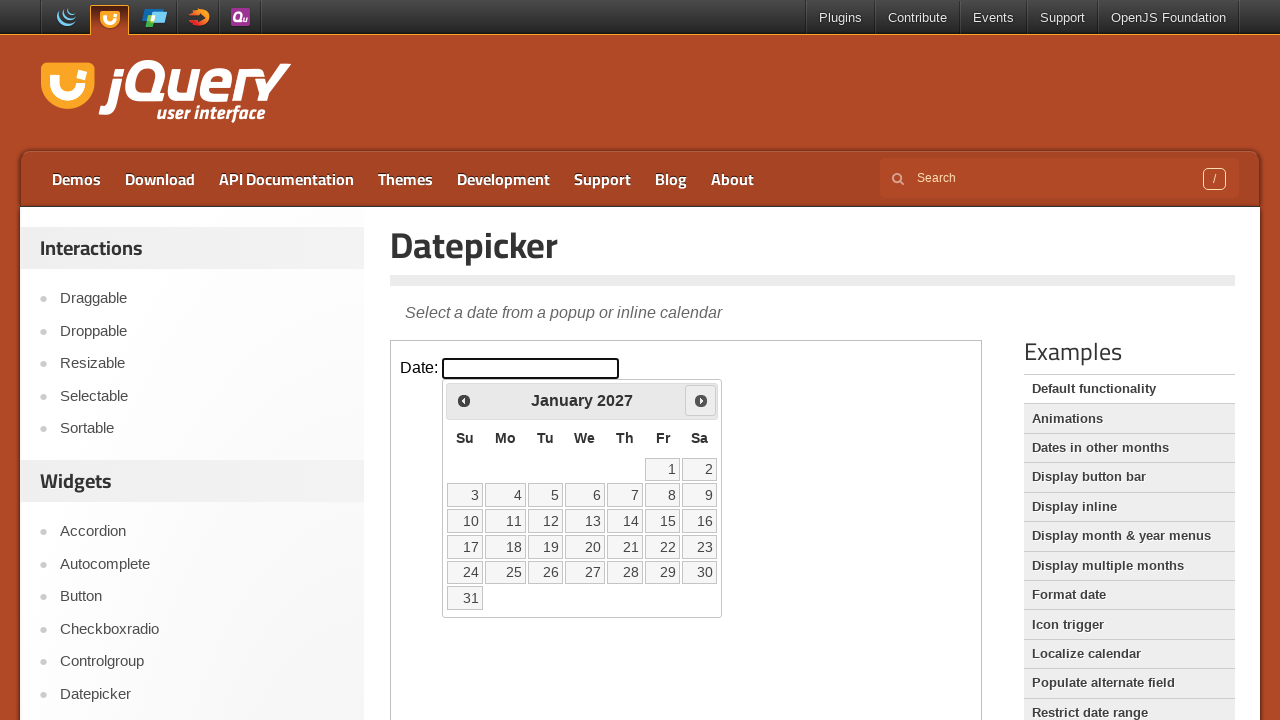

Clicked Next button to advance from January 2027 at (701, 400) on iframe.demo-frame >> internal:control=enter-frame >> text=Next
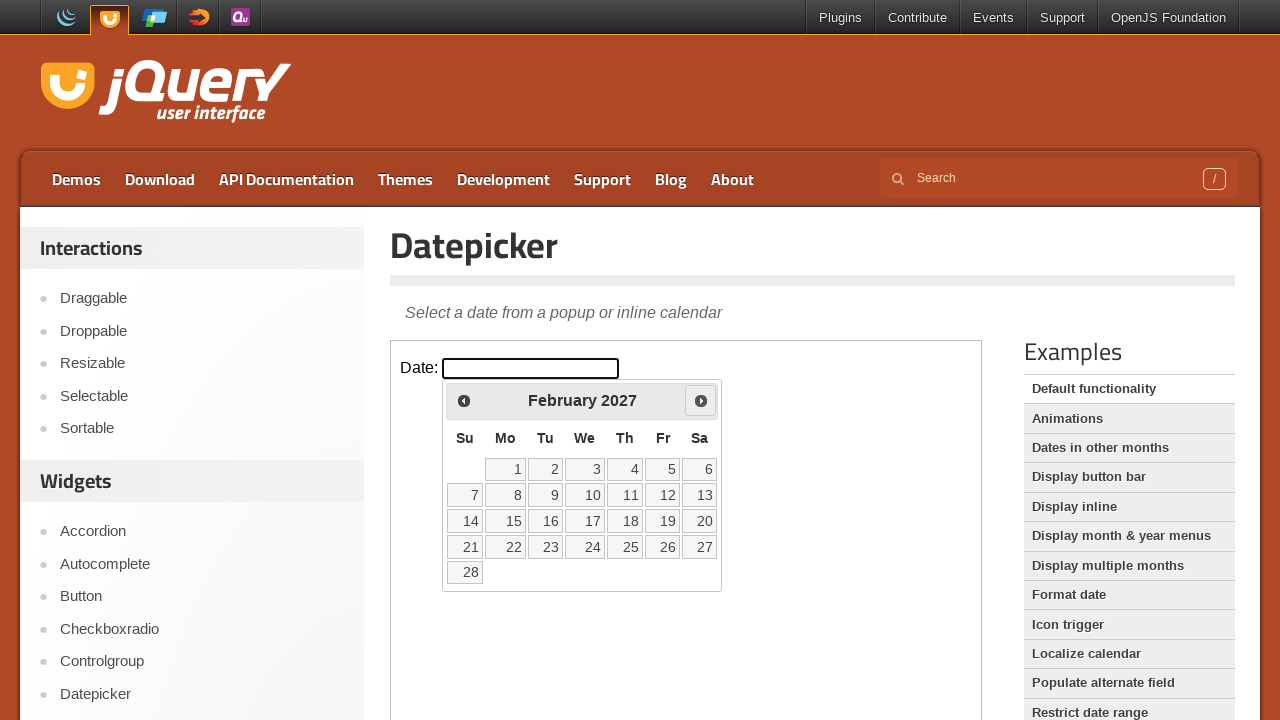

Waited 200ms for calendar animation to complete
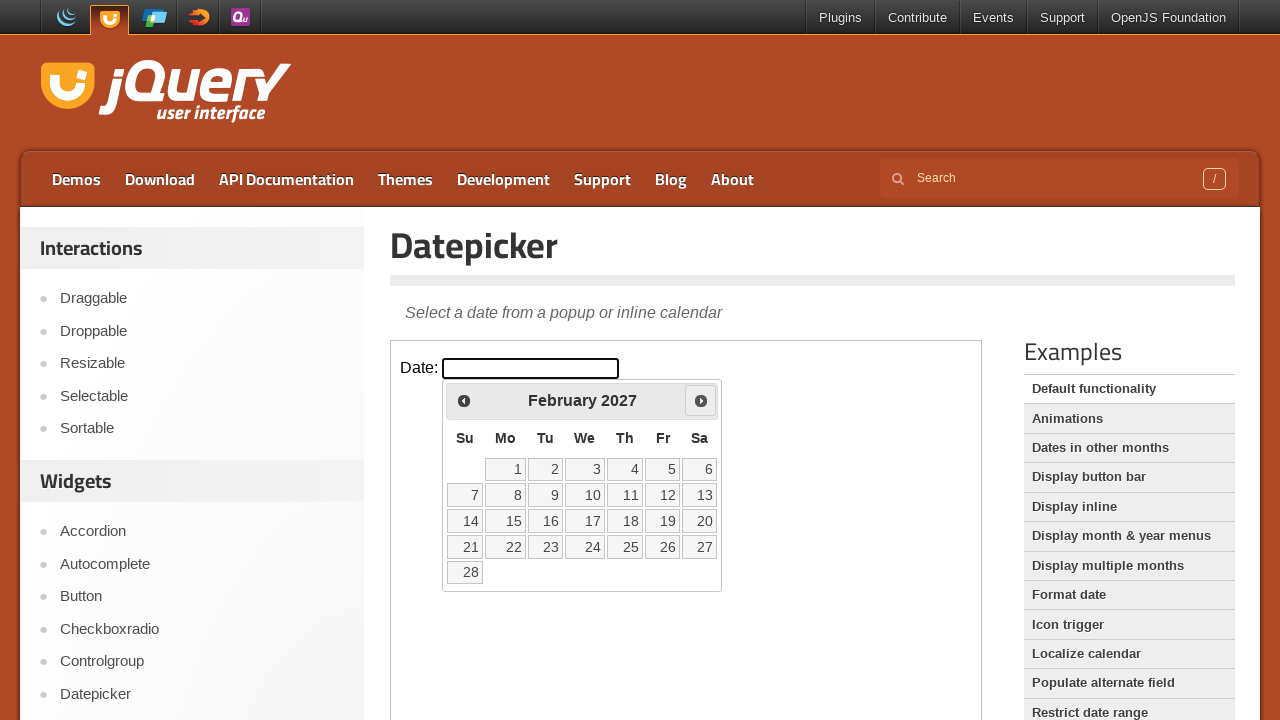

Retrieved current month from calendar
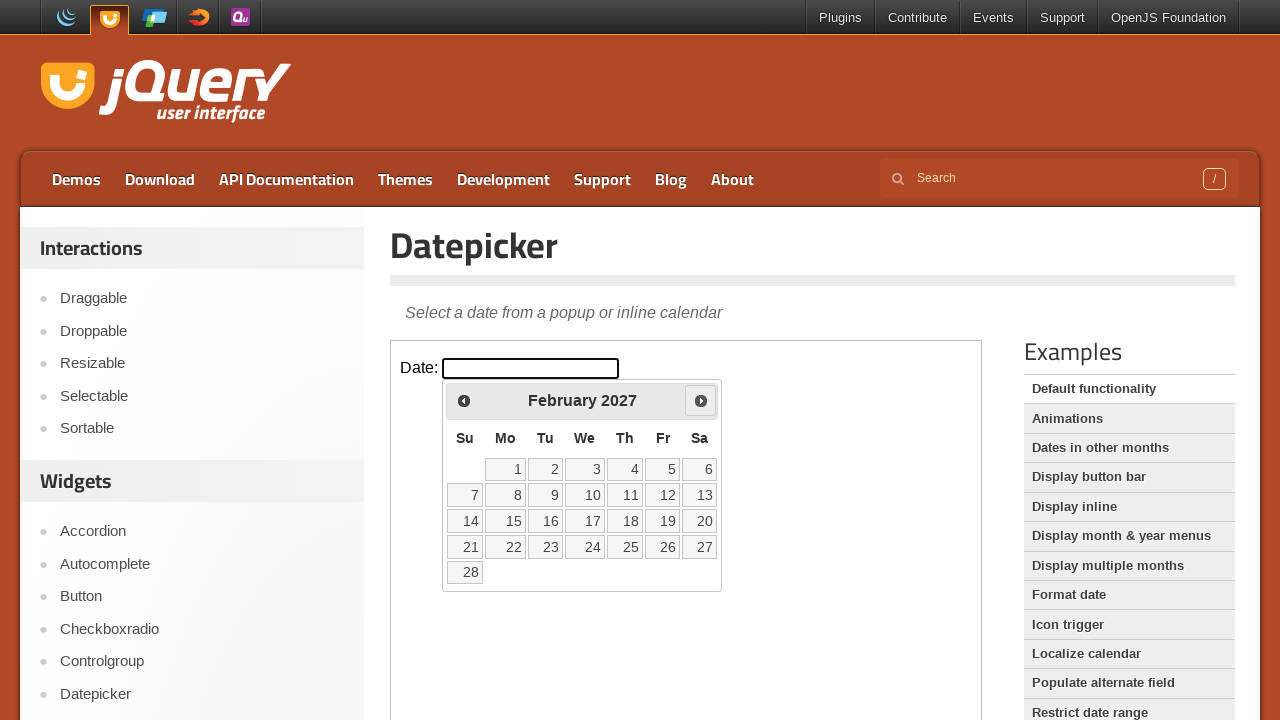

Retrieved current year from calendar
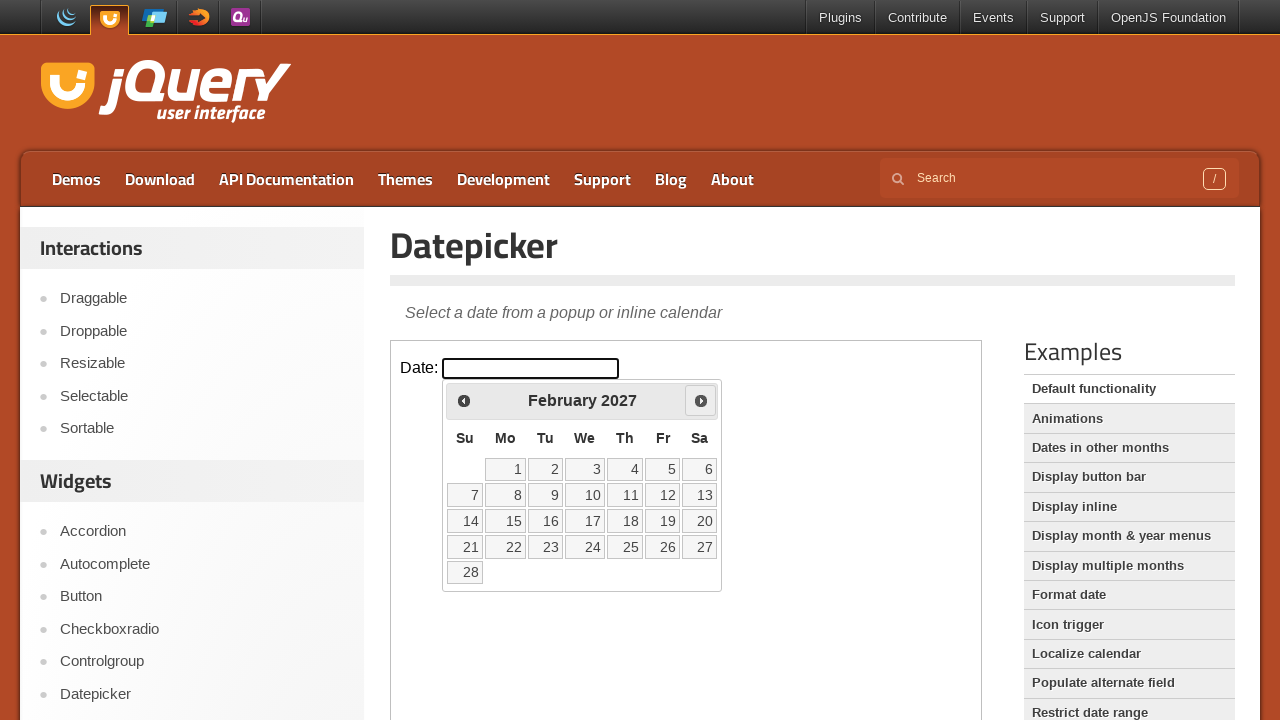

Clicked Next button to advance from February 2027 at (701, 400) on iframe.demo-frame >> internal:control=enter-frame >> text=Next
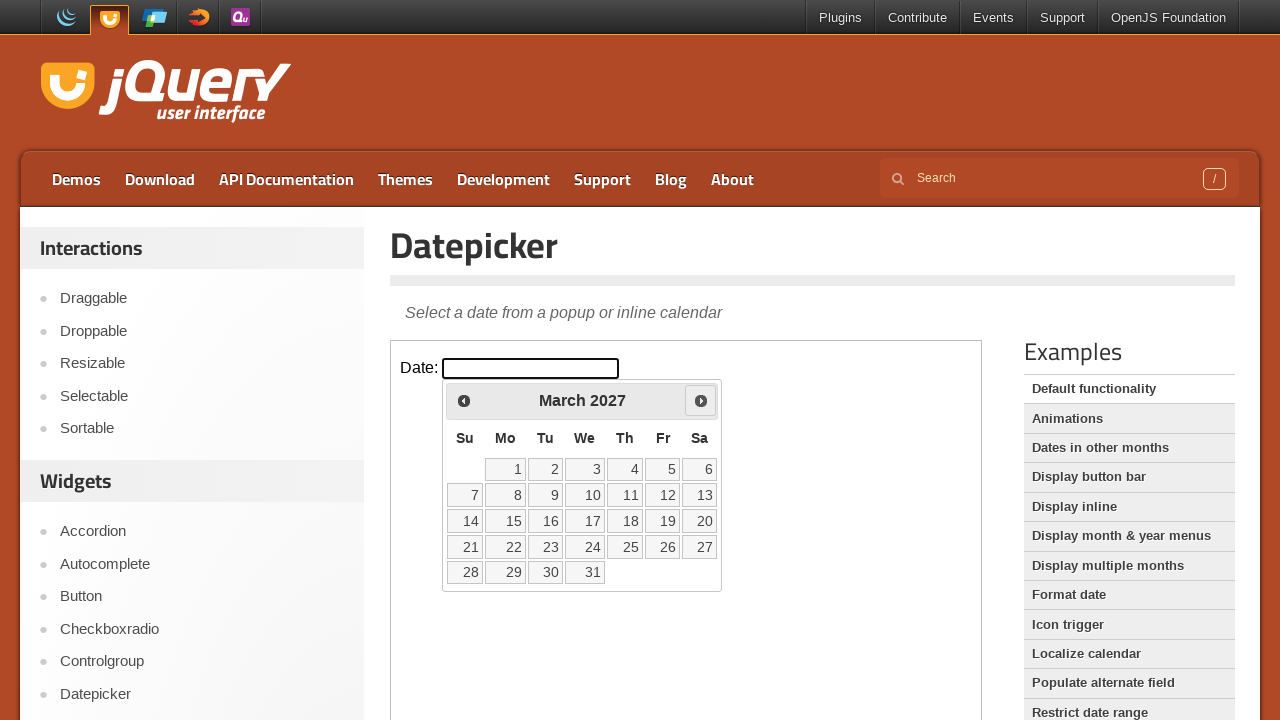

Waited 200ms for calendar animation to complete
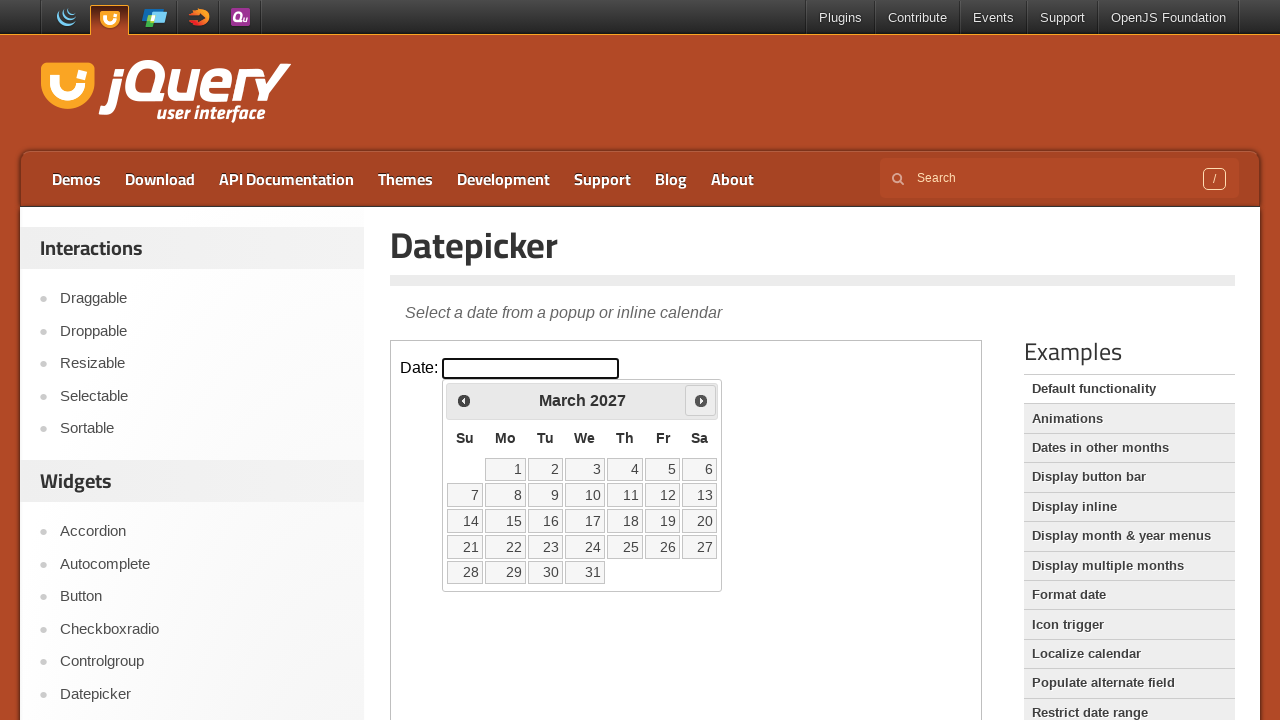

Retrieved current month from calendar
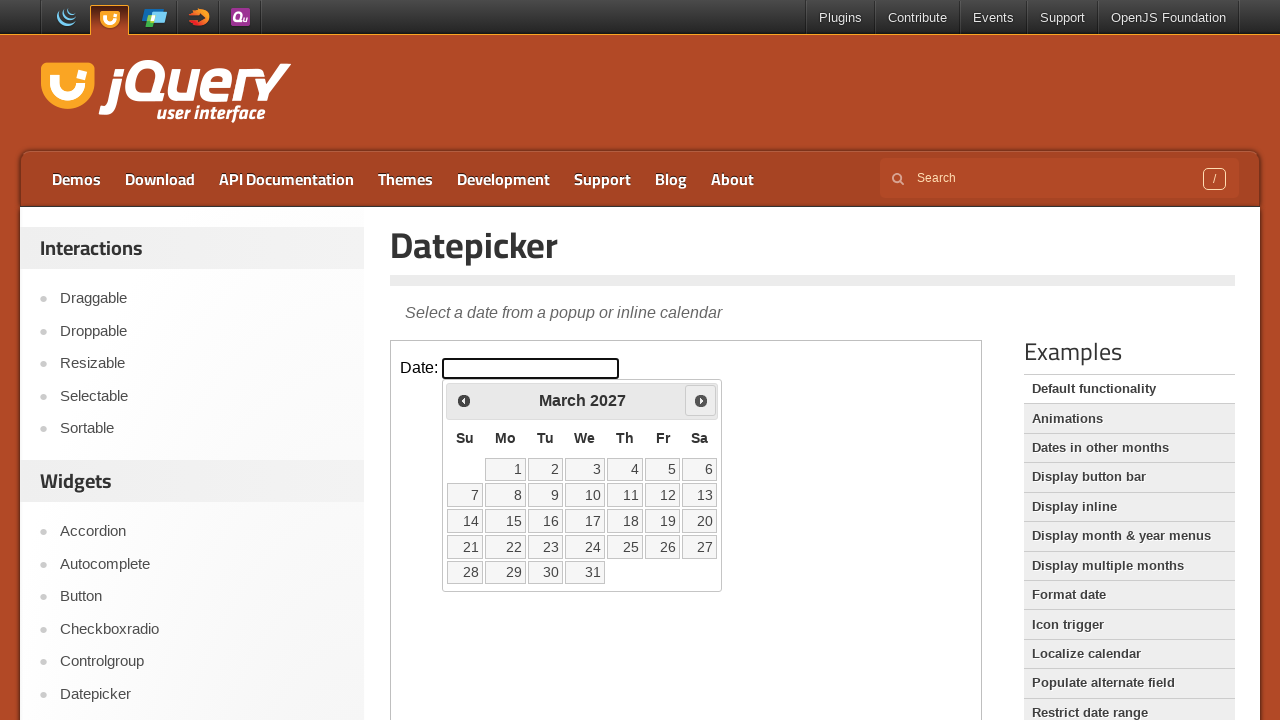

Retrieved current year from calendar
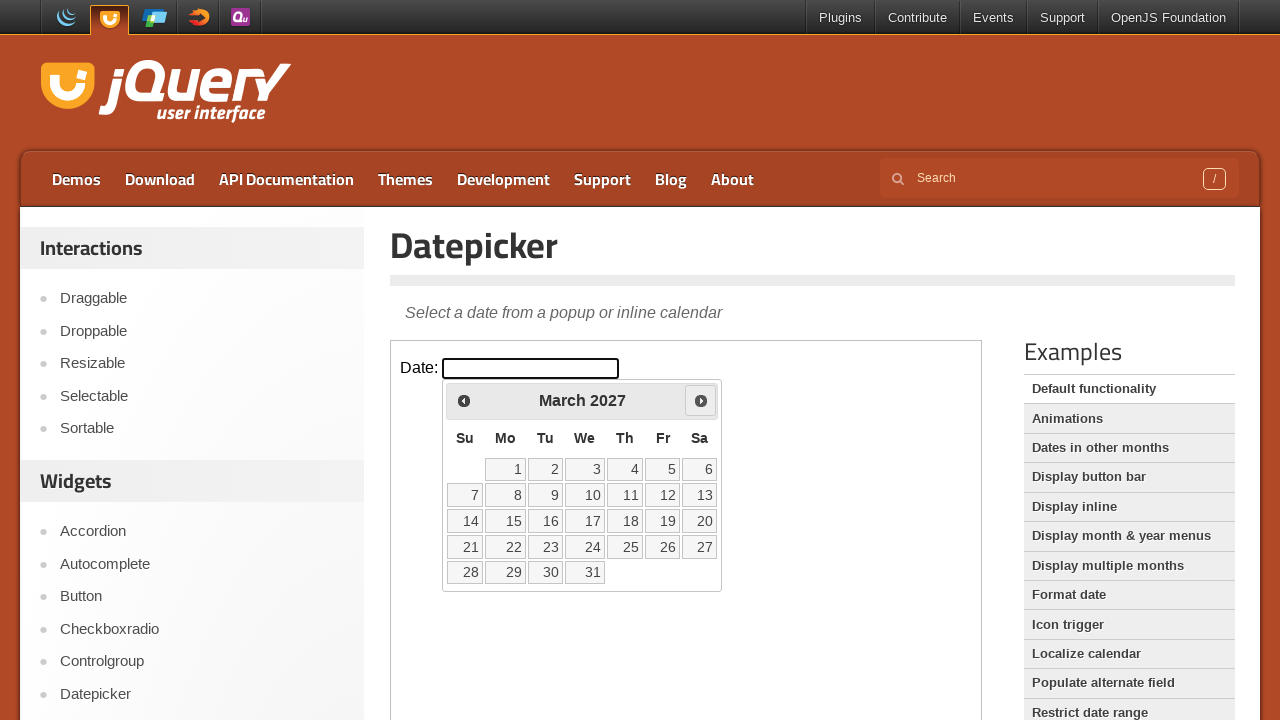

Clicked Next button to advance from March 2027 at (701, 400) on iframe.demo-frame >> internal:control=enter-frame >> text=Next
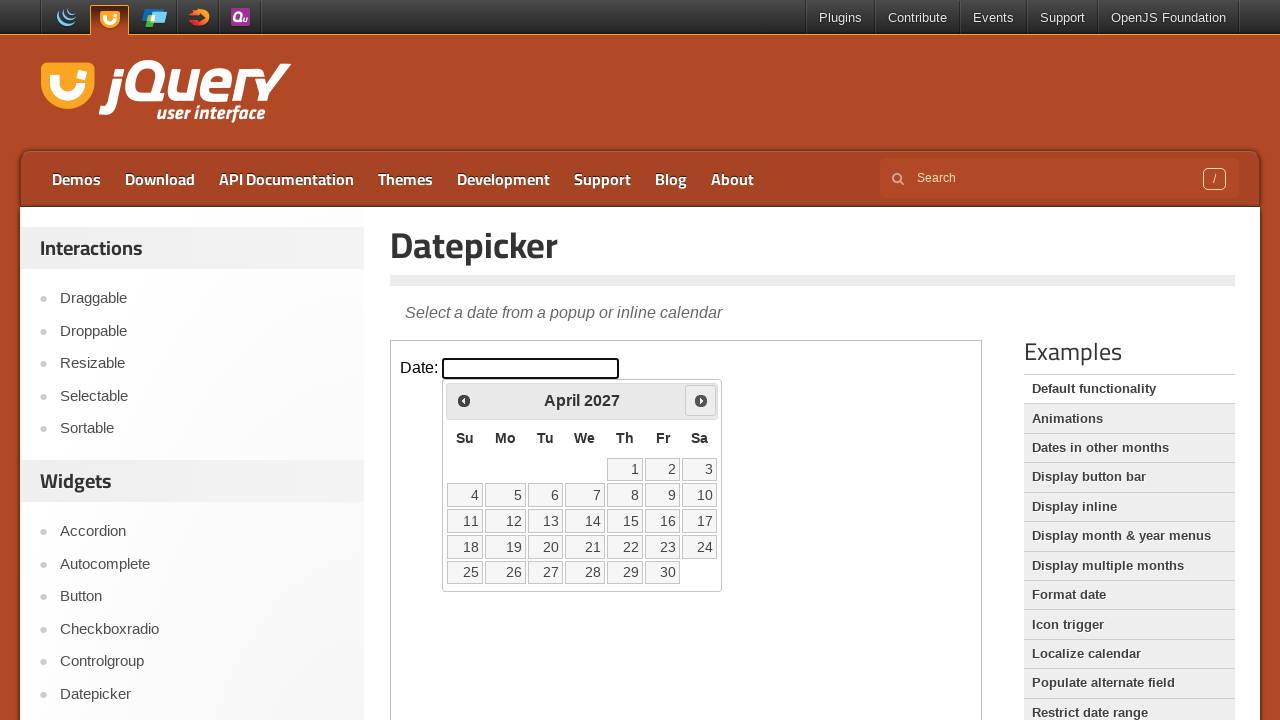

Waited 200ms for calendar animation to complete
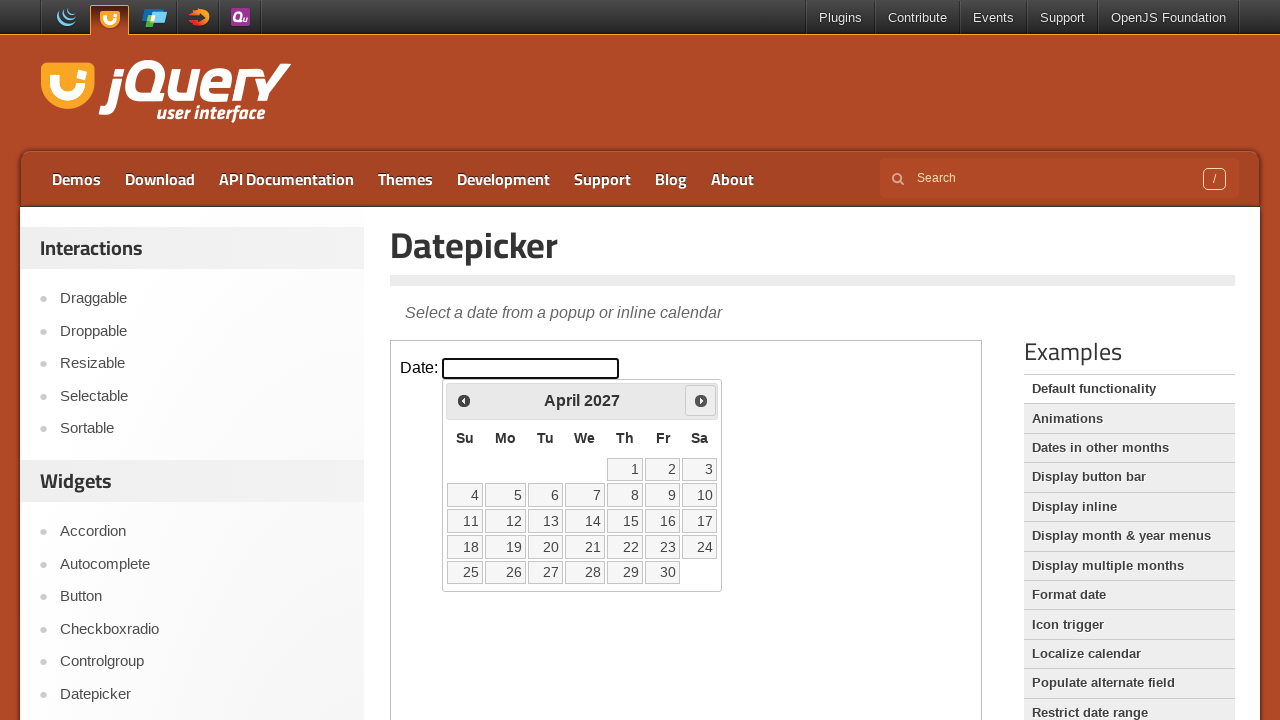

Retrieved current month from calendar
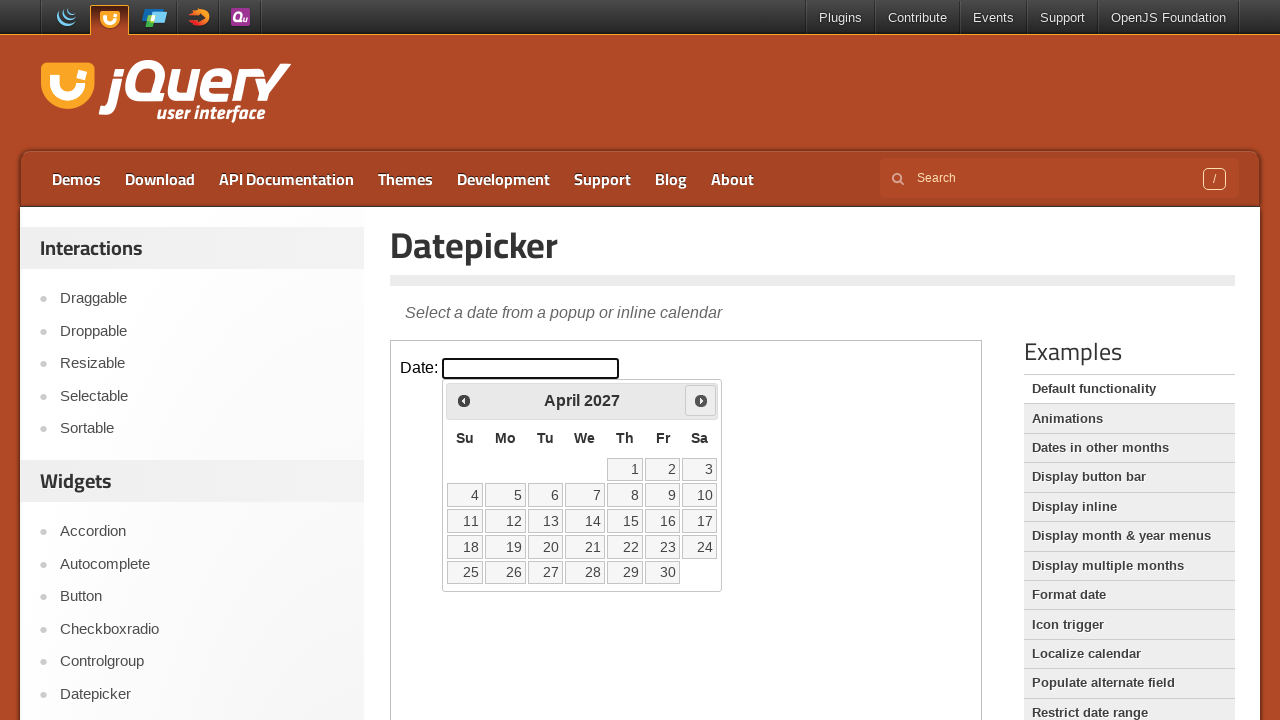

Retrieved current year from calendar
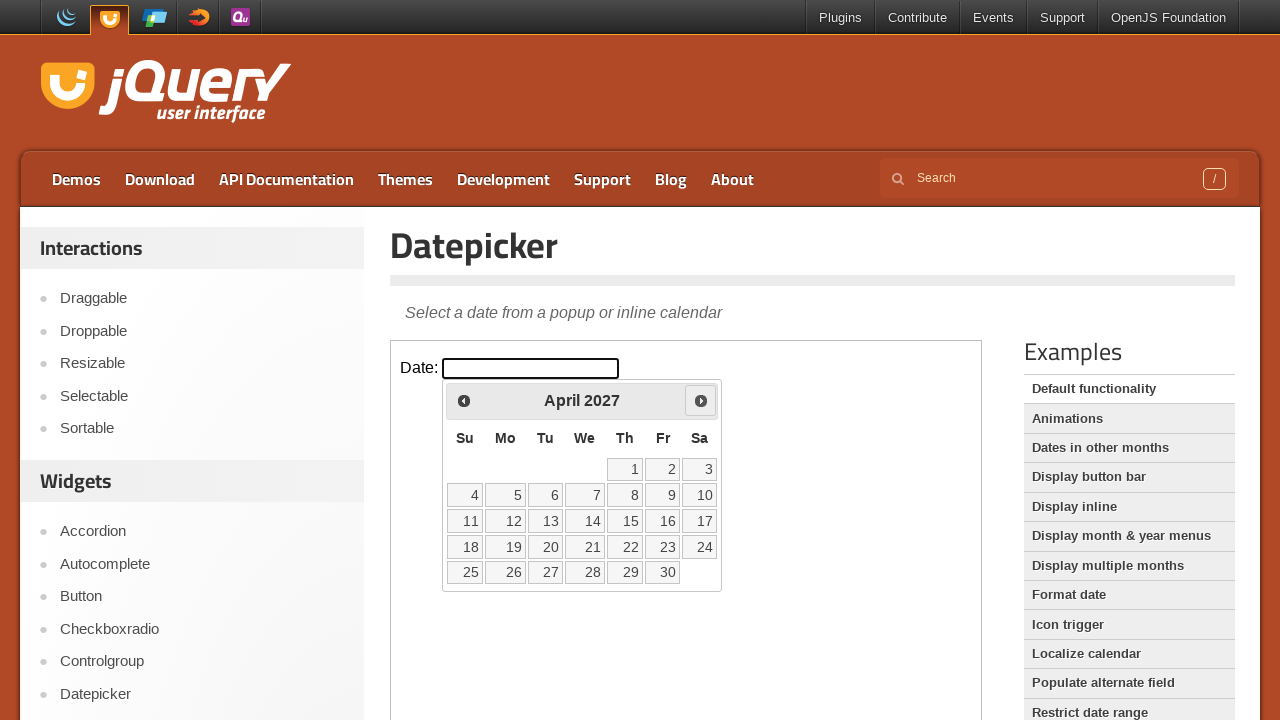

Clicked Next button to advance from April 2027 at (701, 400) on iframe.demo-frame >> internal:control=enter-frame >> text=Next
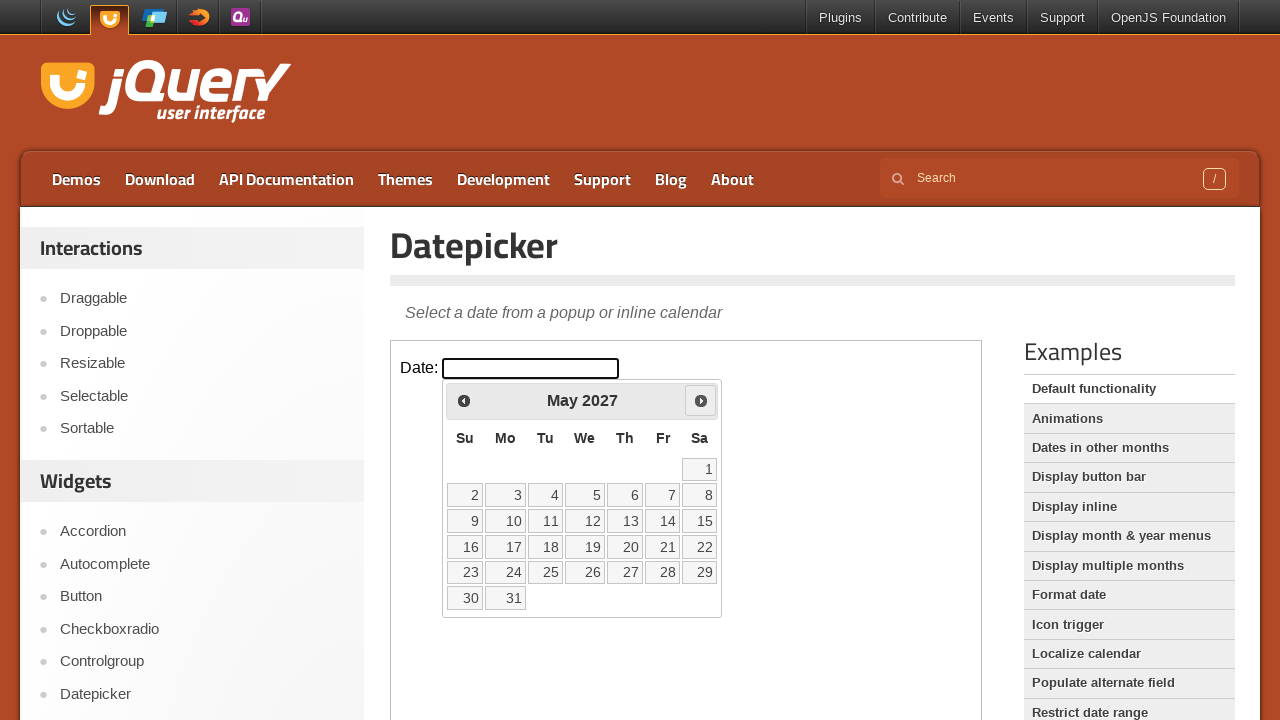

Waited 200ms for calendar animation to complete
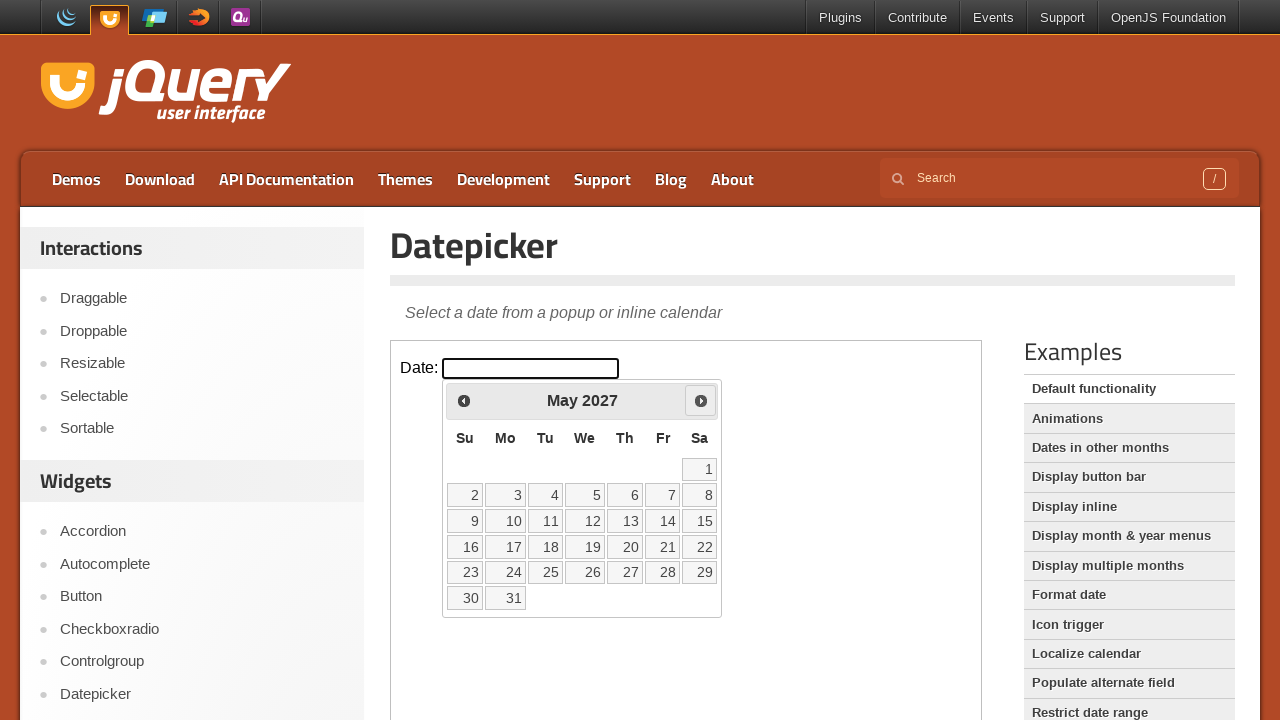

Retrieved current month from calendar
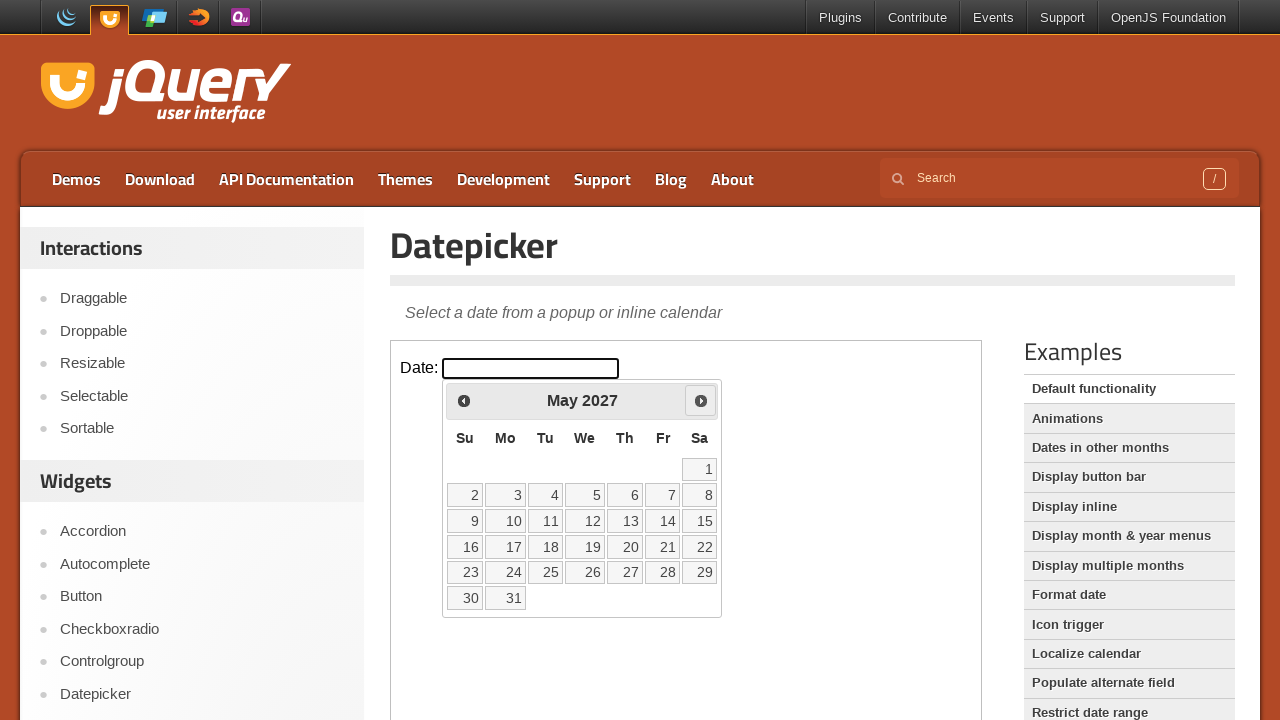

Retrieved current year from calendar
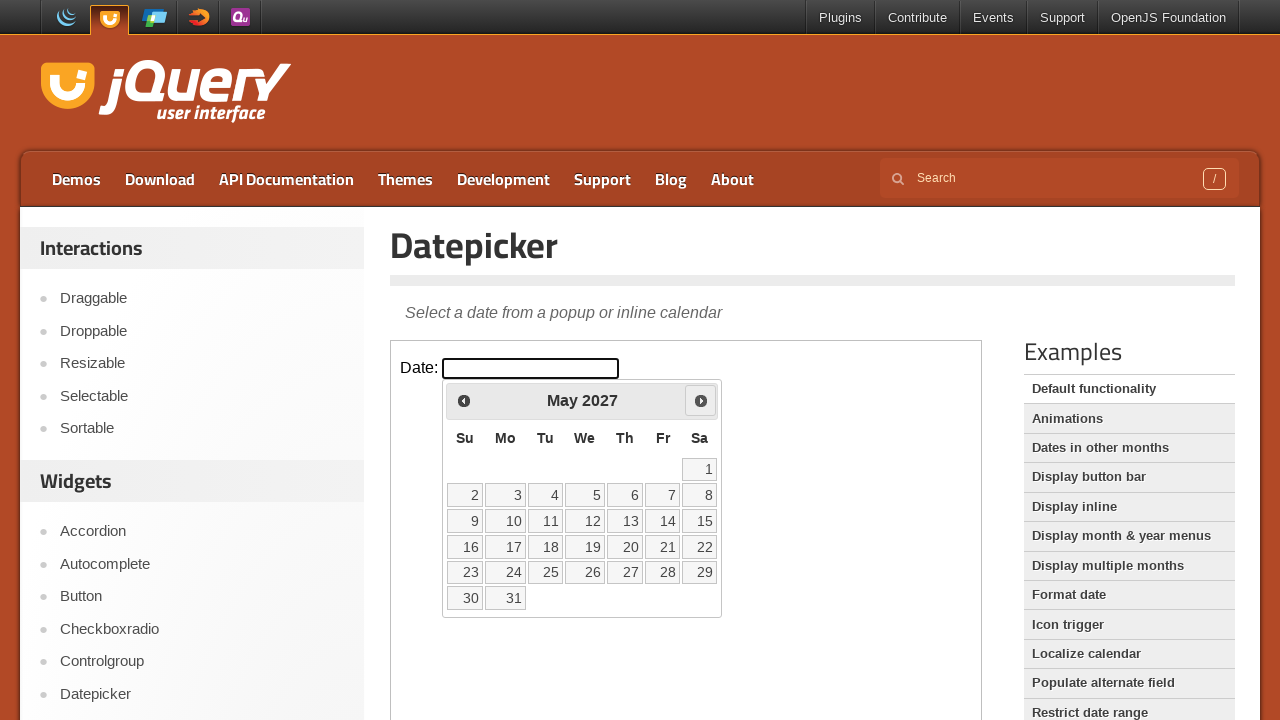

Clicked Next button to advance from May 2027 at (701, 400) on iframe.demo-frame >> internal:control=enter-frame >> text=Next
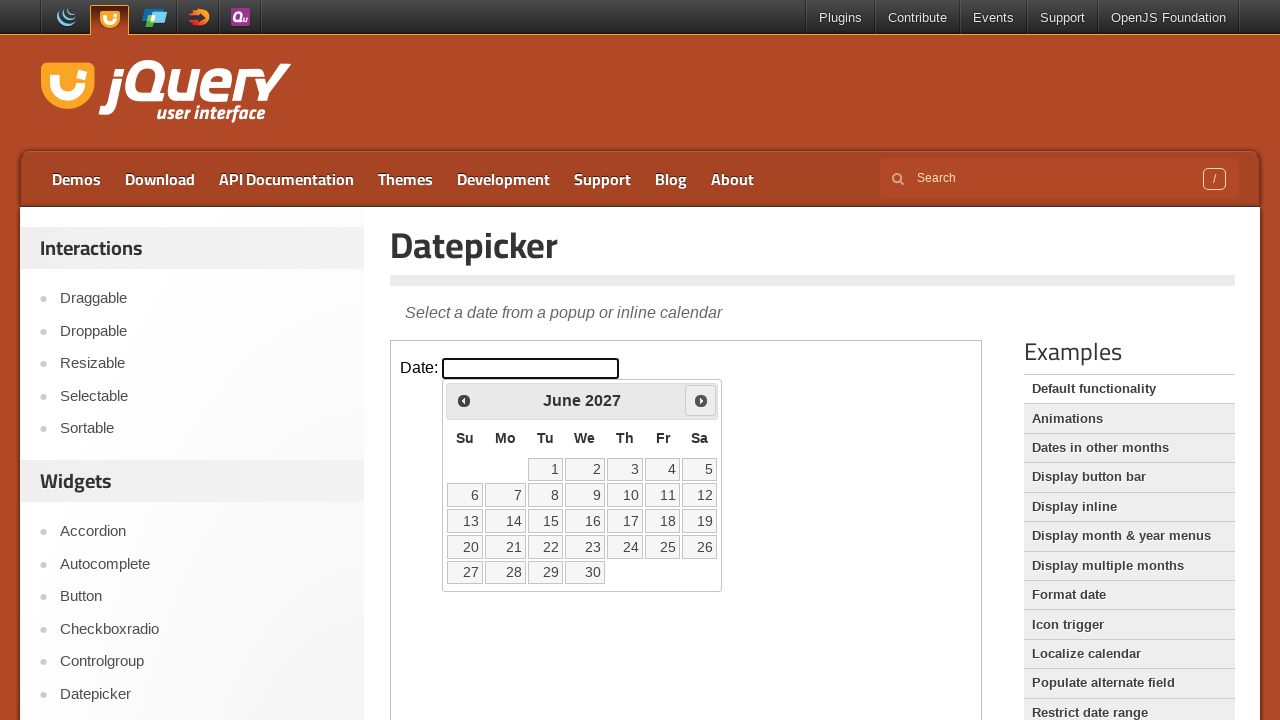

Waited 200ms for calendar animation to complete
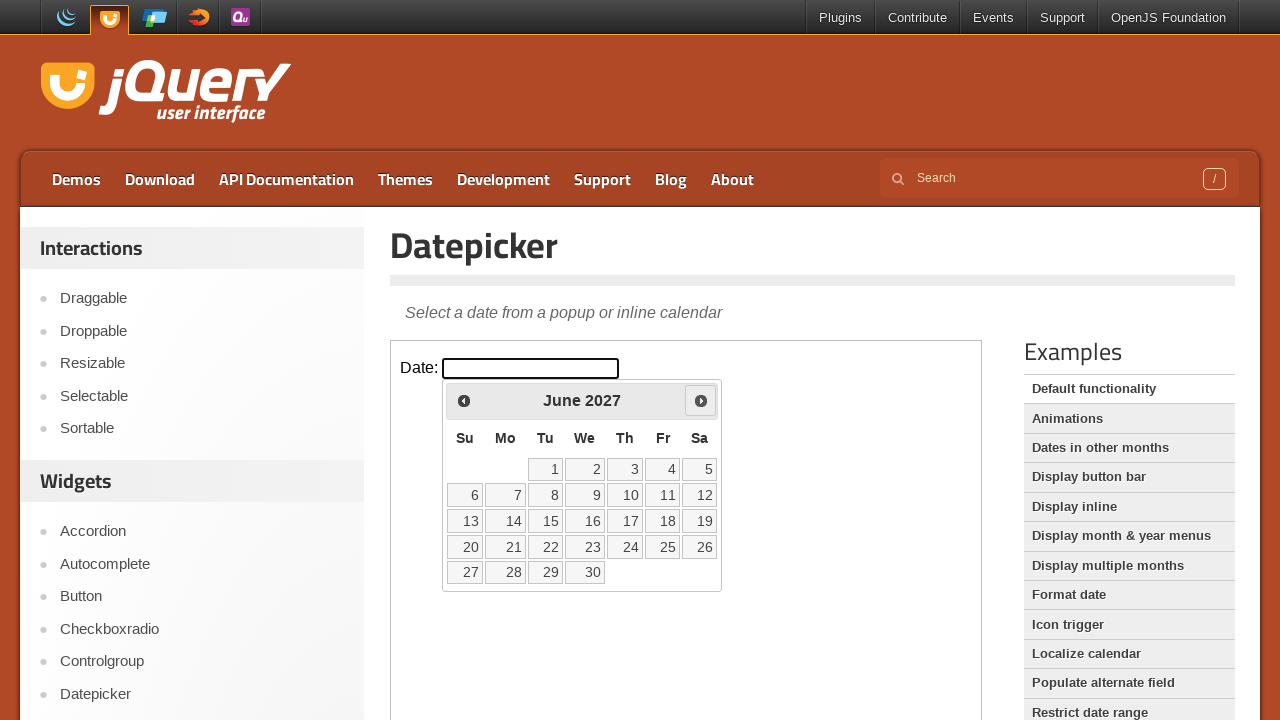

Retrieved current month from calendar
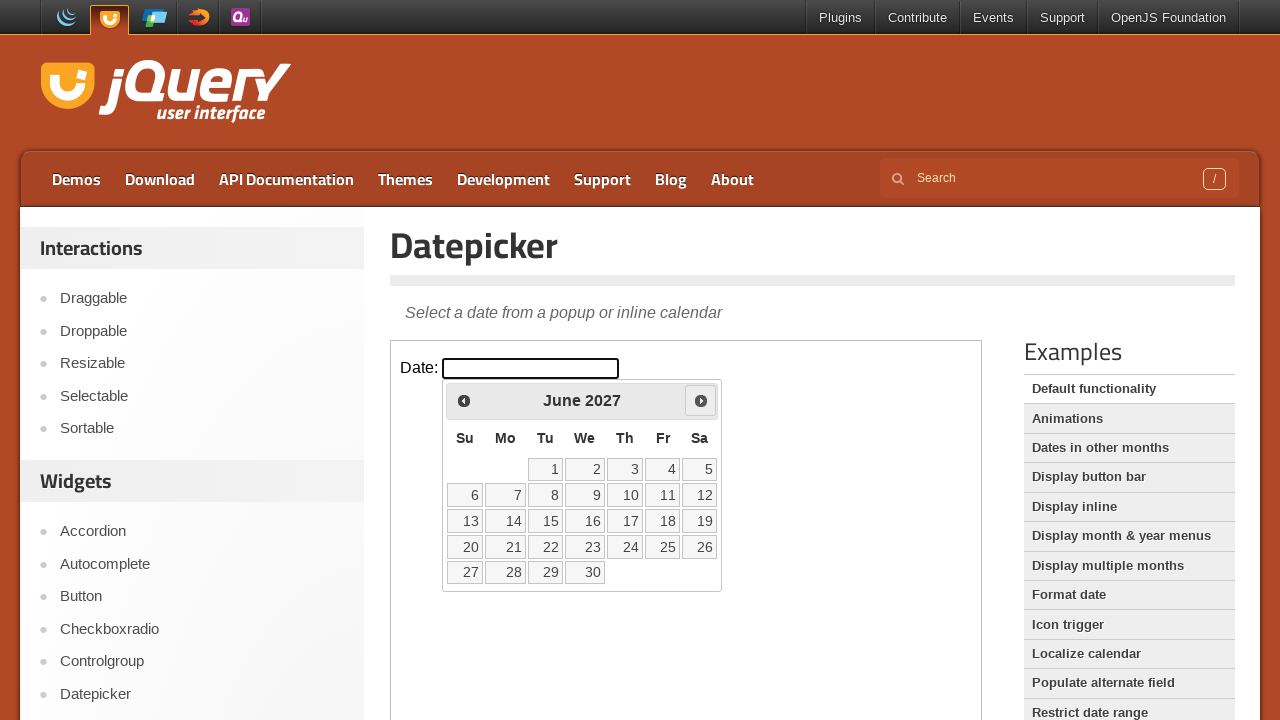

Retrieved current year from calendar
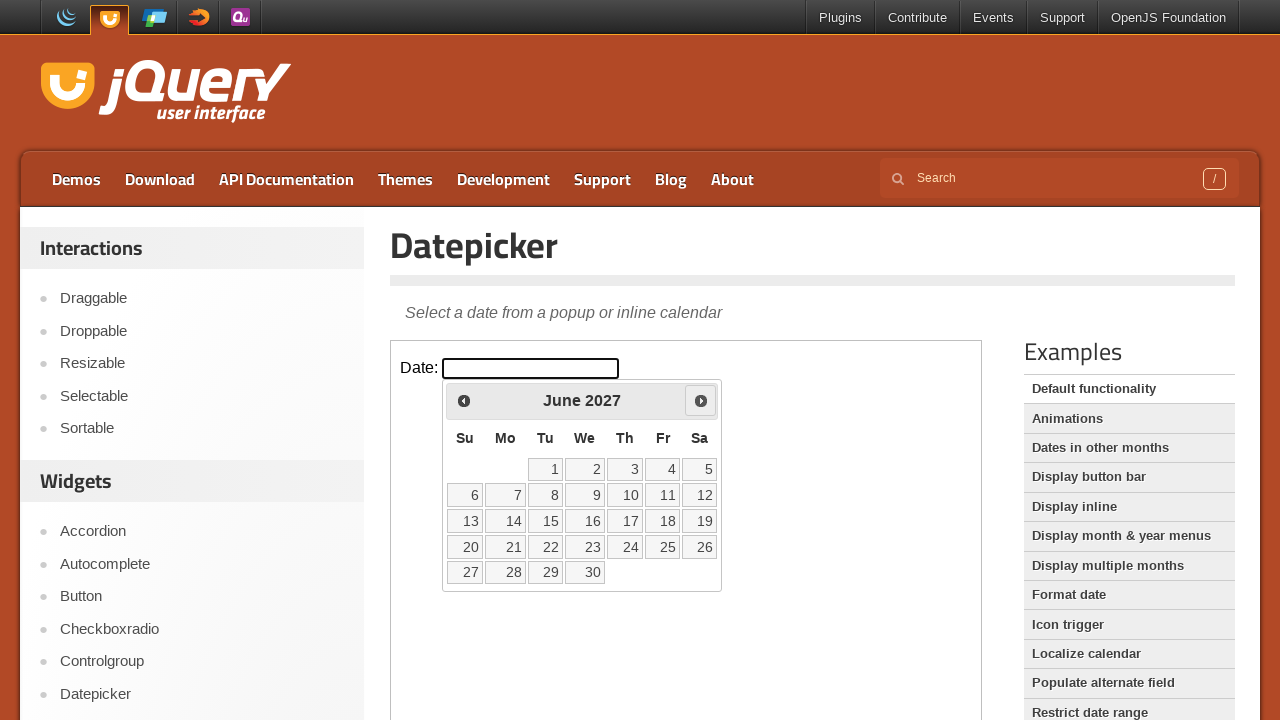

Clicked Next button to advance from June 2027 at (701, 400) on iframe.demo-frame >> internal:control=enter-frame >> text=Next
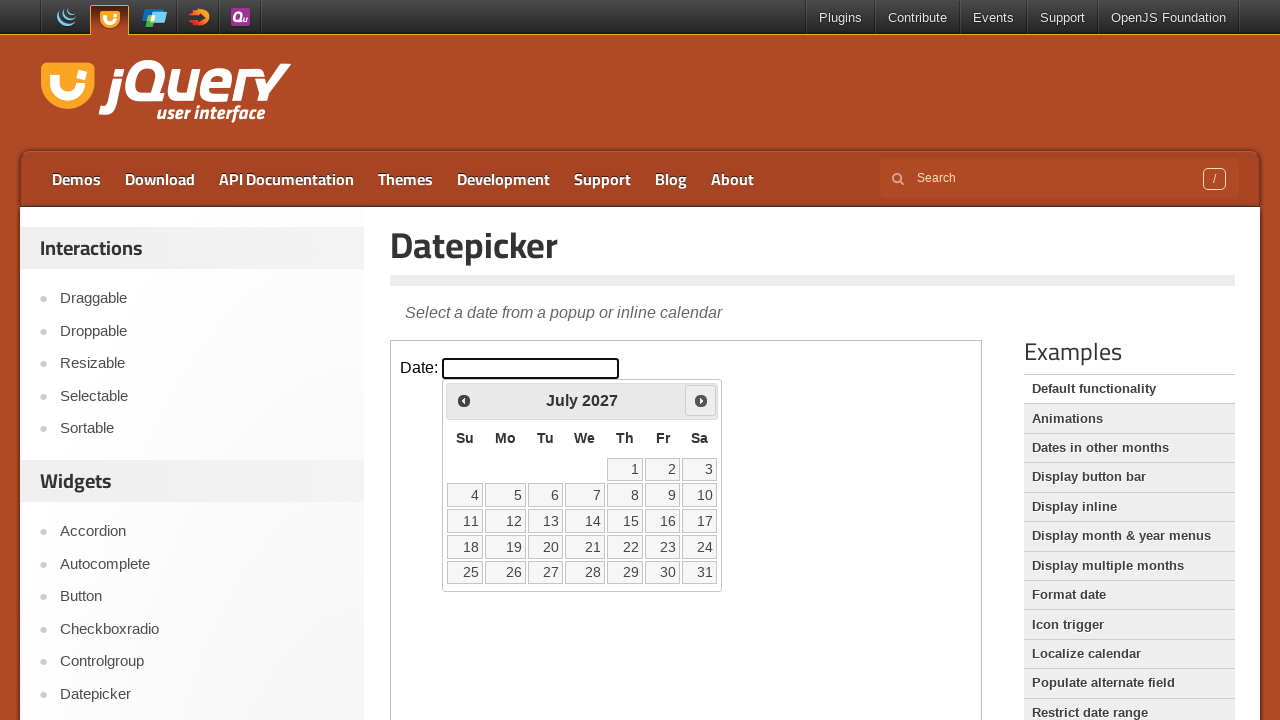

Waited 200ms for calendar animation to complete
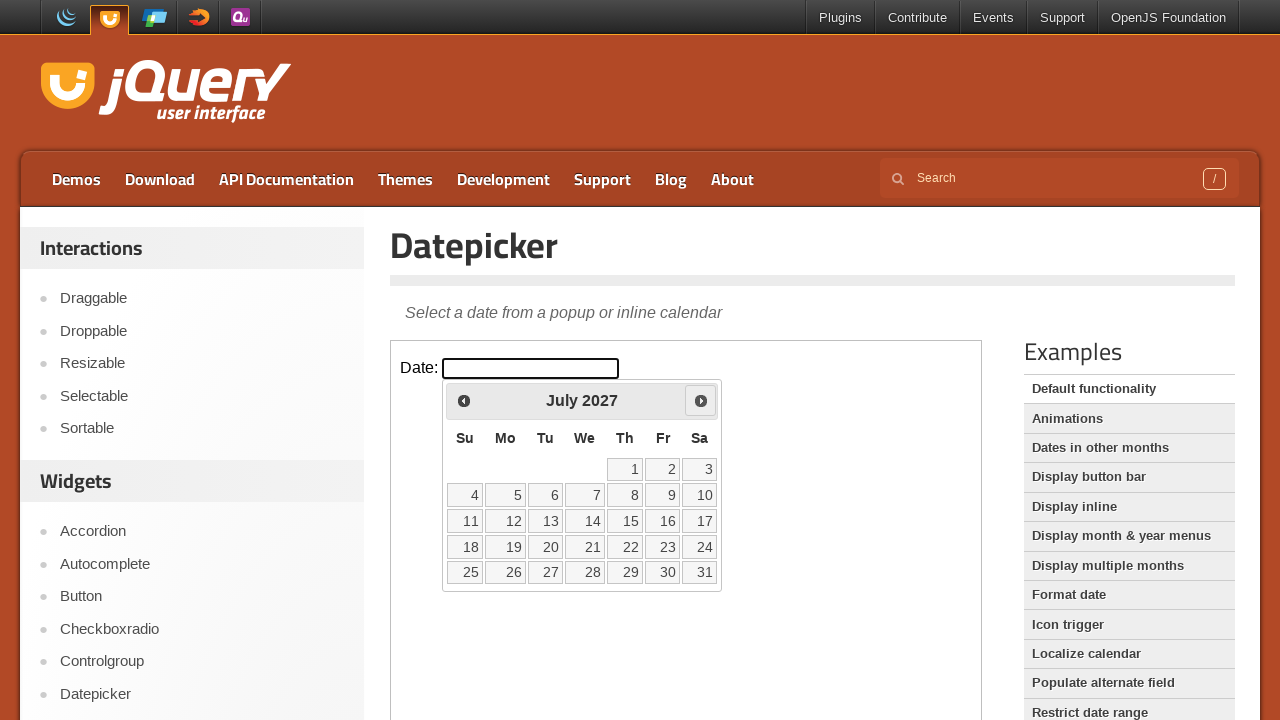

Retrieved current month from calendar
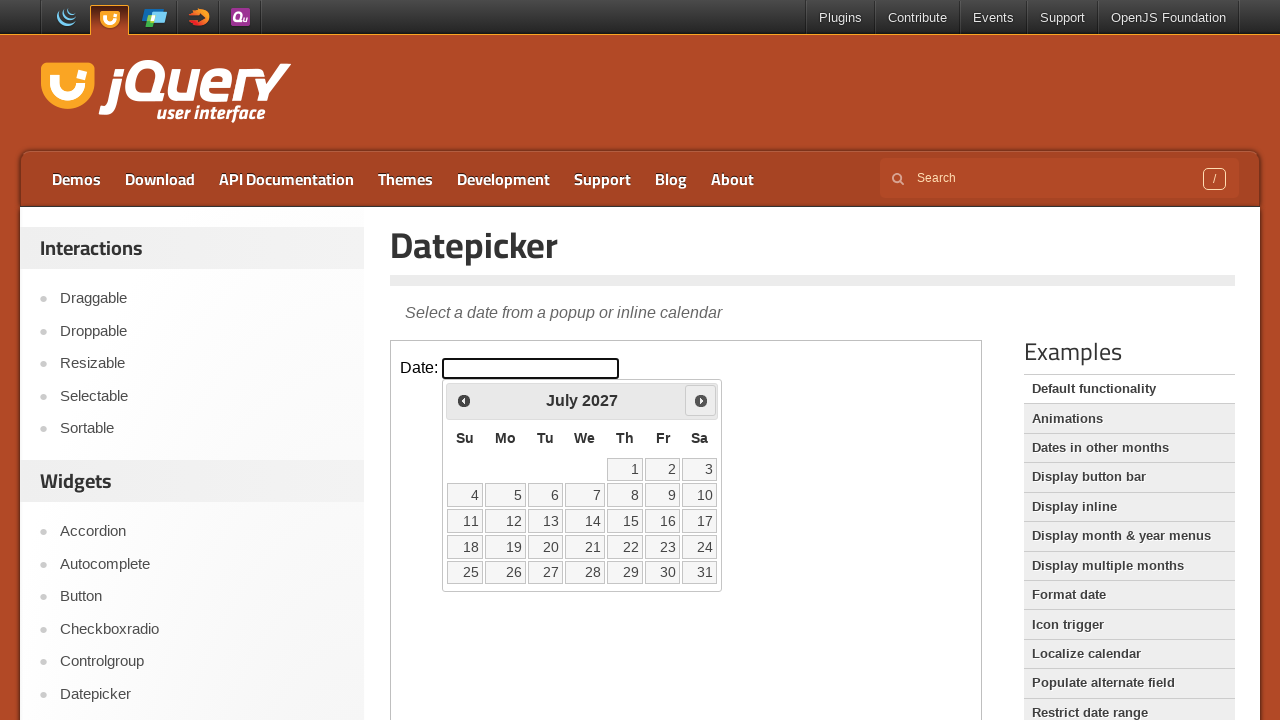

Retrieved current year from calendar
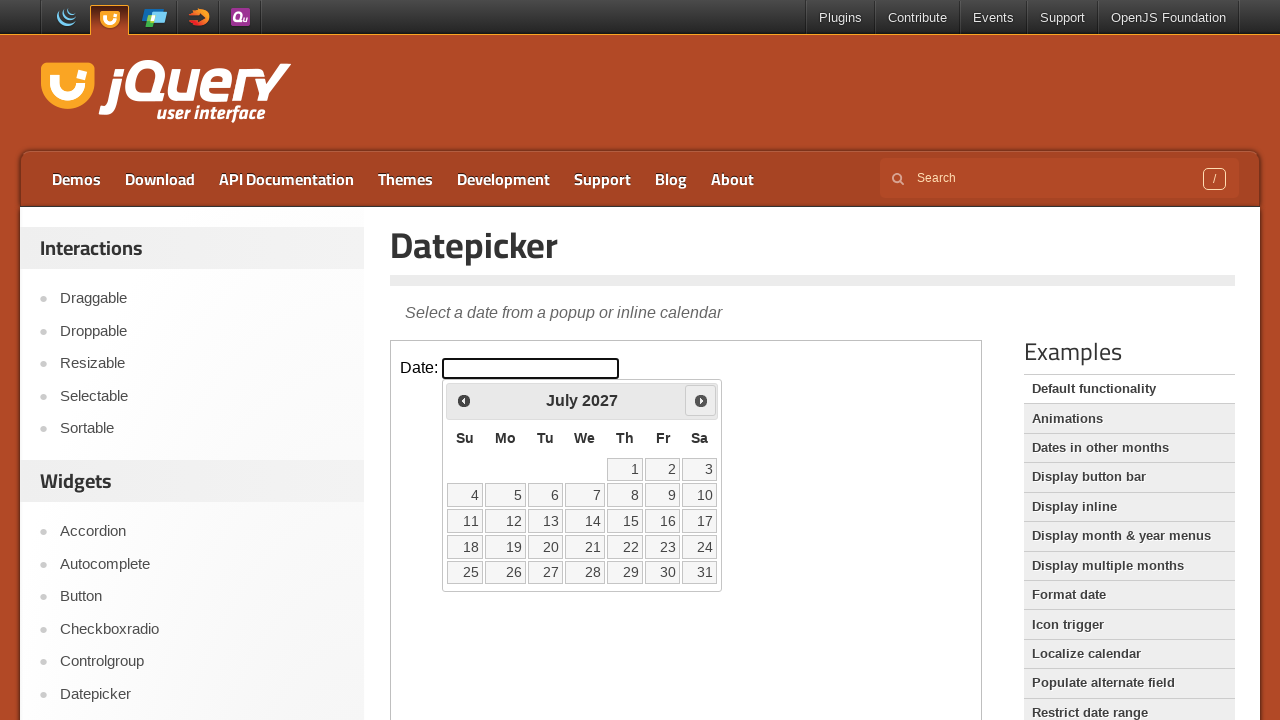

Clicked Next button to advance from July 2027 at (701, 400) on iframe.demo-frame >> internal:control=enter-frame >> text=Next
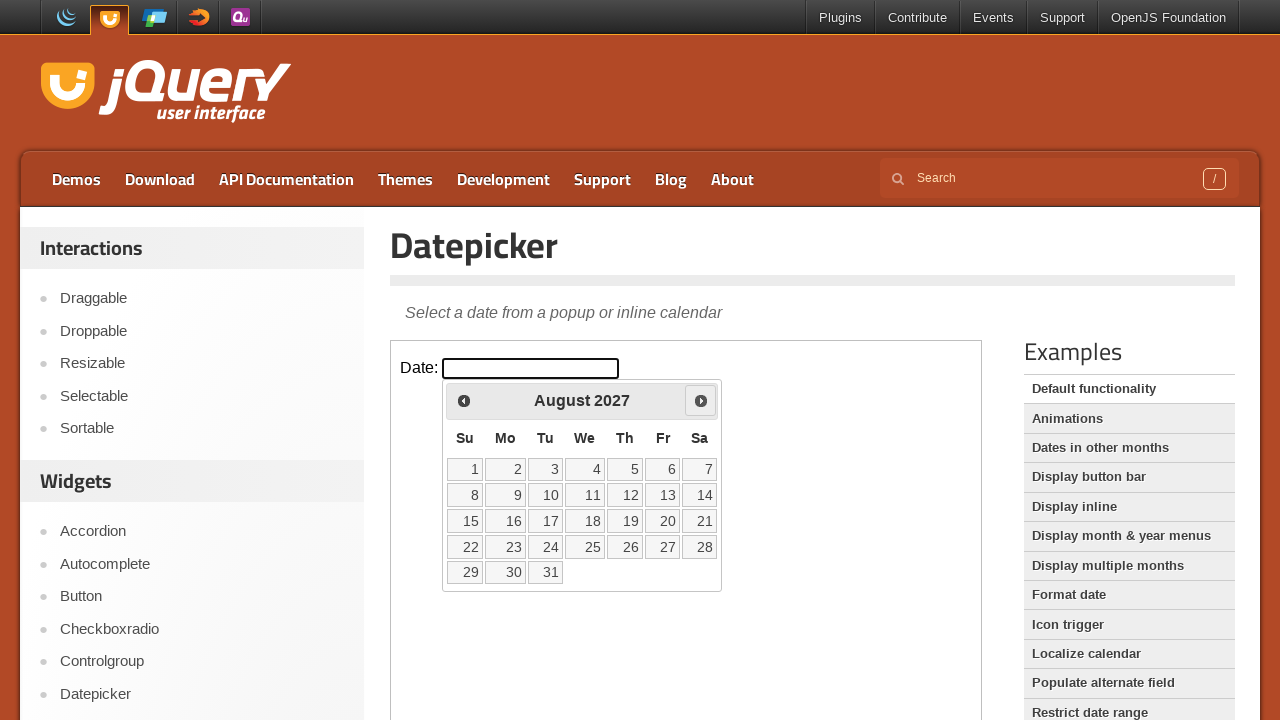

Waited 200ms for calendar animation to complete
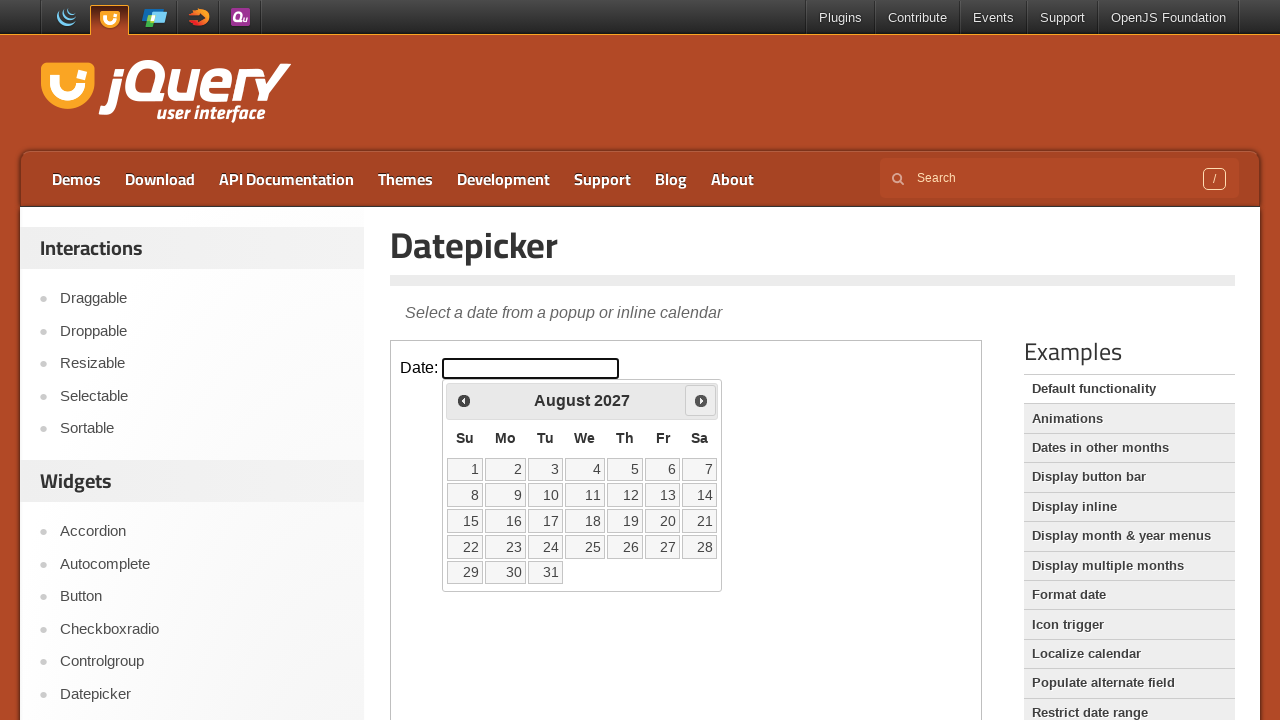

Retrieved current month from calendar
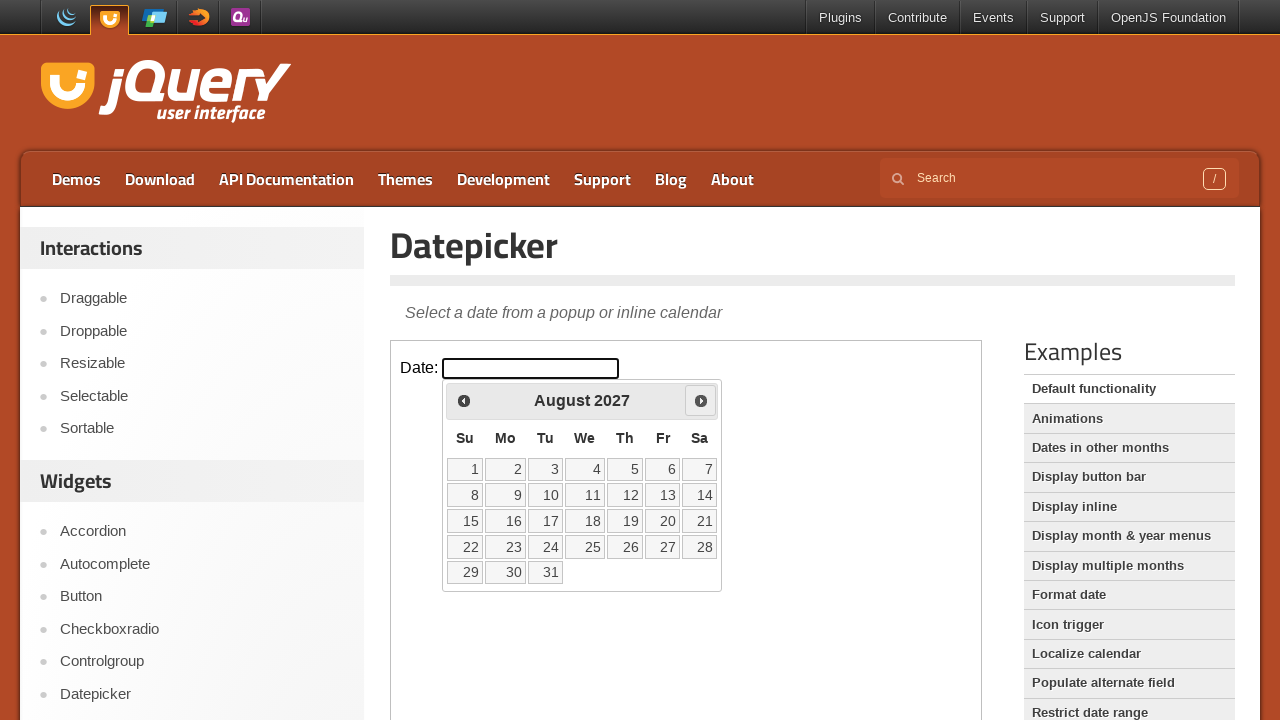

Retrieved current year from calendar
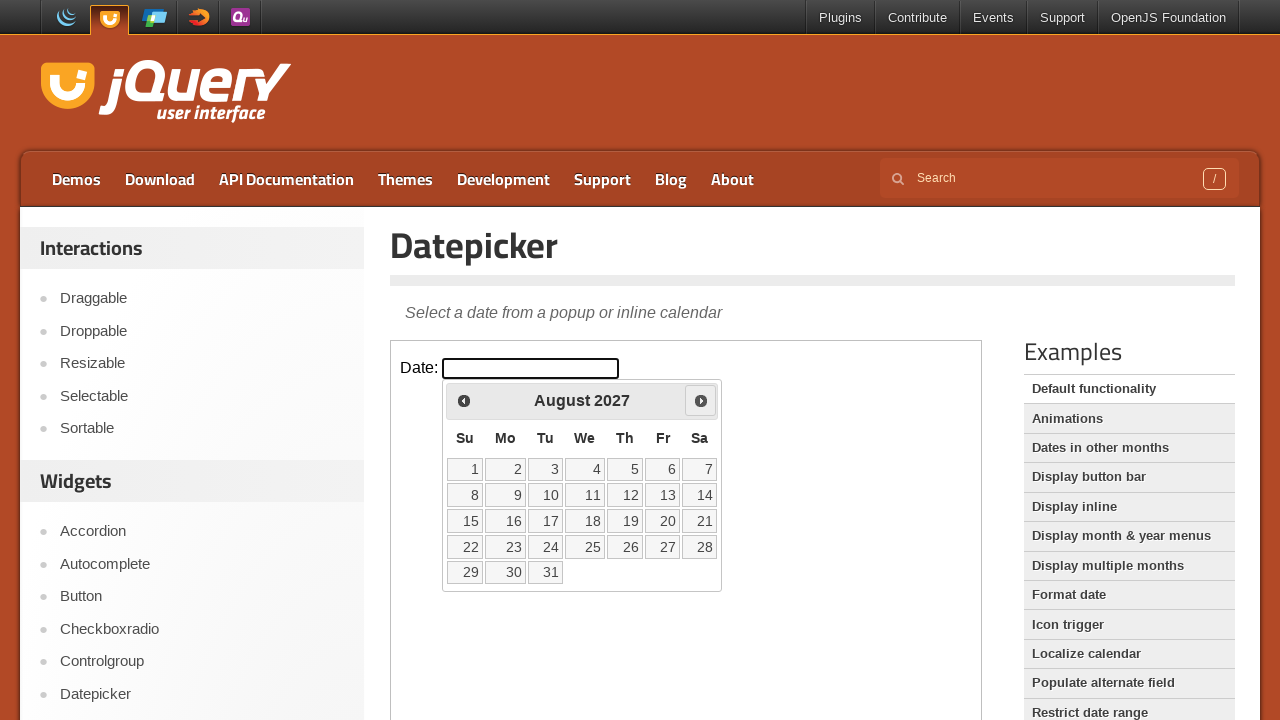

Clicked Next button to advance from August 2027 at (701, 400) on iframe.demo-frame >> internal:control=enter-frame >> text=Next
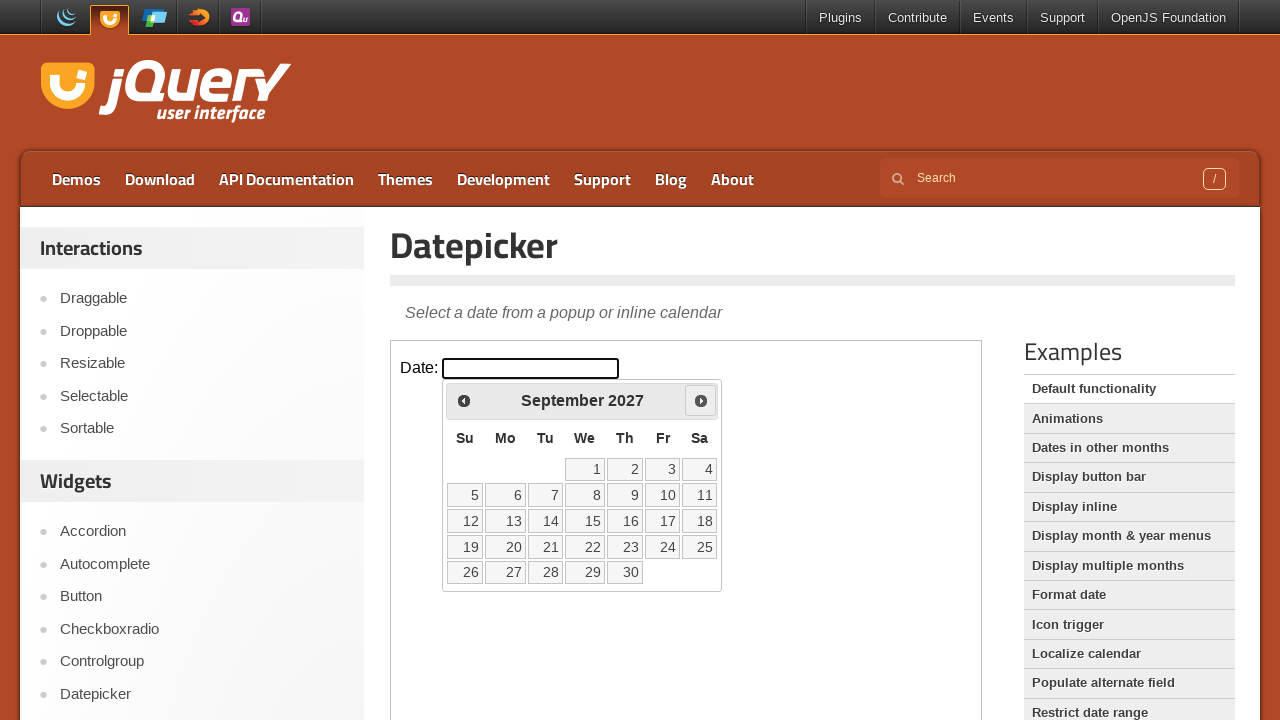

Waited 200ms for calendar animation to complete
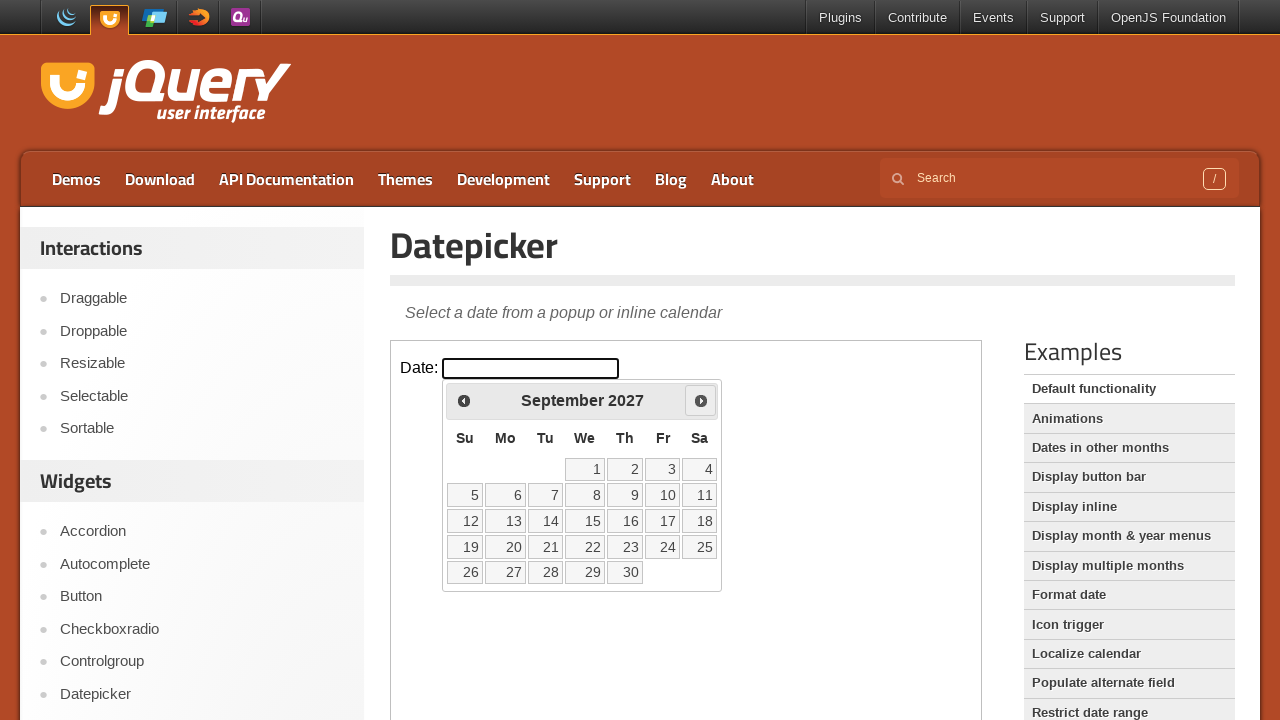

Retrieved current month from calendar
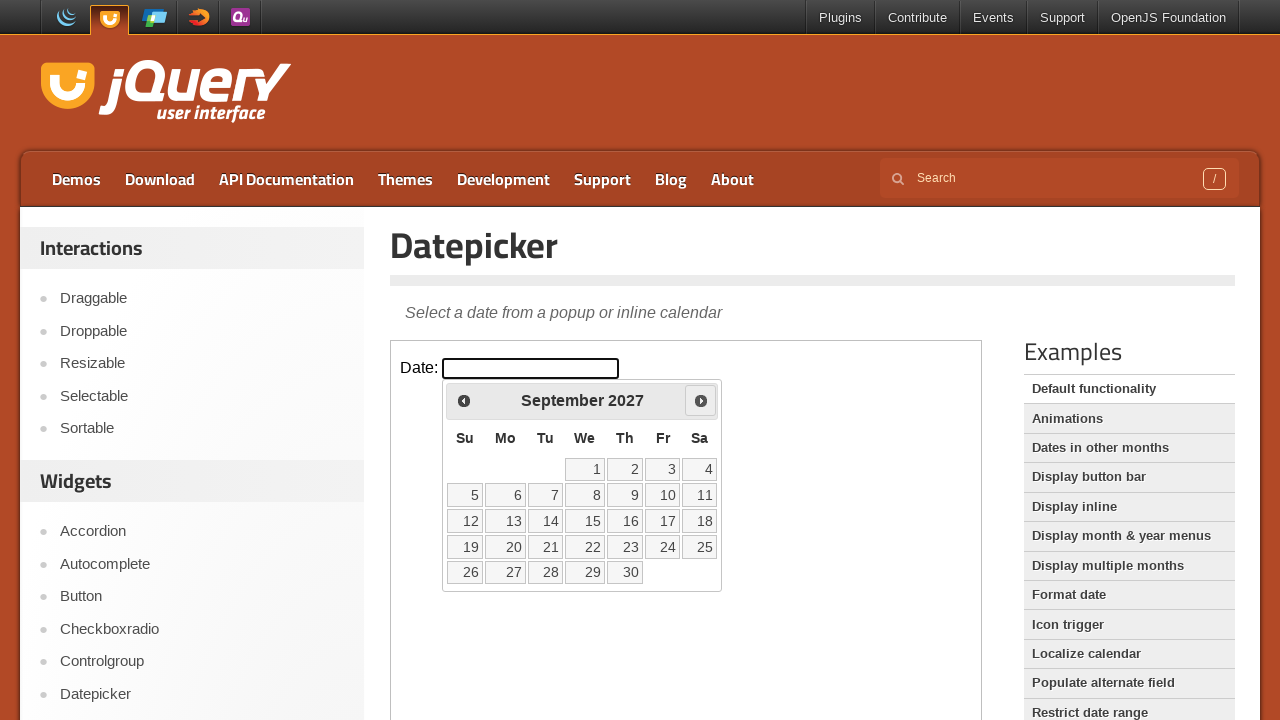

Retrieved current year from calendar
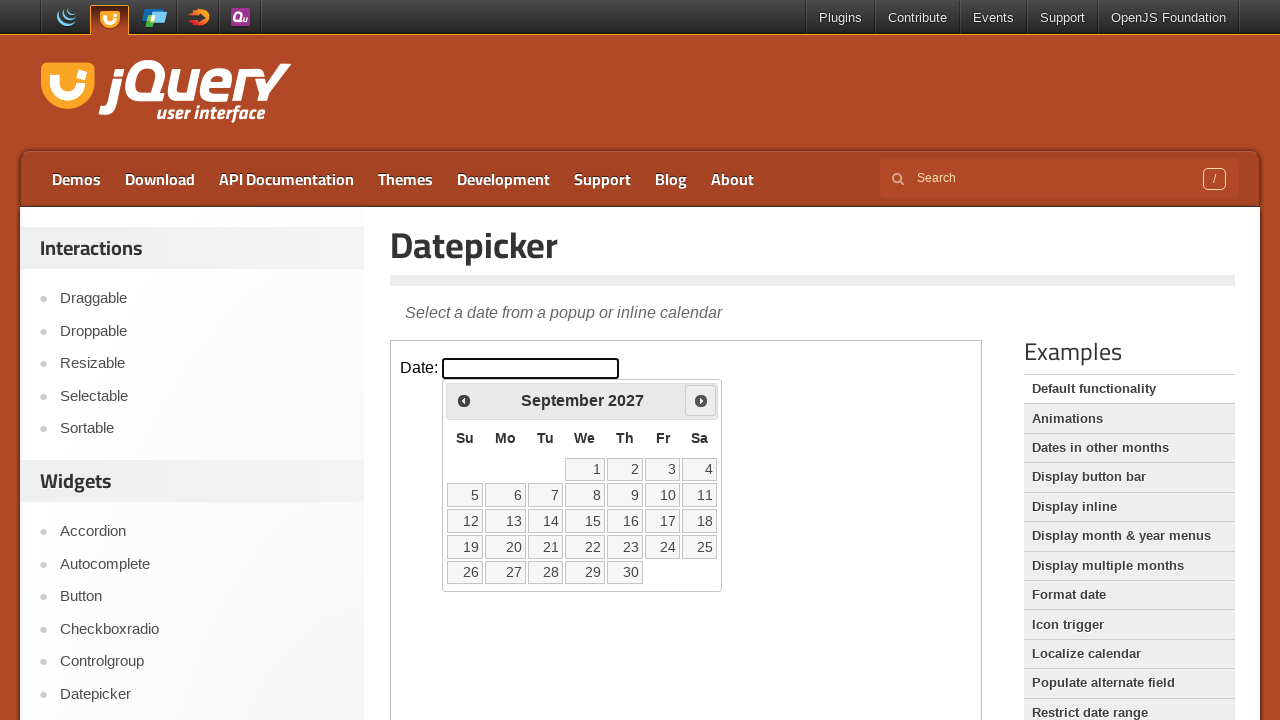

Clicked Next button to advance from September 2027 at (701, 400) on iframe.demo-frame >> internal:control=enter-frame >> text=Next
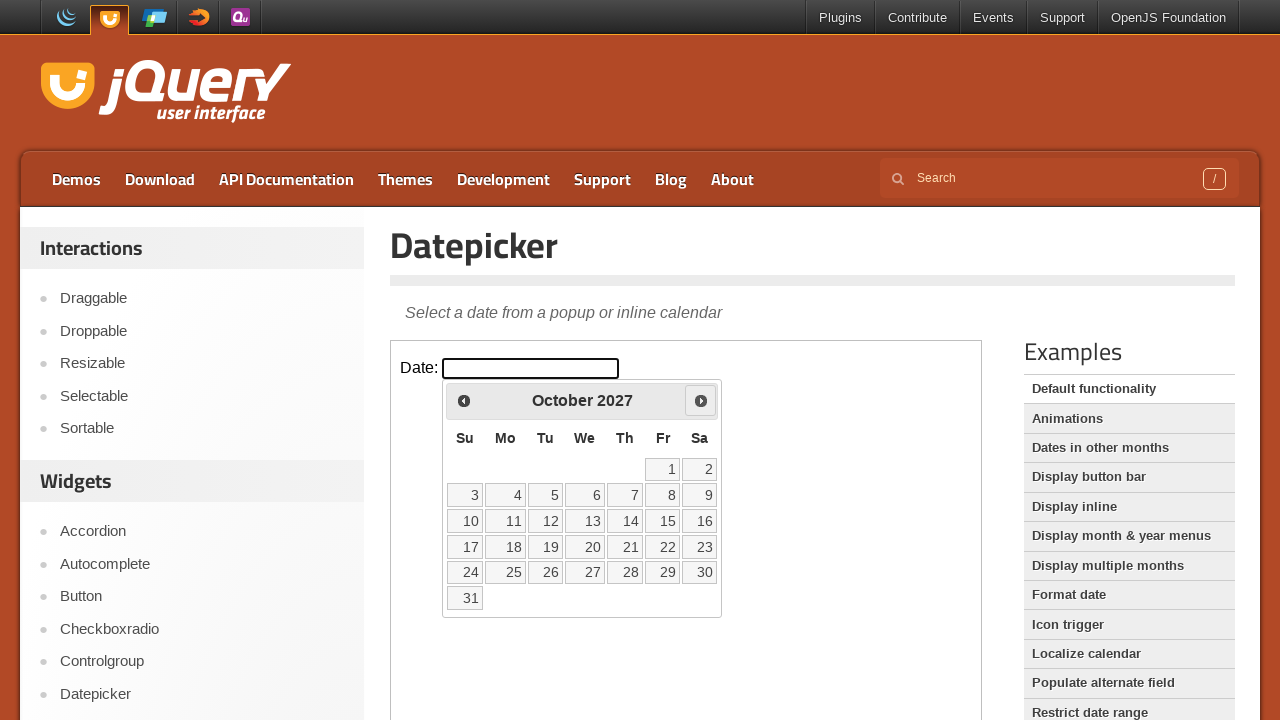

Waited 200ms for calendar animation to complete
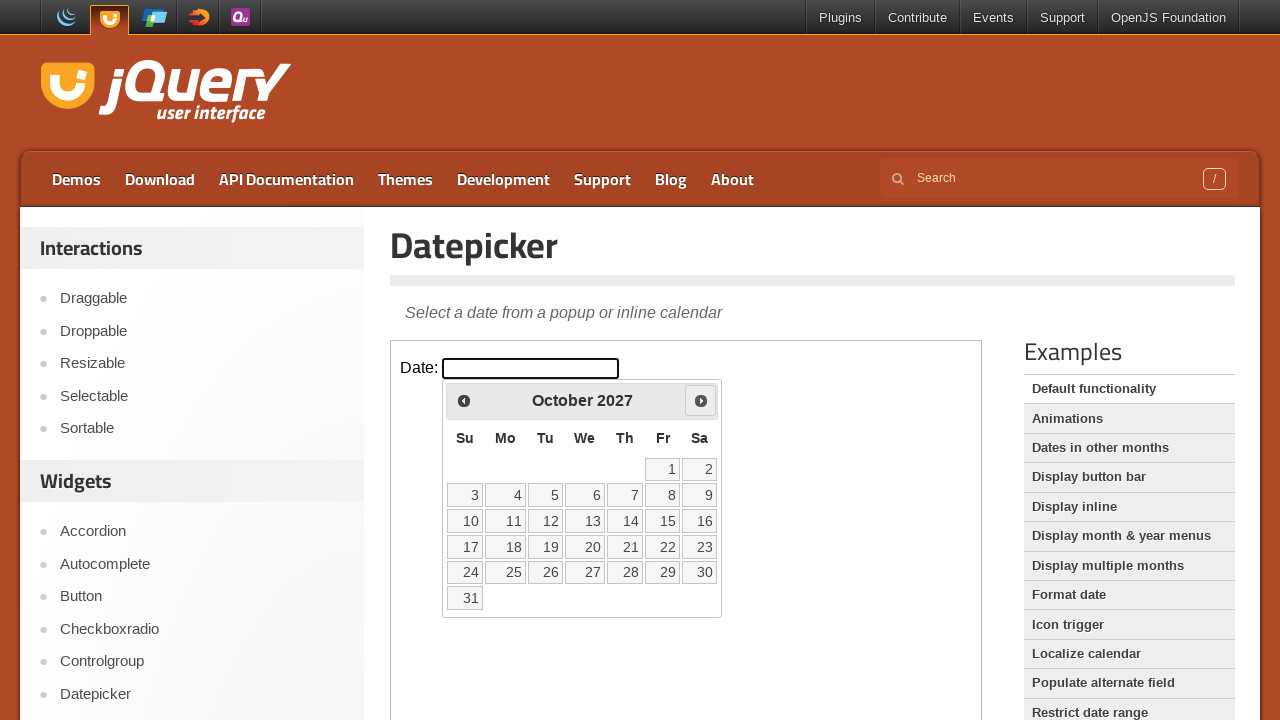

Retrieved current month from calendar
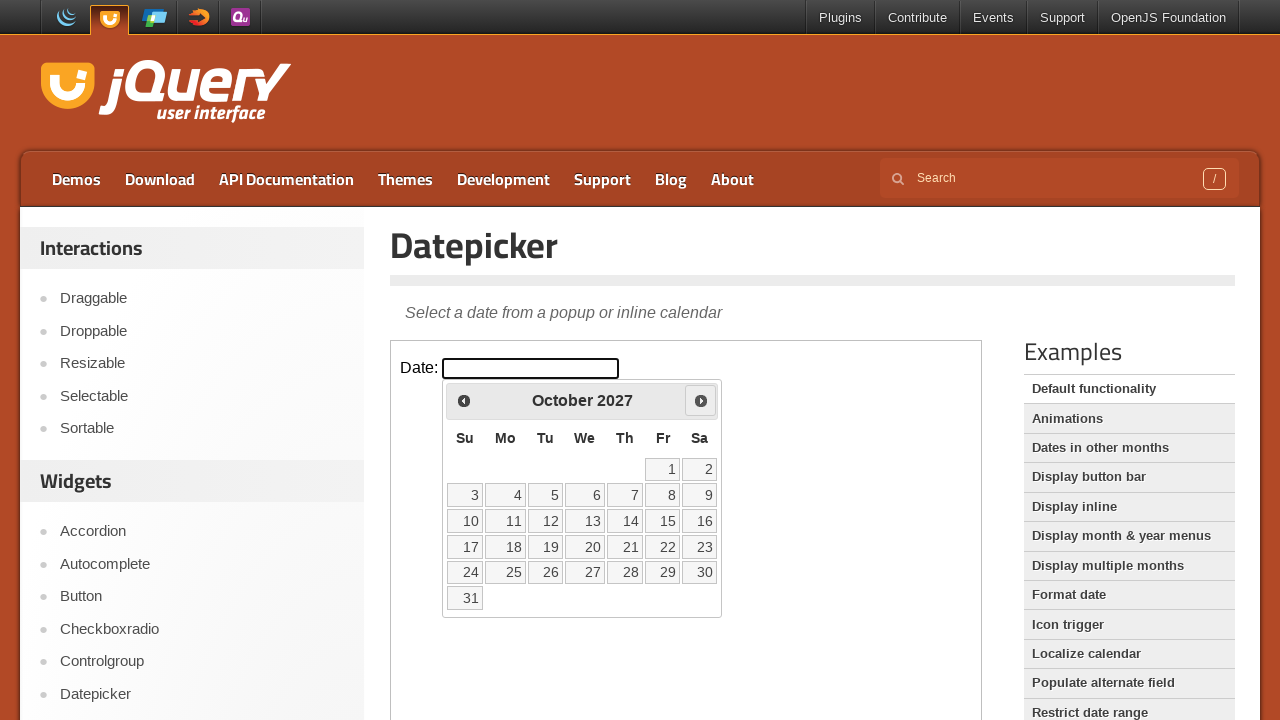

Retrieved current year from calendar
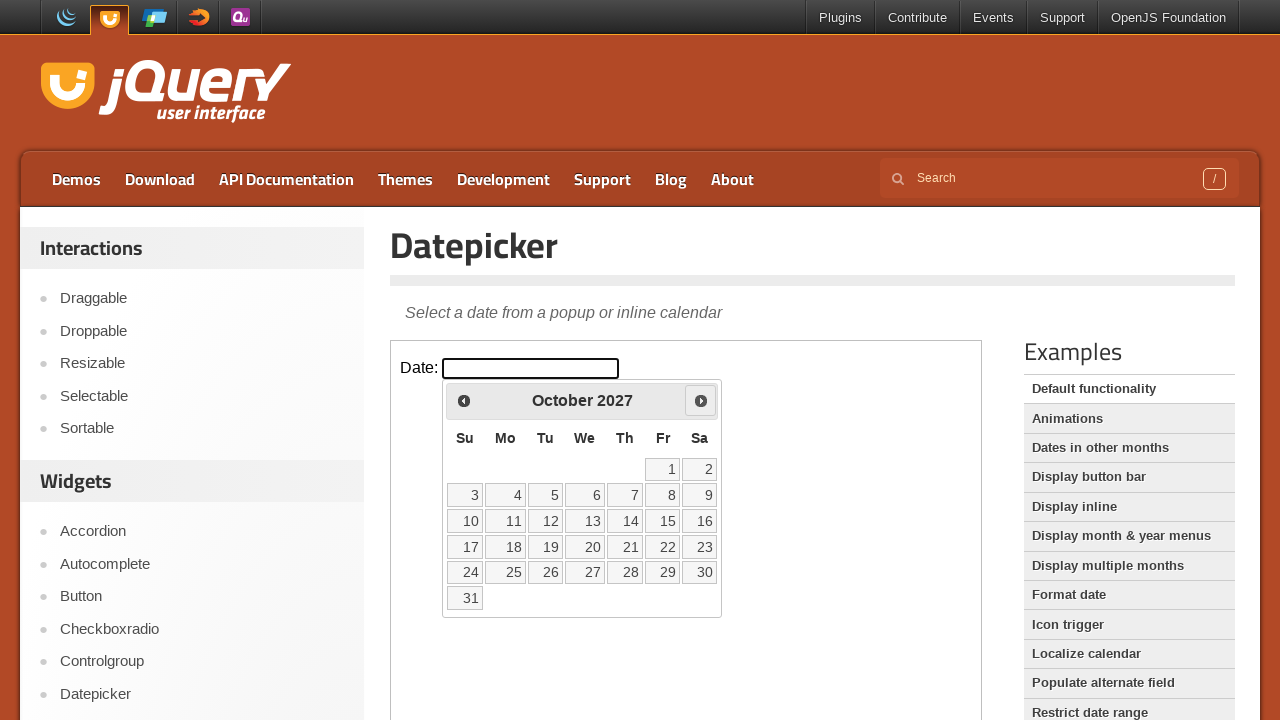

Located all dates in calendar for October 2027
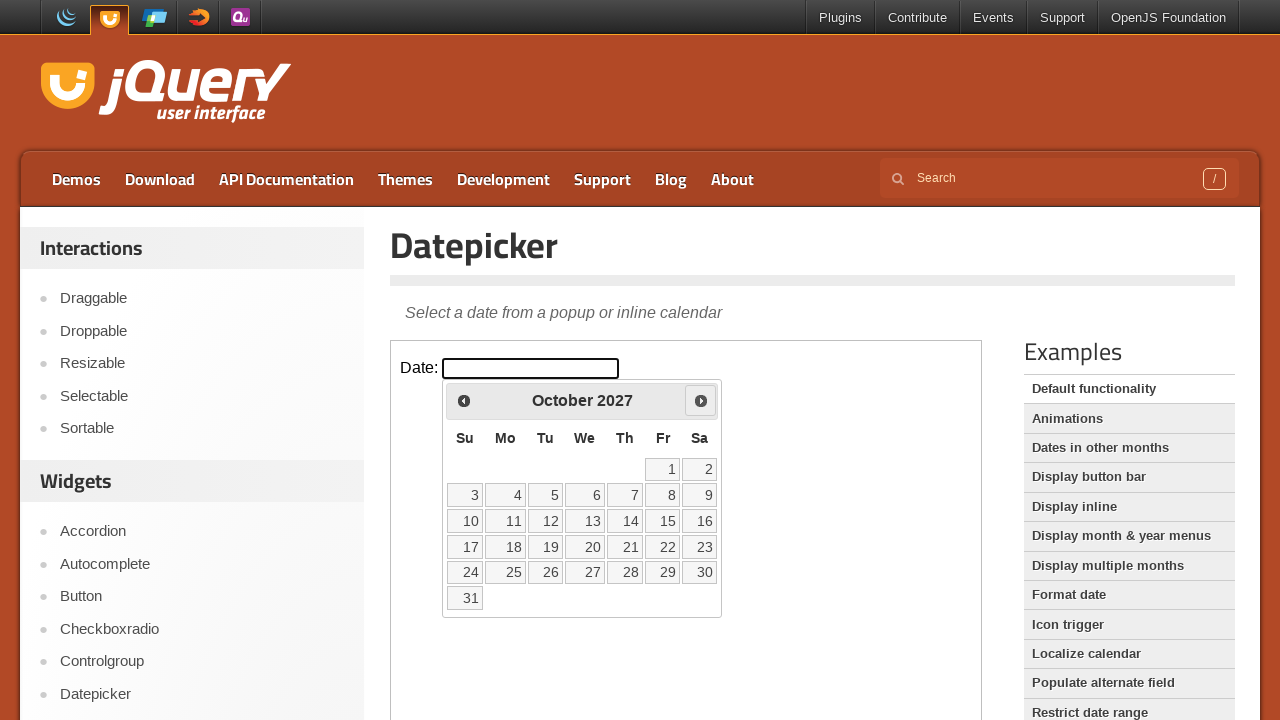

Counted 31 selectable dates in calendar
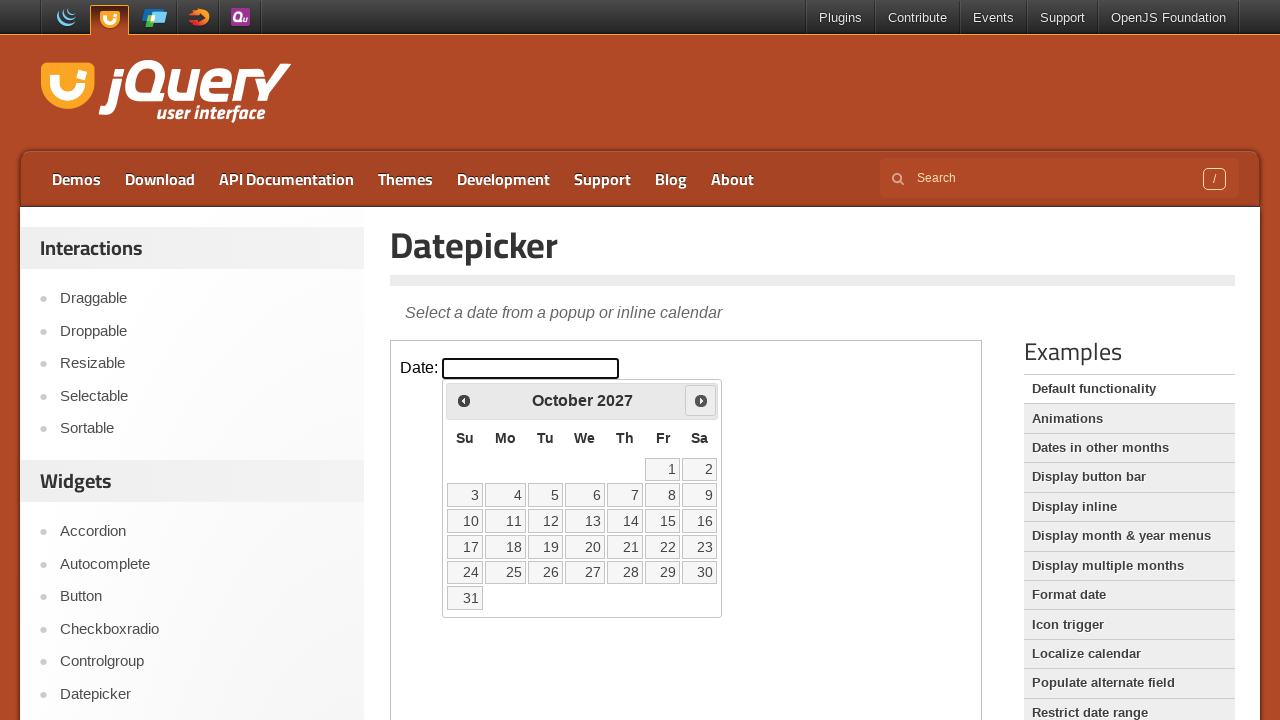

Clicked day 18 in October 2027 at (506, 547) on iframe.demo-frame >> internal:control=enter-frame >> .ui-datepicker-calendar tbo
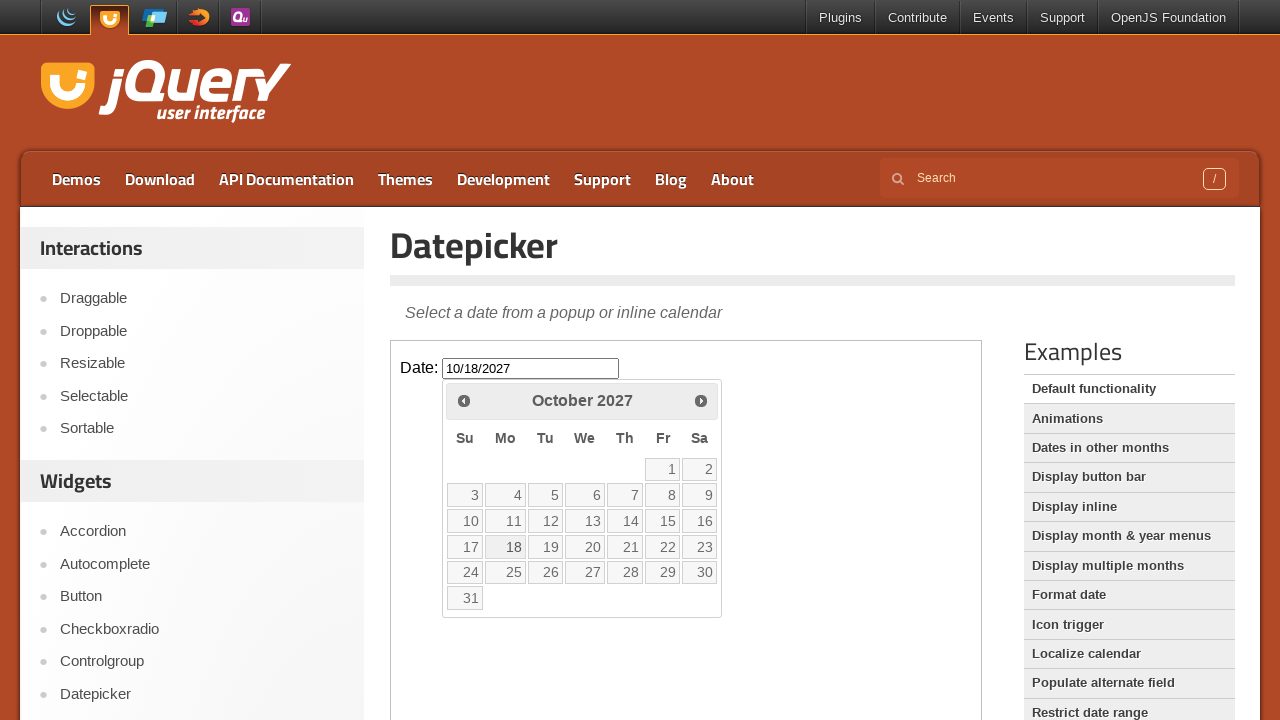

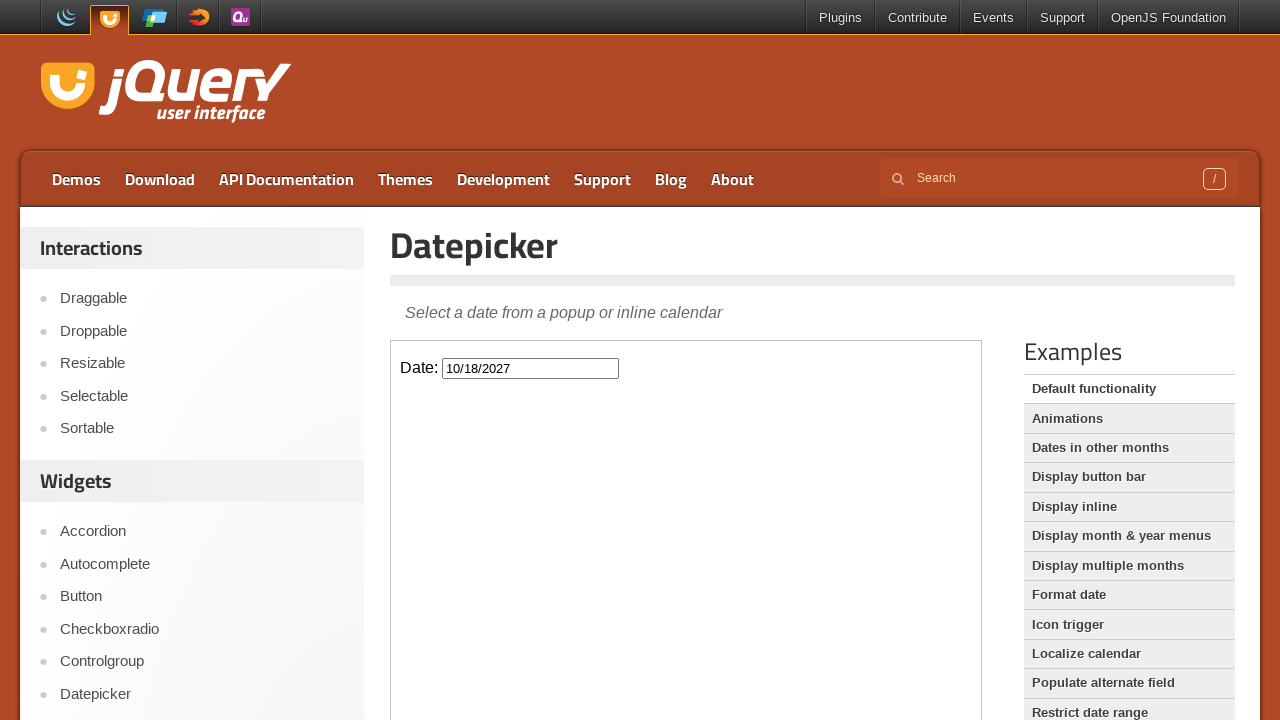